Tests navigation through all chapter elements on the homepage by clicking each link and verifying the URL matches the expected href

Starting URL: https://bonigarcia.dev/selenium-webdriver-java/

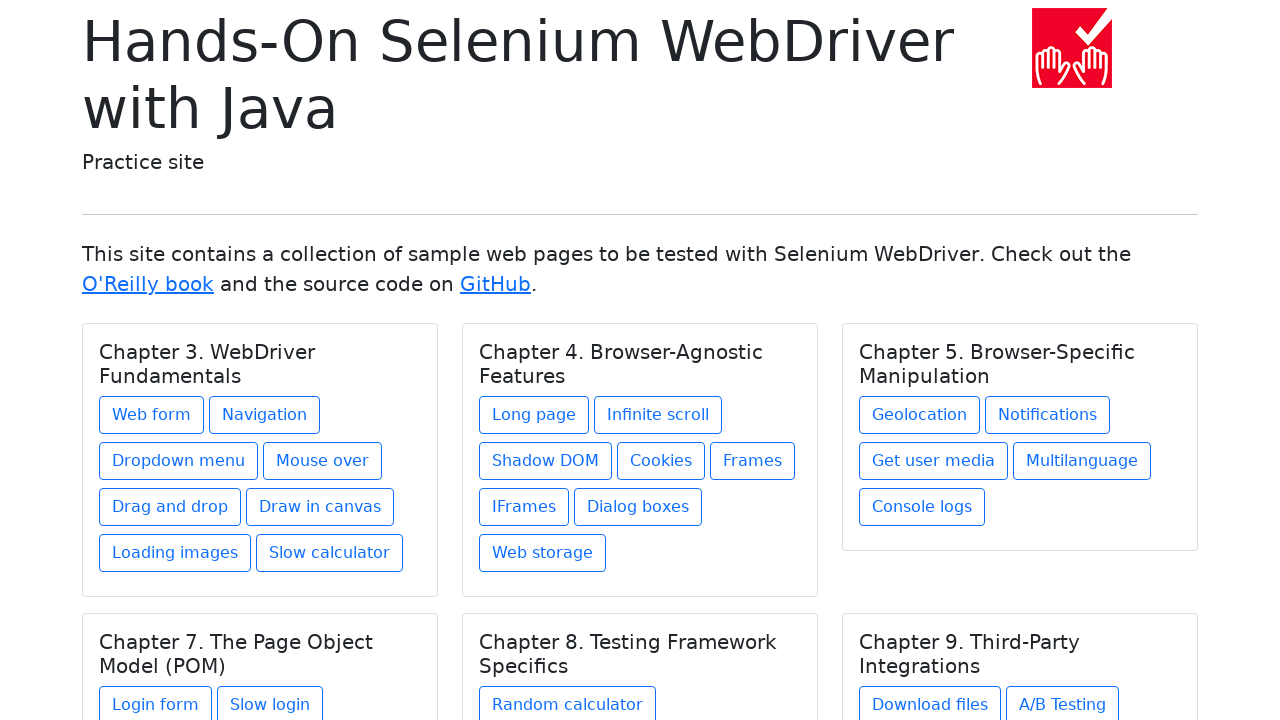

Located all chapter title elements on homepage
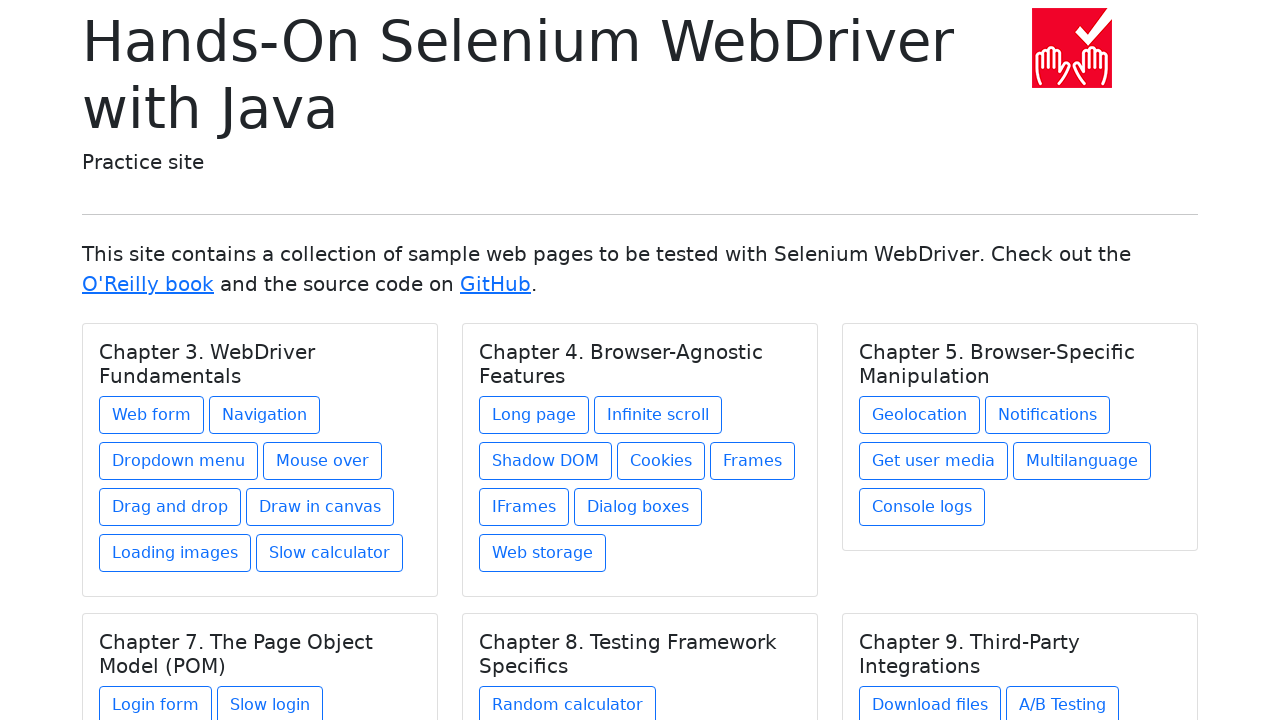

Located all links within current chapter section
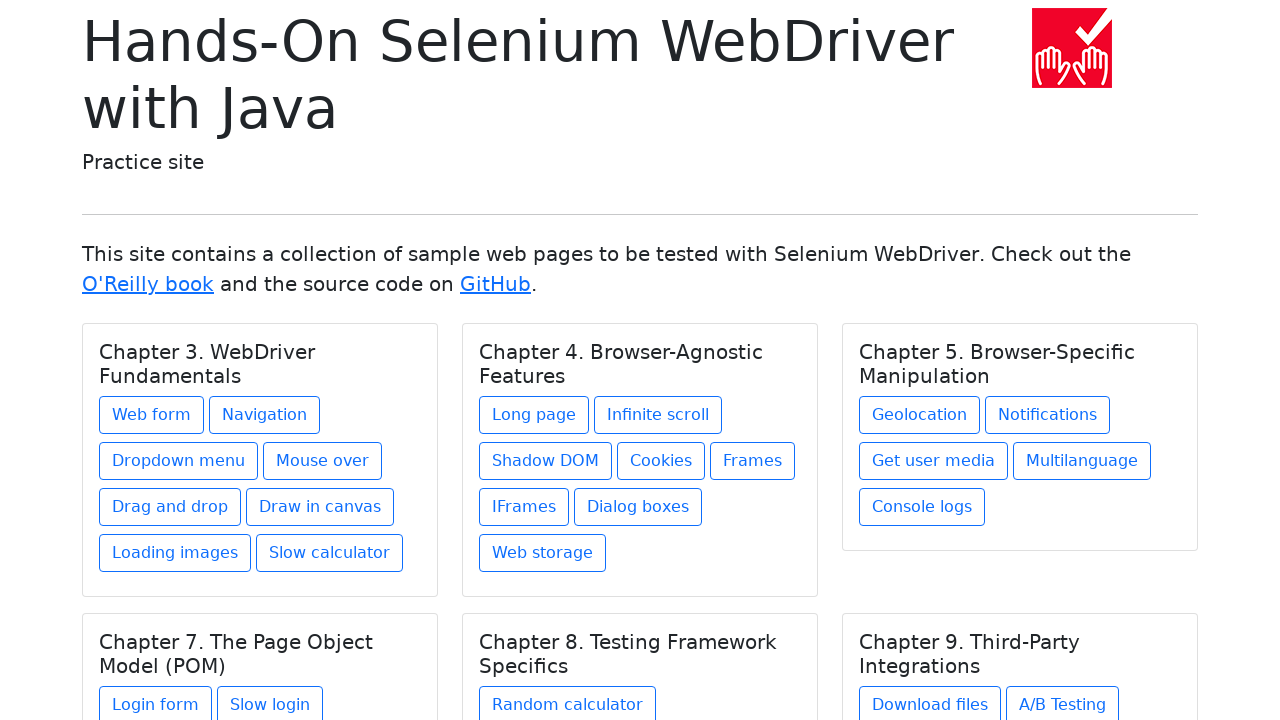

Retrieved href attribute: web-form.html
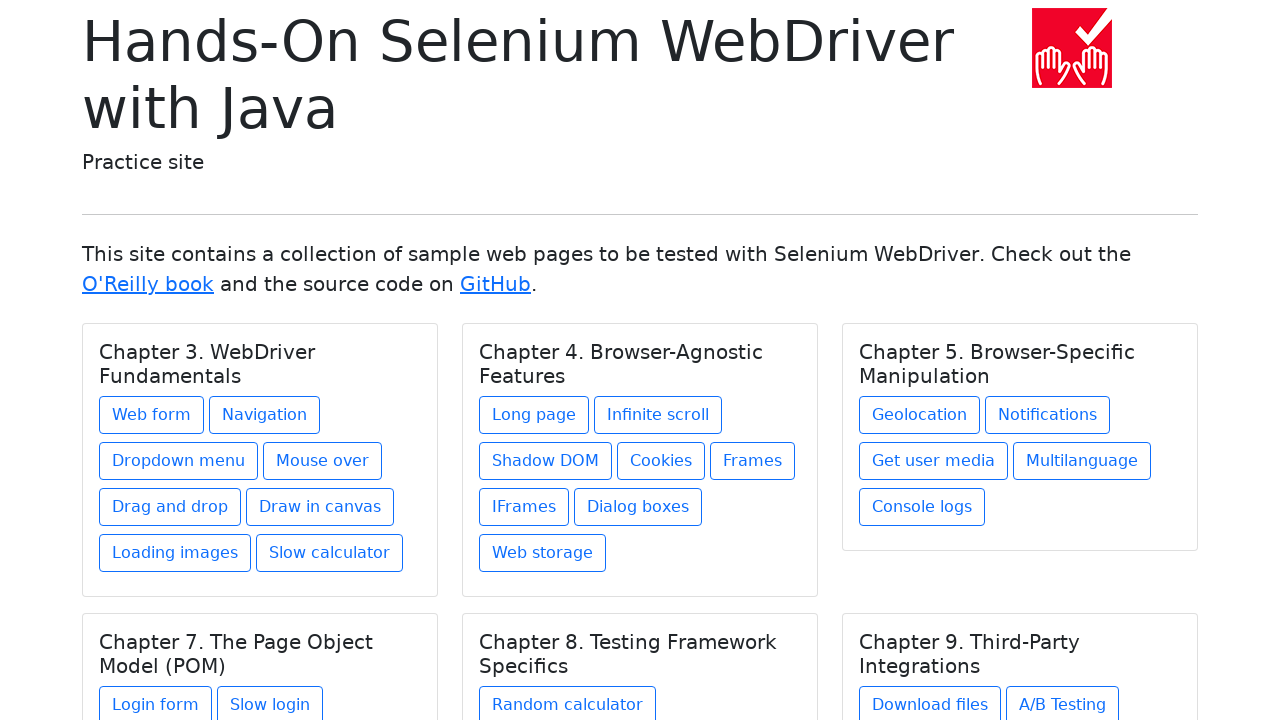

Clicked chapter link: web-form.html at (152, 415) on div h5.card-title >> nth=0 >> xpath=./../a >> nth=0
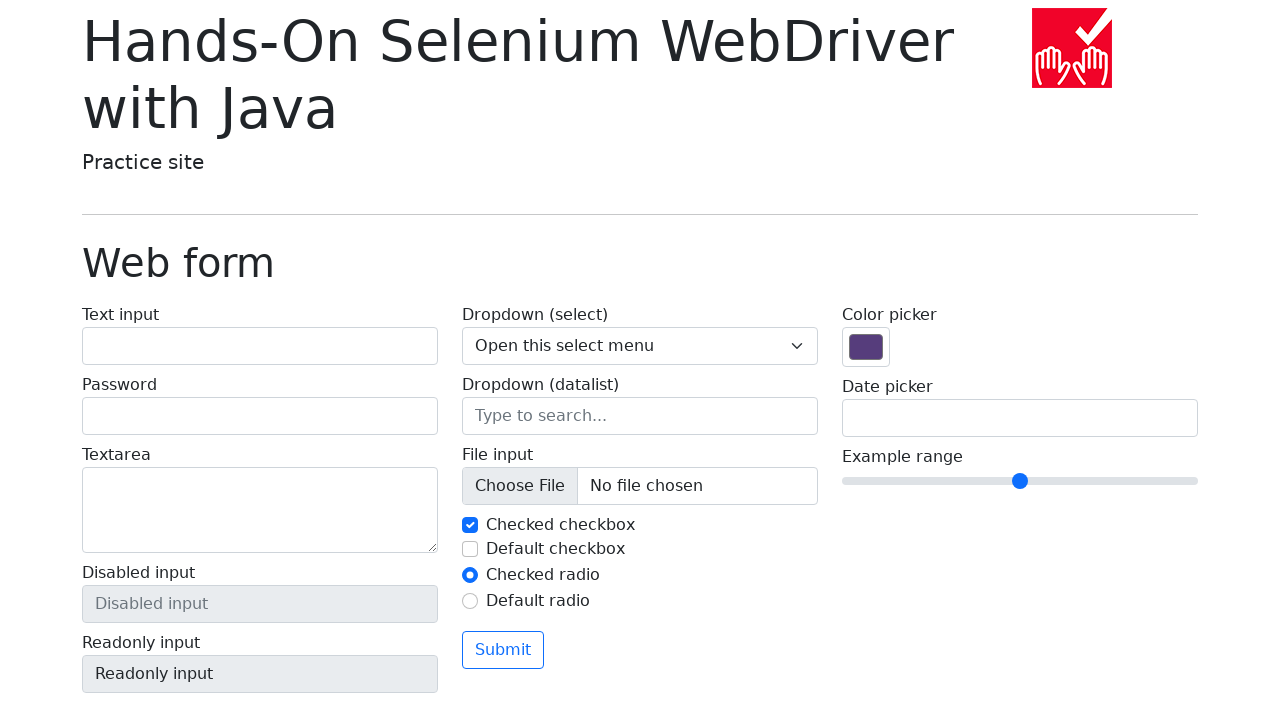

Verified navigation to URL: https://bonigarcia.dev/selenium-webdriver-java/web-form.html
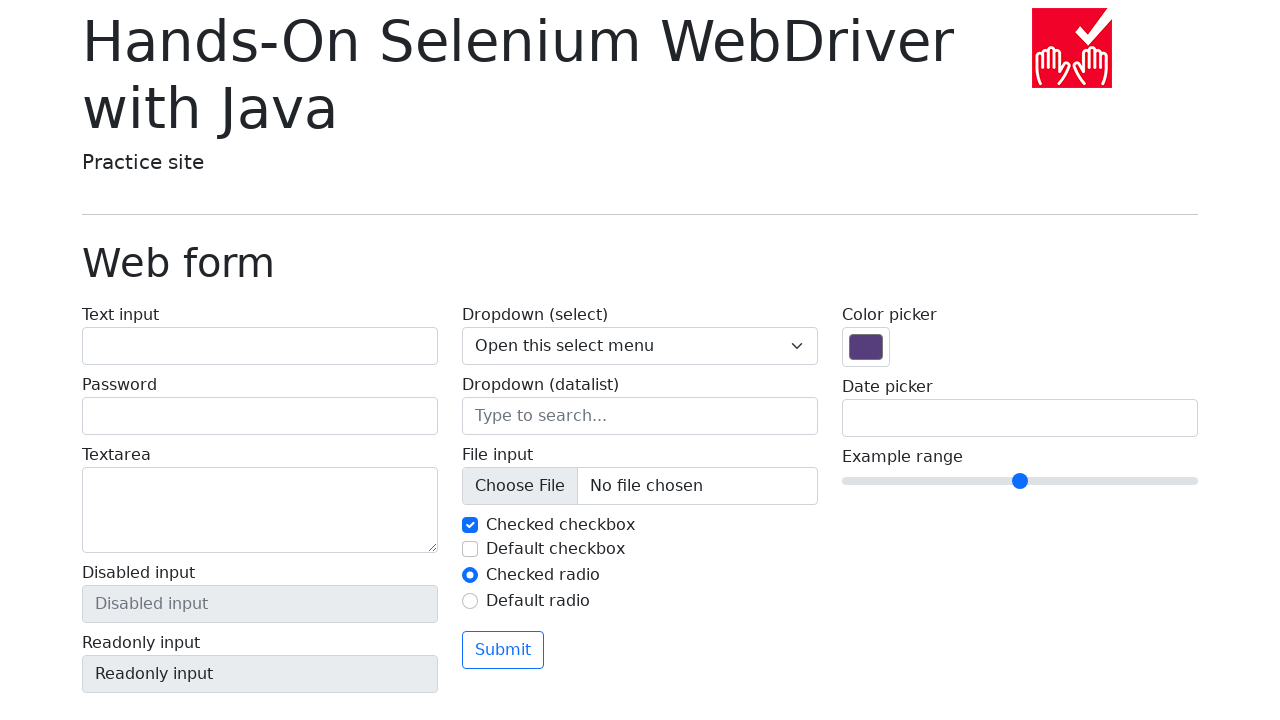

Assertion passed: URL matches expected link
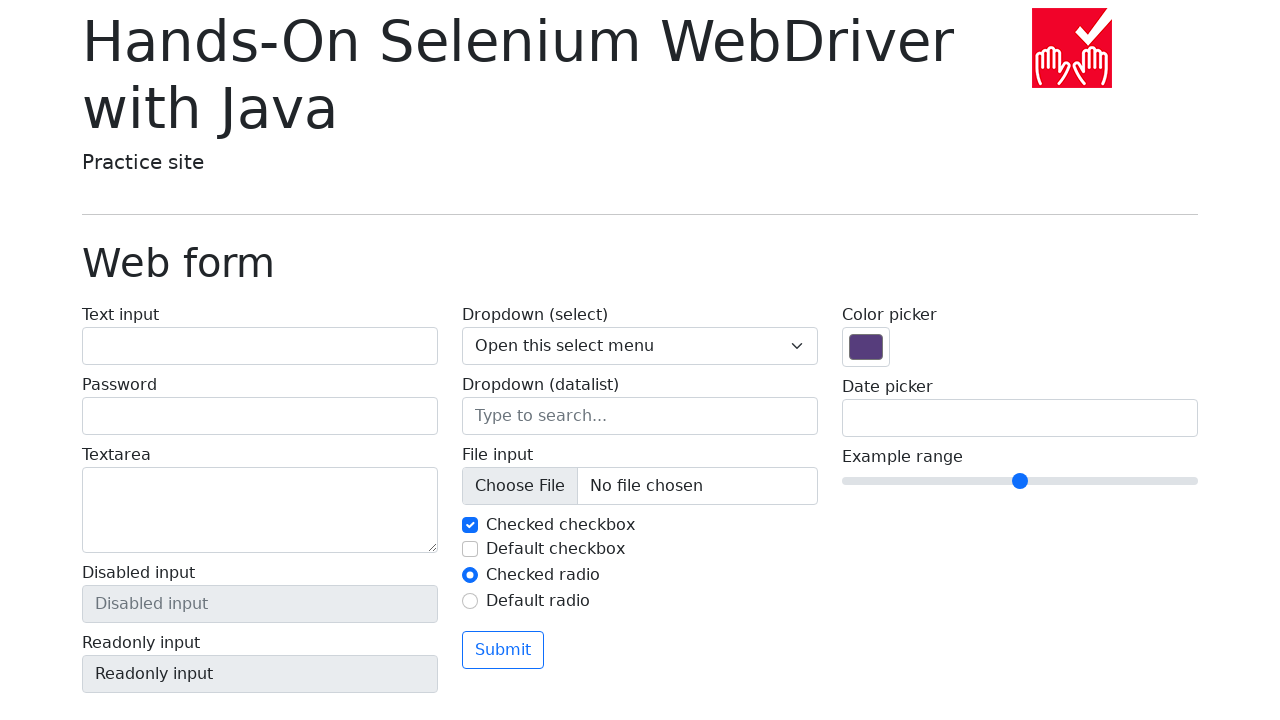

Navigated back to homepage to test next chapter link
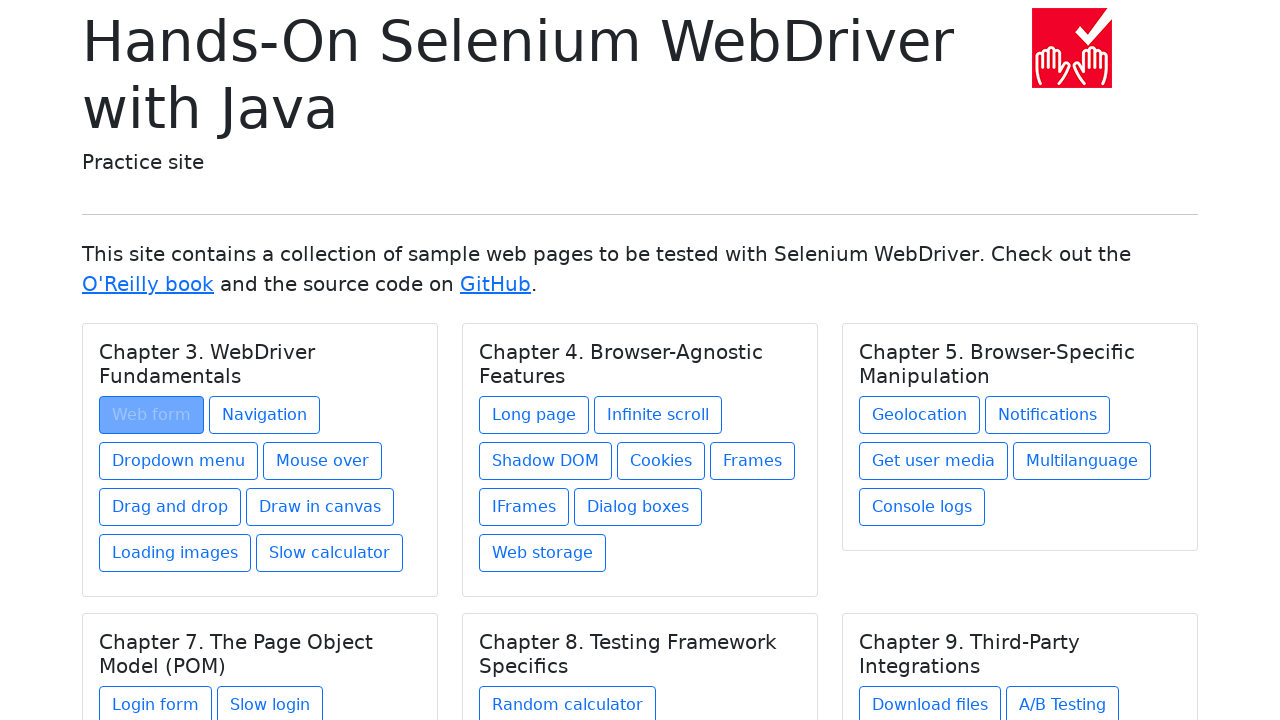

Retrieved href attribute: navigation1.html
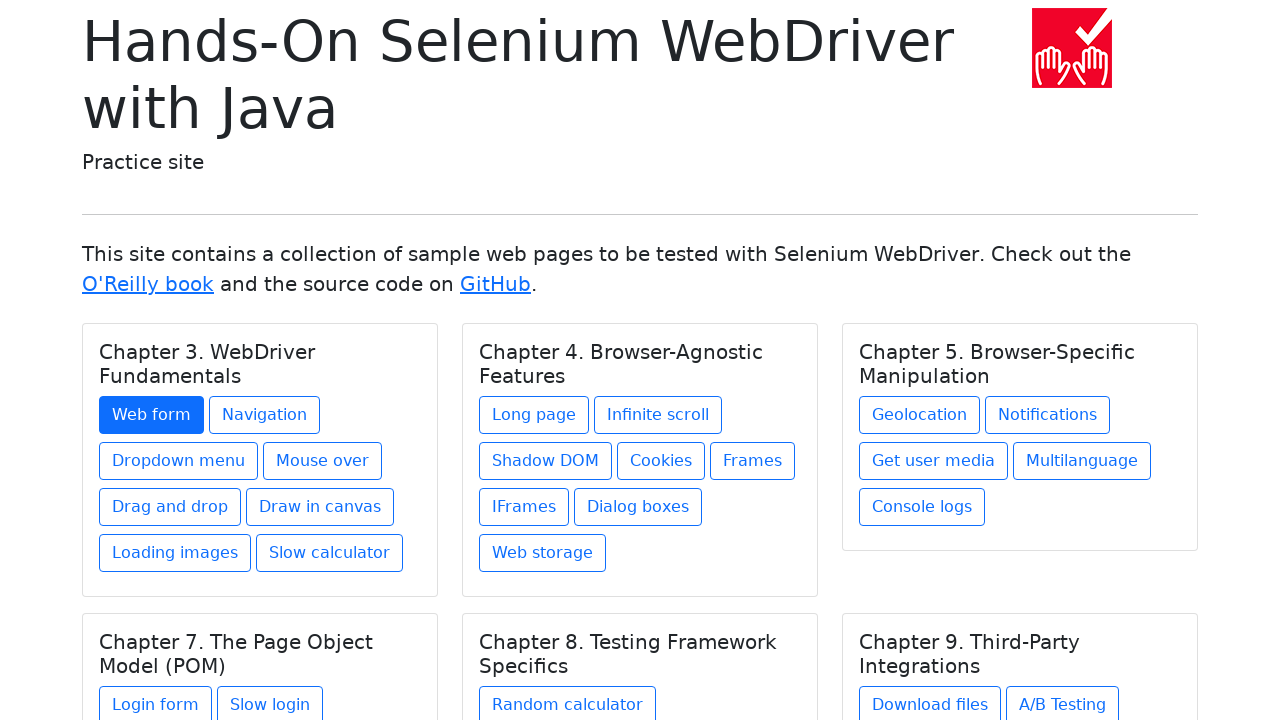

Clicked chapter link: navigation1.html at (264, 415) on div h5.card-title >> nth=0 >> xpath=./../a >> nth=1
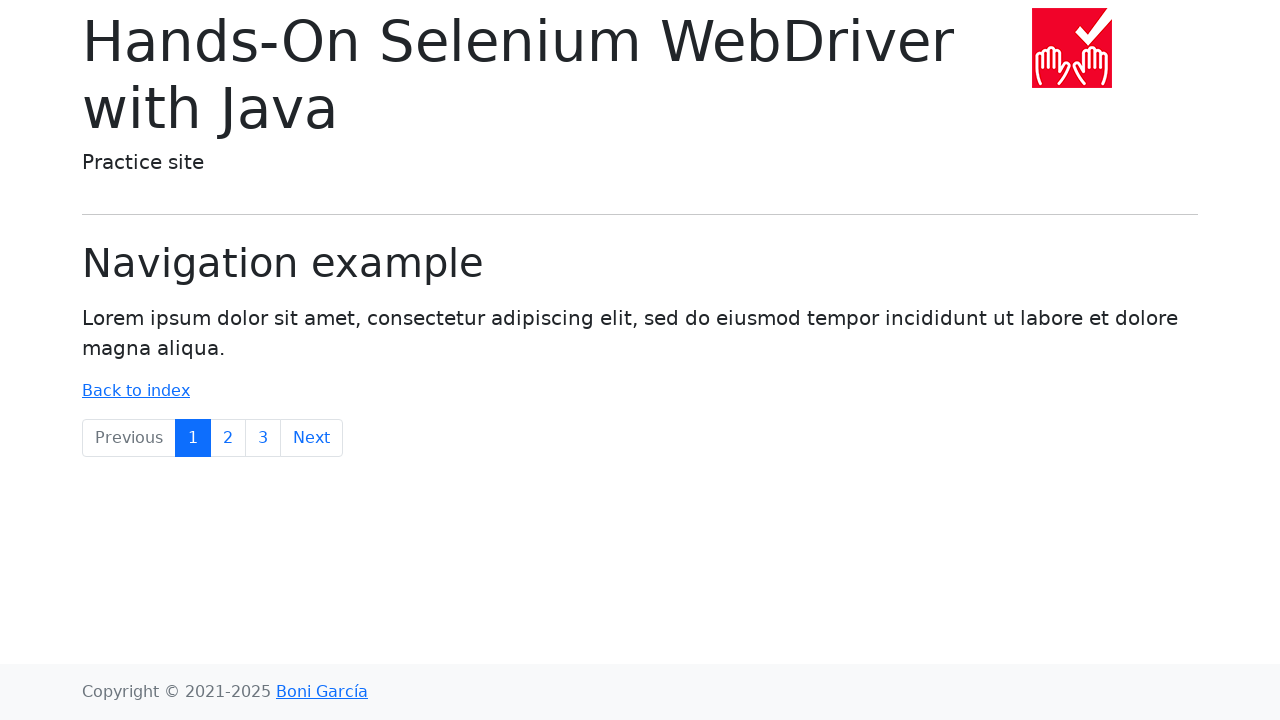

Verified navigation to URL: https://bonigarcia.dev/selenium-webdriver-java/navigation1.html
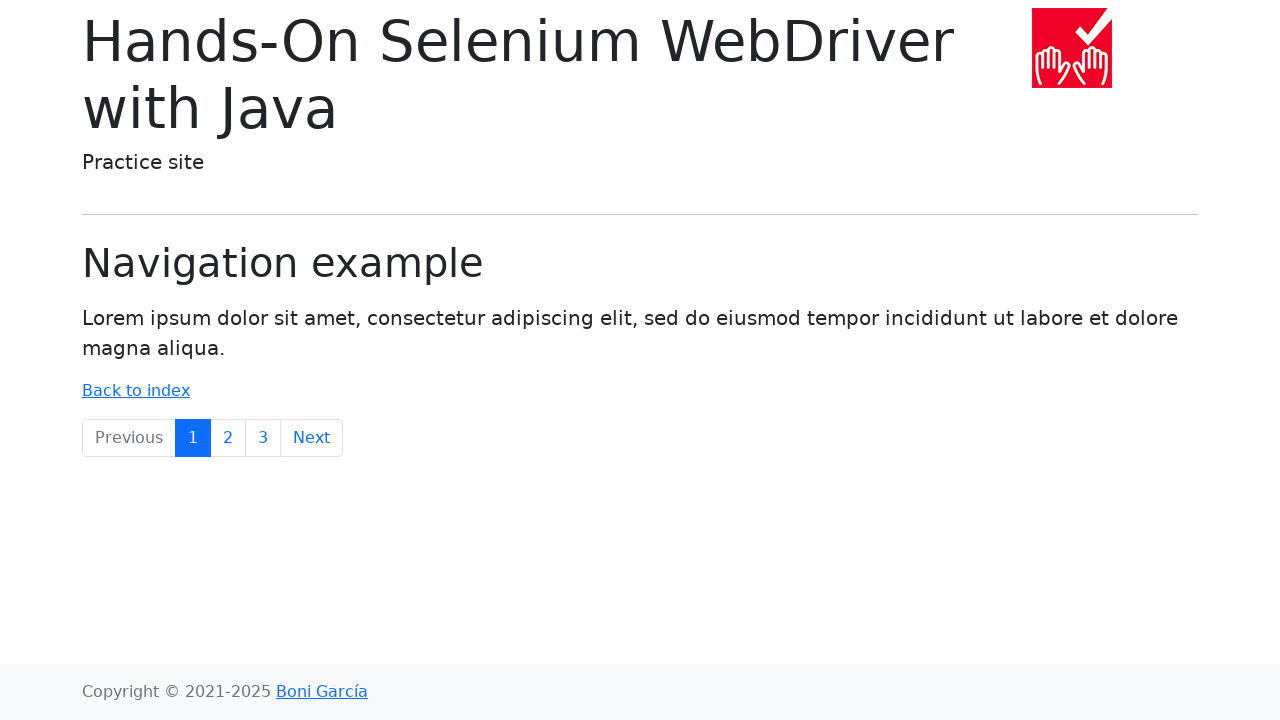

Assertion passed: URL matches expected link
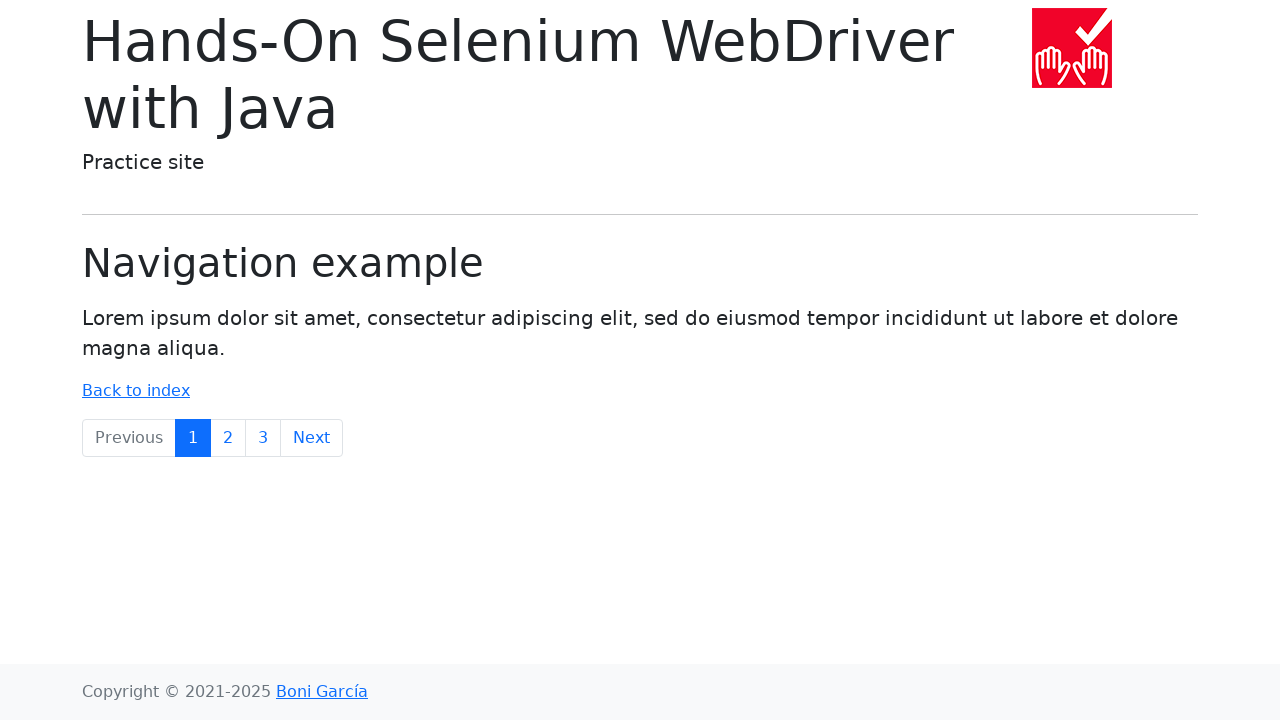

Navigated back to homepage to test next chapter link
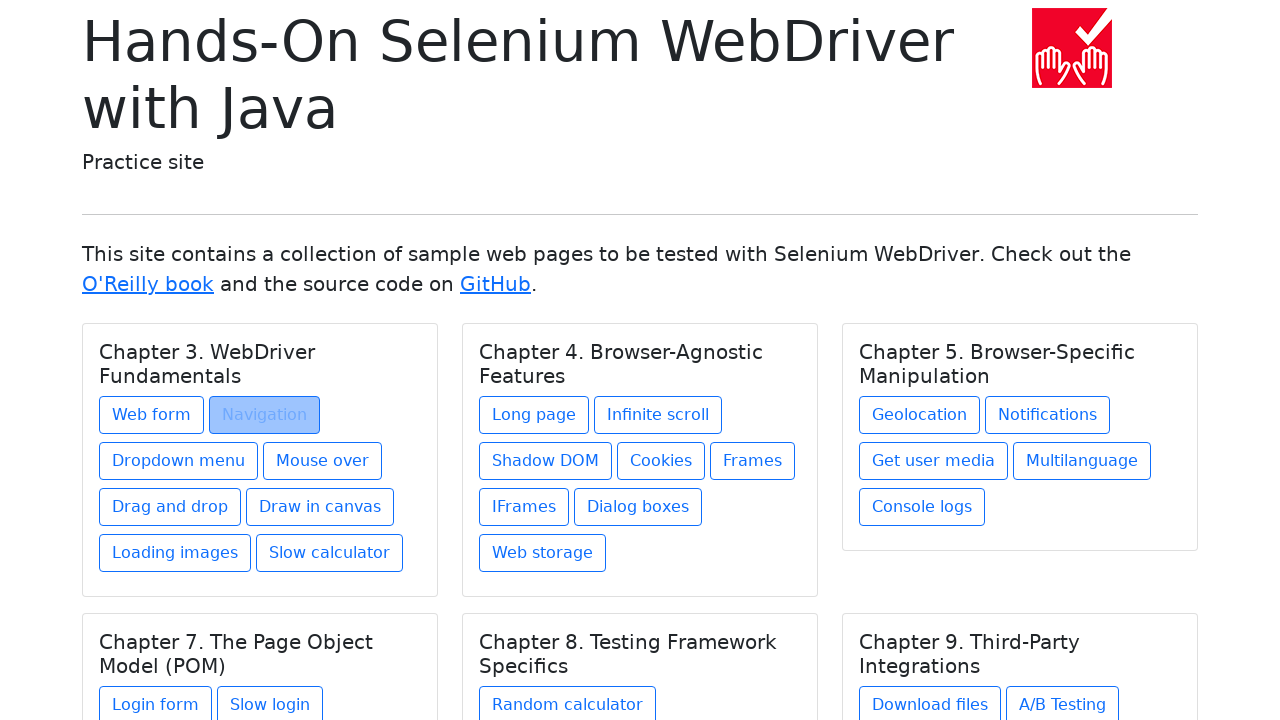

Retrieved href attribute: dropdown-menu.html
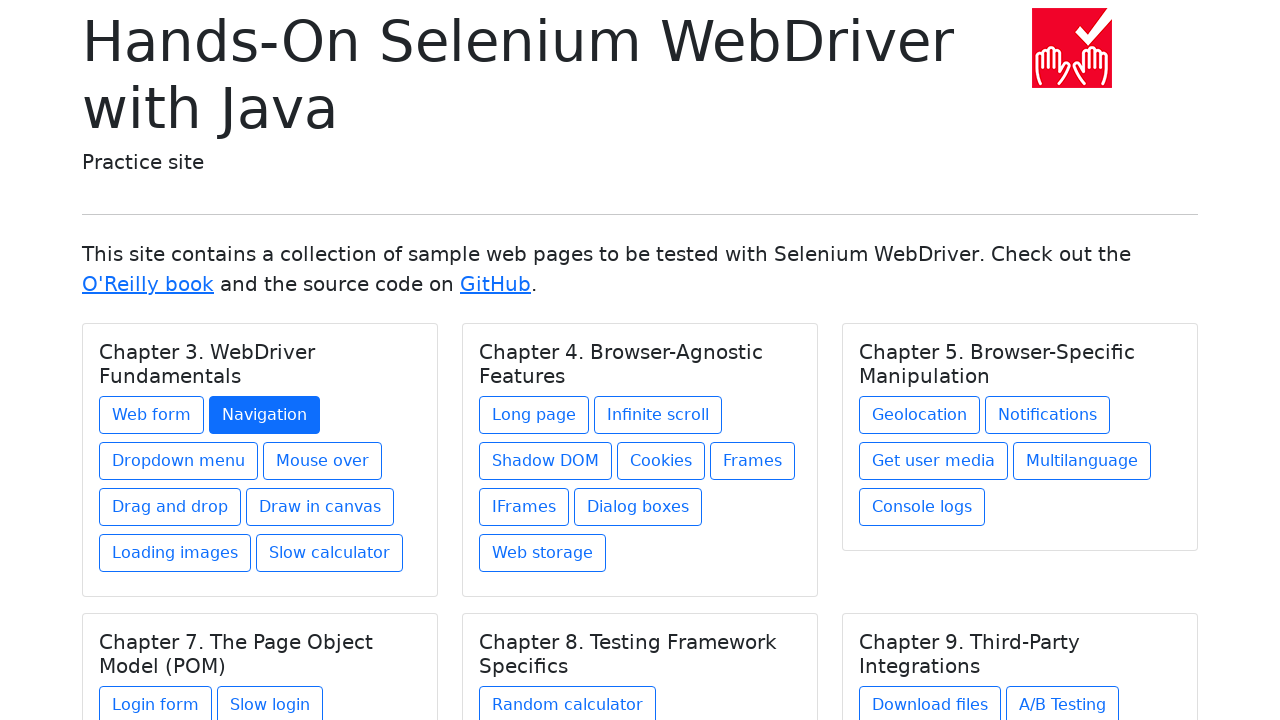

Clicked chapter link: dropdown-menu.html at (178, 461) on div h5.card-title >> nth=0 >> xpath=./../a >> nth=2
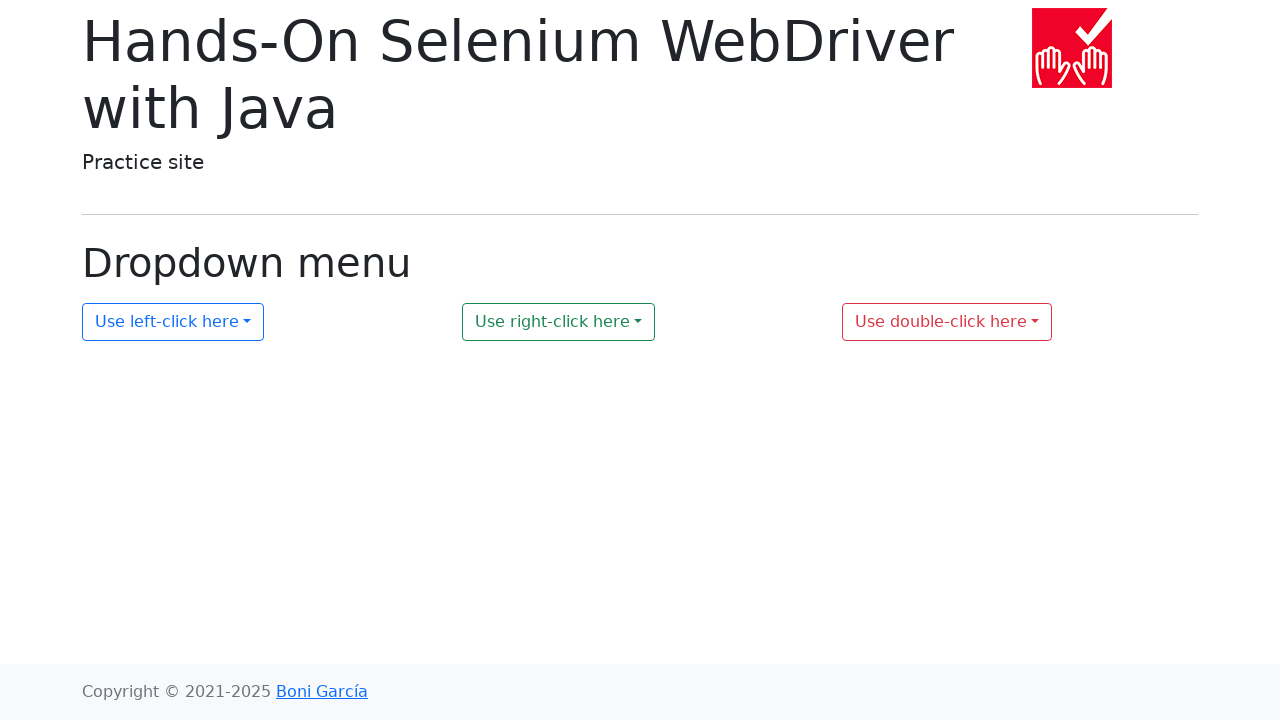

Verified navigation to URL: https://bonigarcia.dev/selenium-webdriver-java/dropdown-menu.html
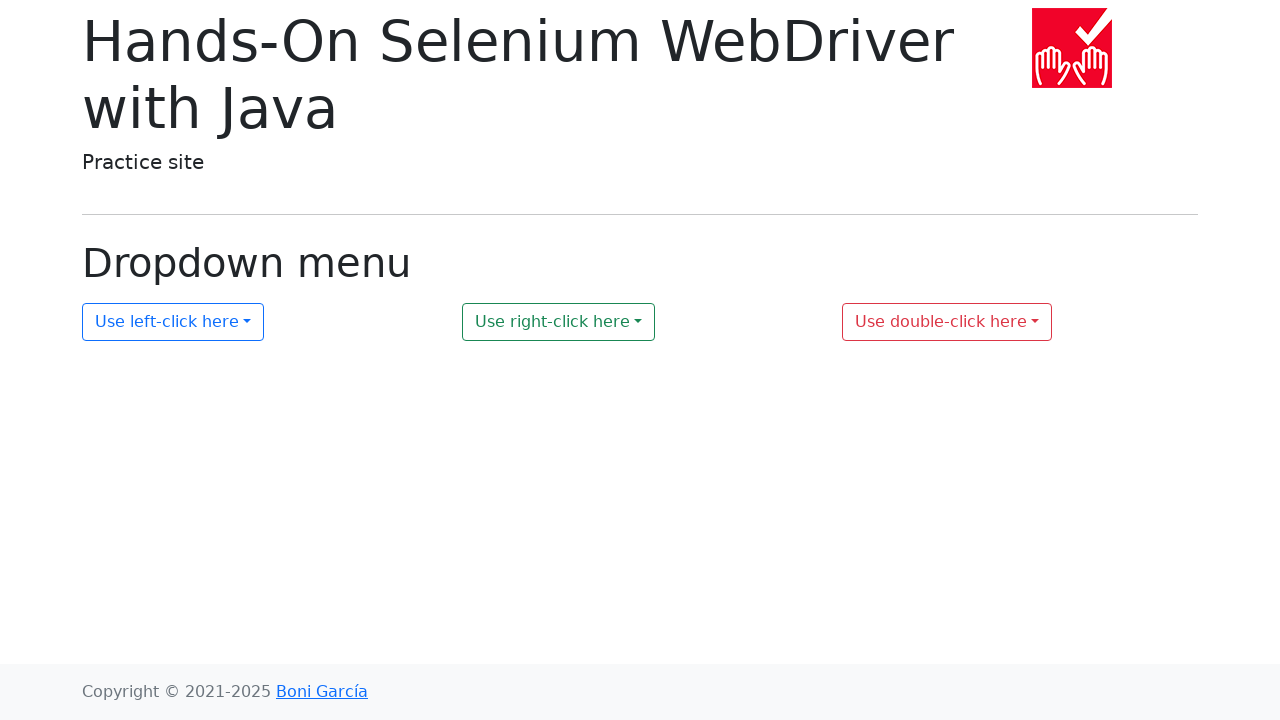

Assertion passed: URL matches expected link
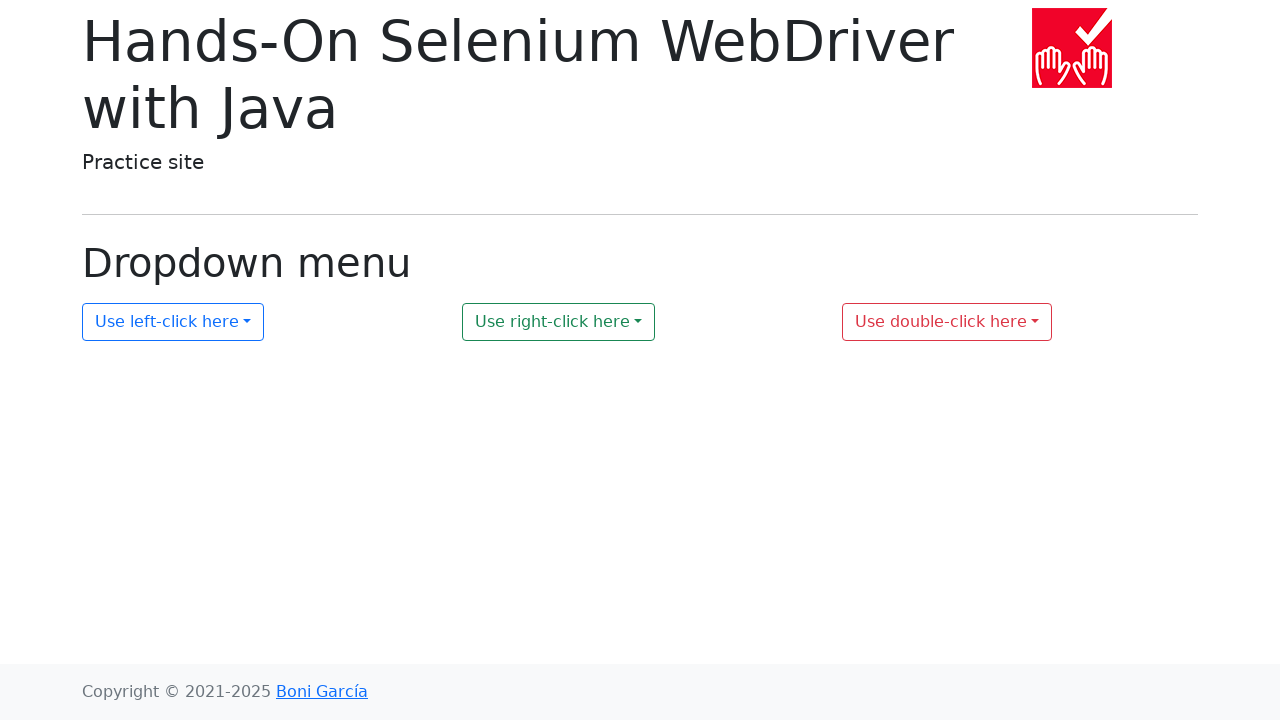

Navigated back to homepage to test next chapter link
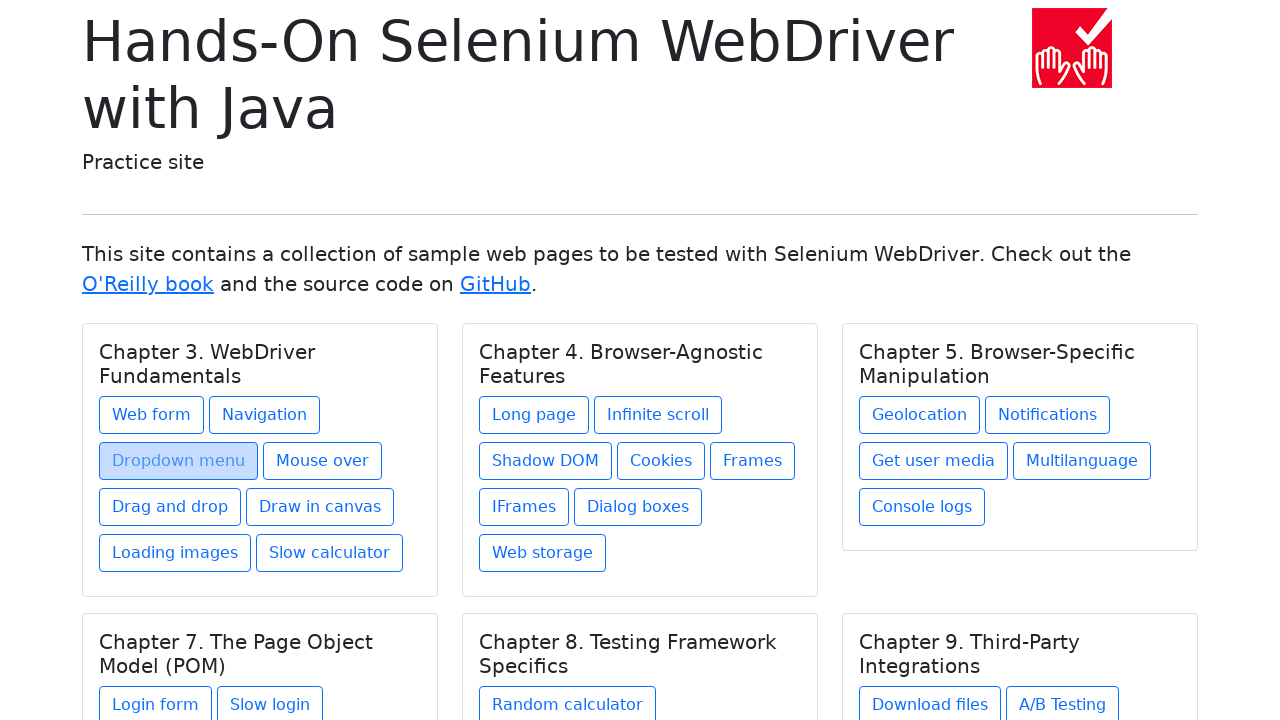

Retrieved href attribute: mouse-over.html
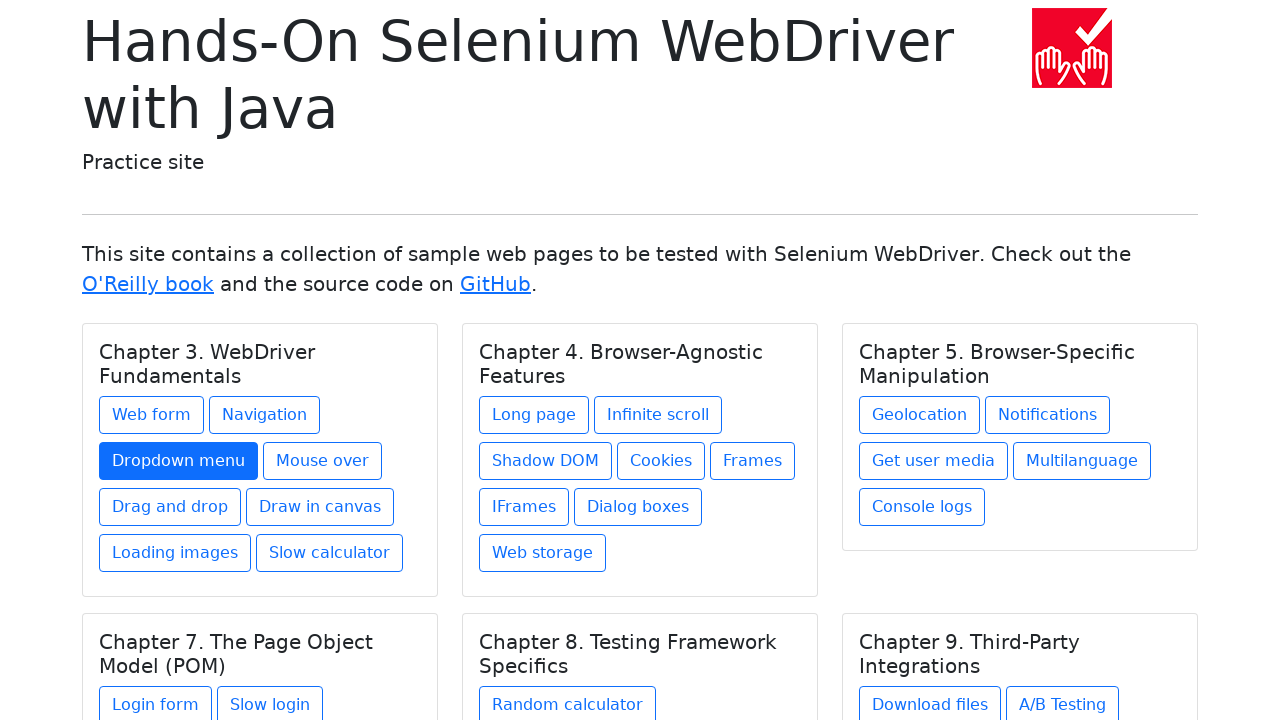

Clicked chapter link: mouse-over.html at (322, 461) on div h5.card-title >> nth=0 >> xpath=./../a >> nth=3
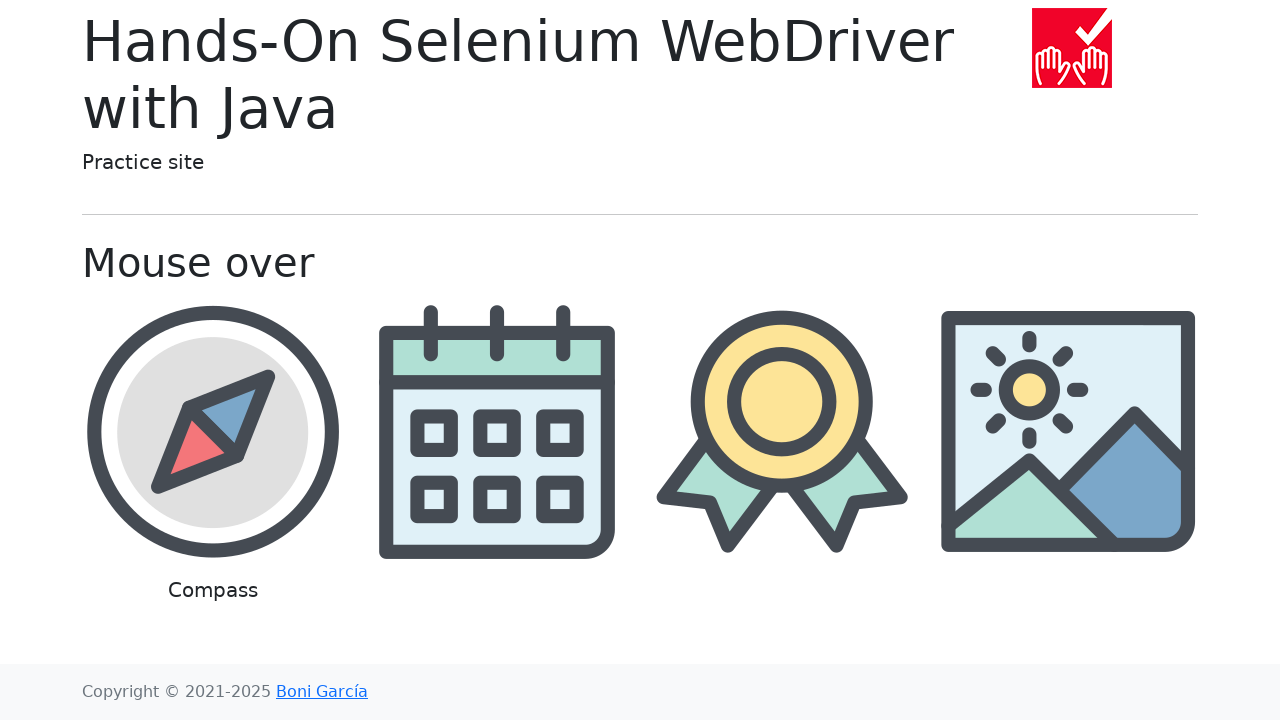

Verified navigation to URL: https://bonigarcia.dev/selenium-webdriver-java/mouse-over.html
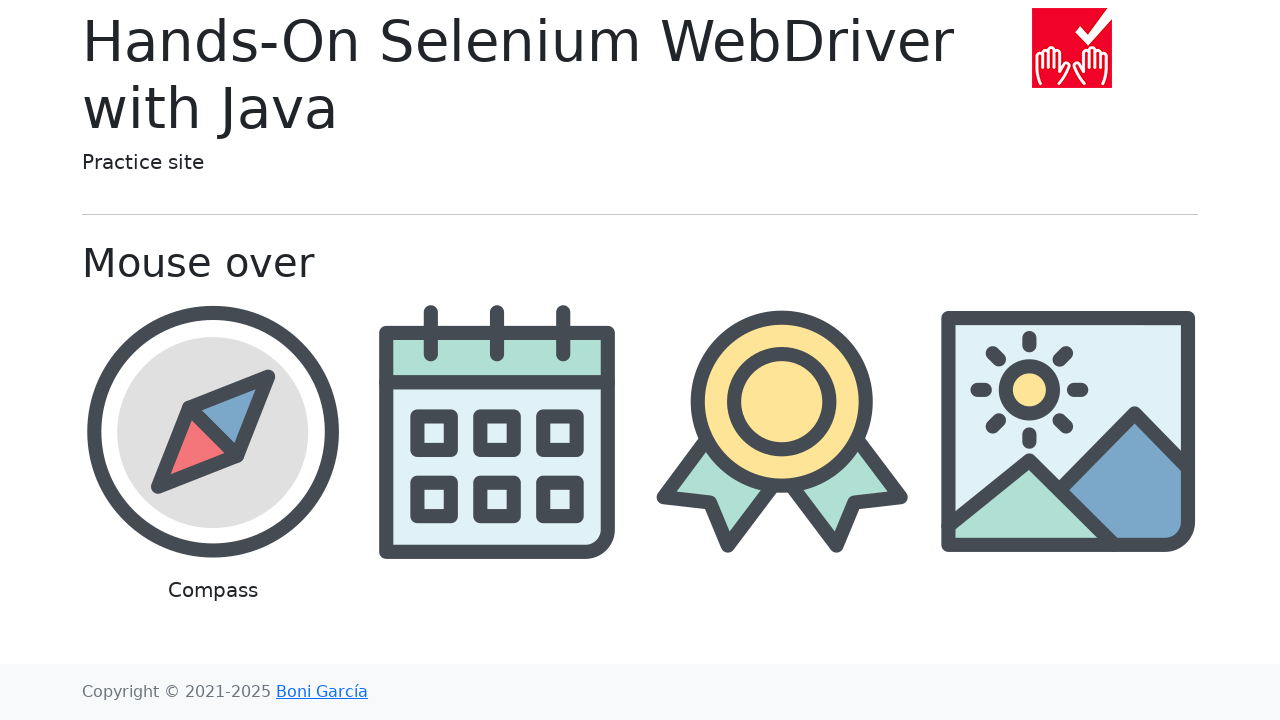

Assertion passed: URL matches expected link
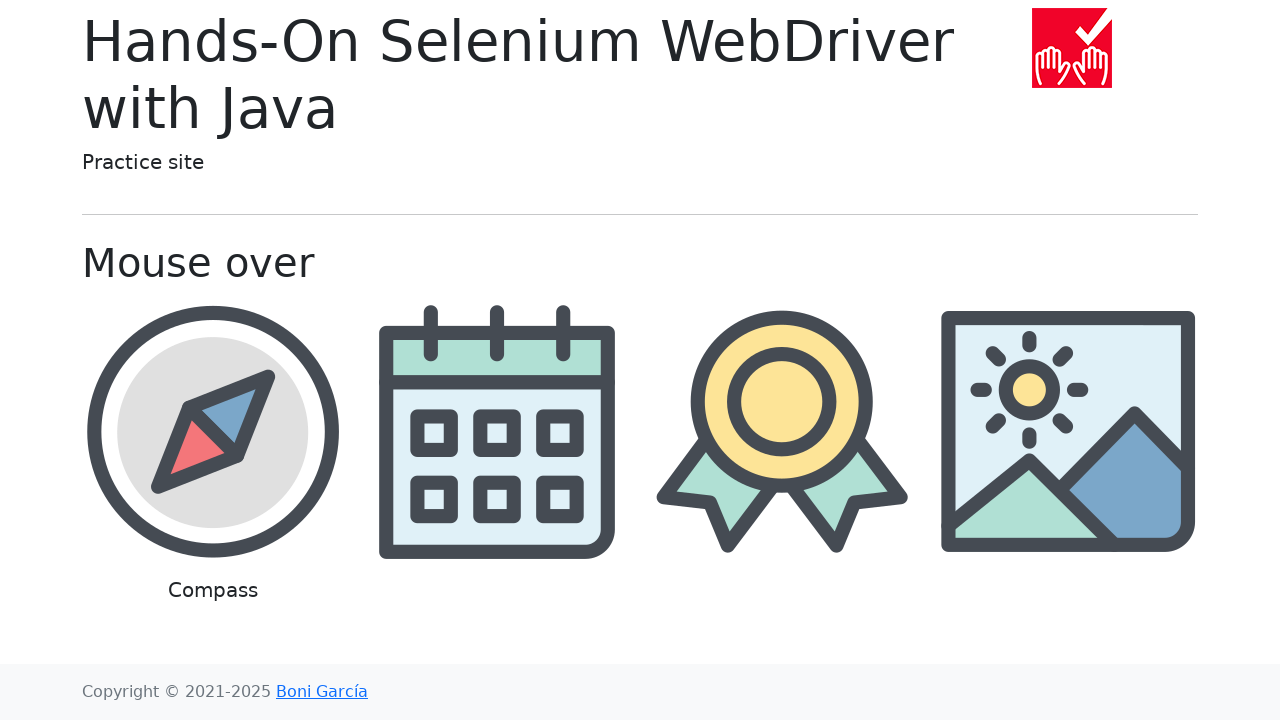

Navigated back to homepage to test next chapter link
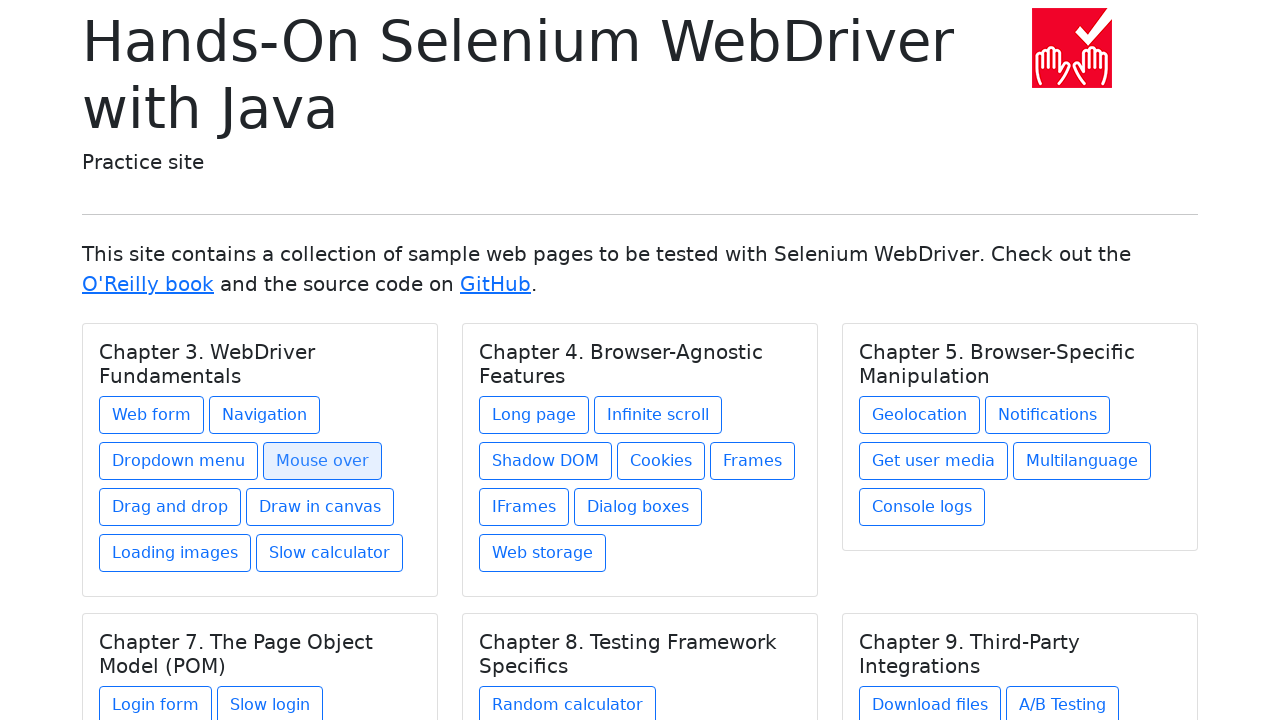

Retrieved href attribute: drag-and-drop.html
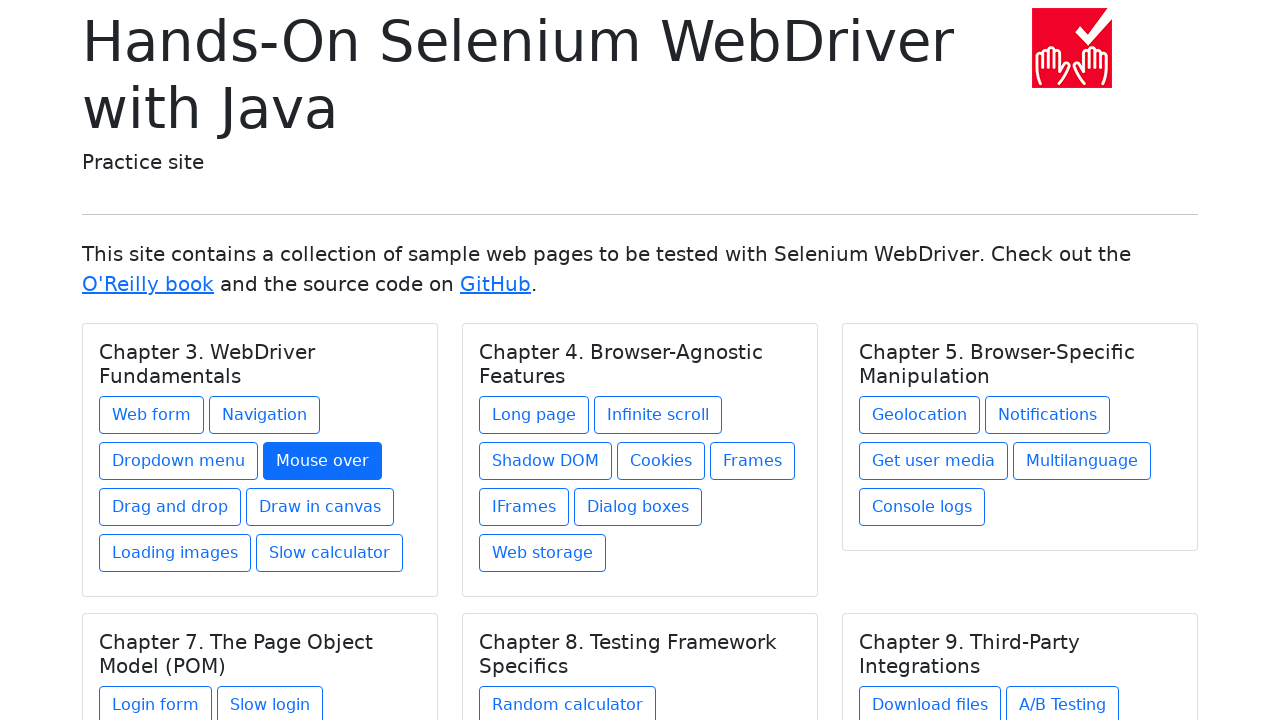

Clicked chapter link: drag-and-drop.html at (170, 507) on div h5.card-title >> nth=0 >> xpath=./../a >> nth=4
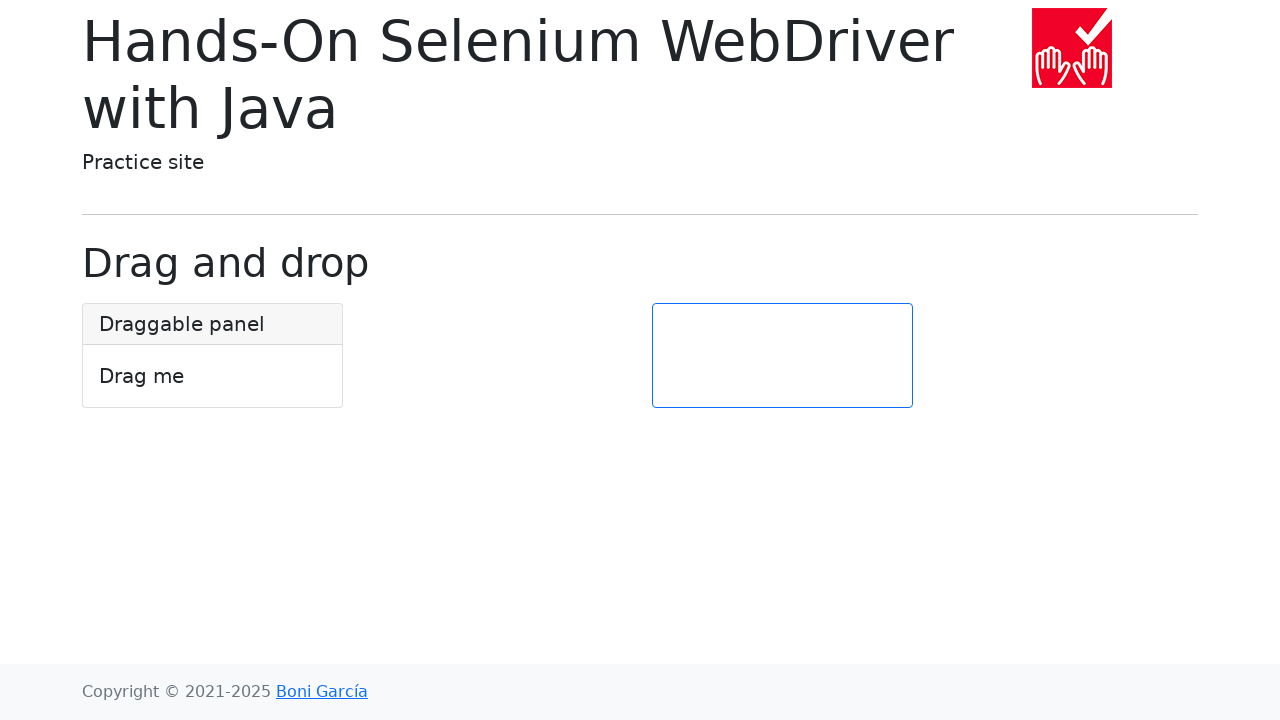

Verified navigation to URL: https://bonigarcia.dev/selenium-webdriver-java/drag-and-drop.html
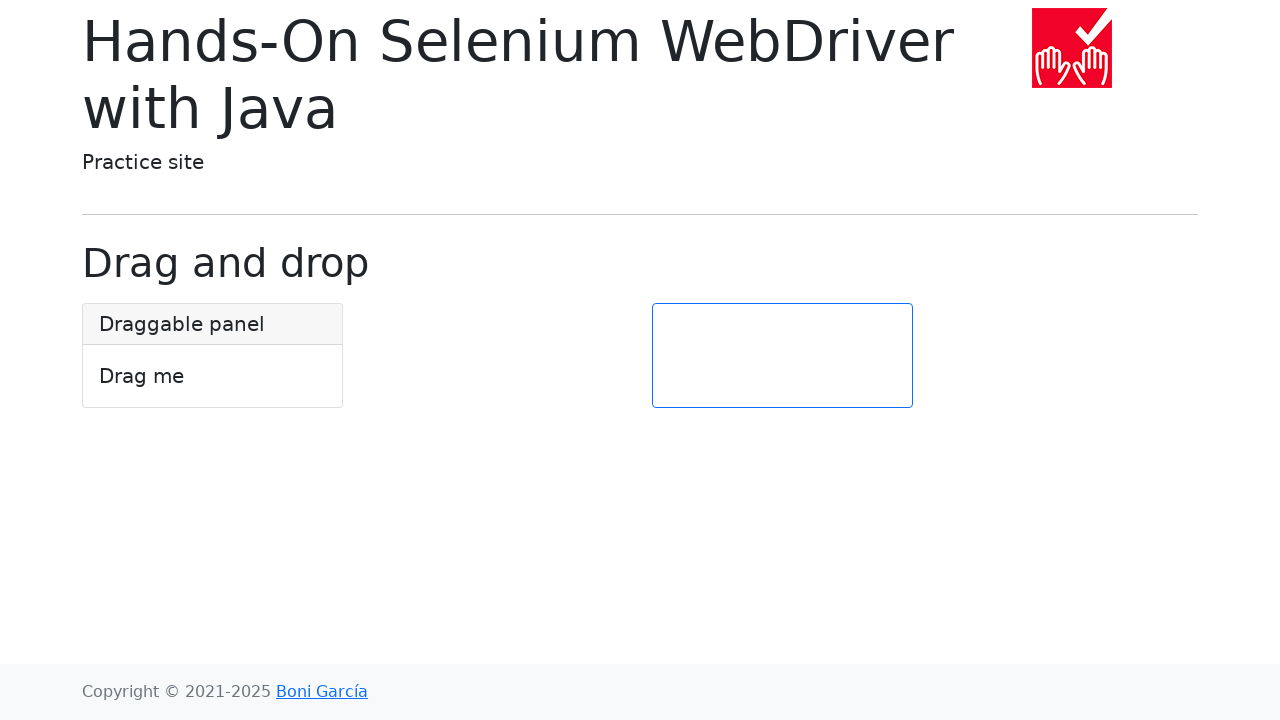

Assertion passed: URL matches expected link
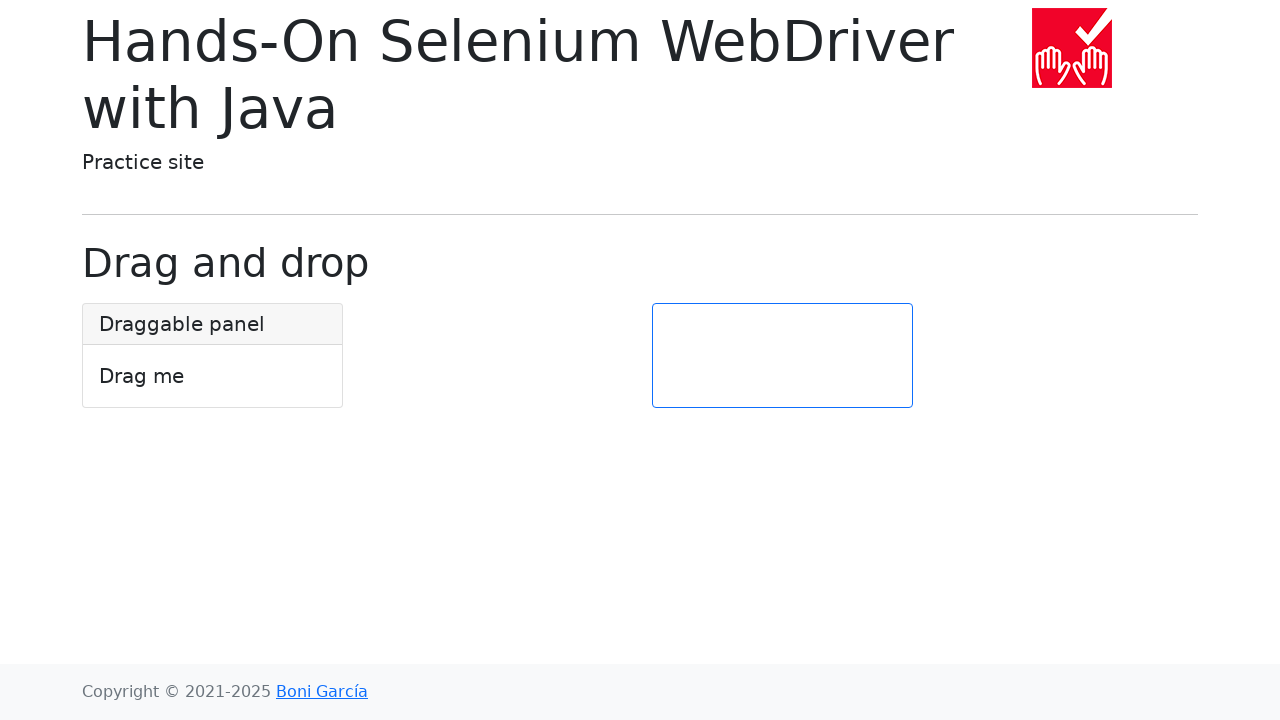

Navigated back to homepage to test next chapter link
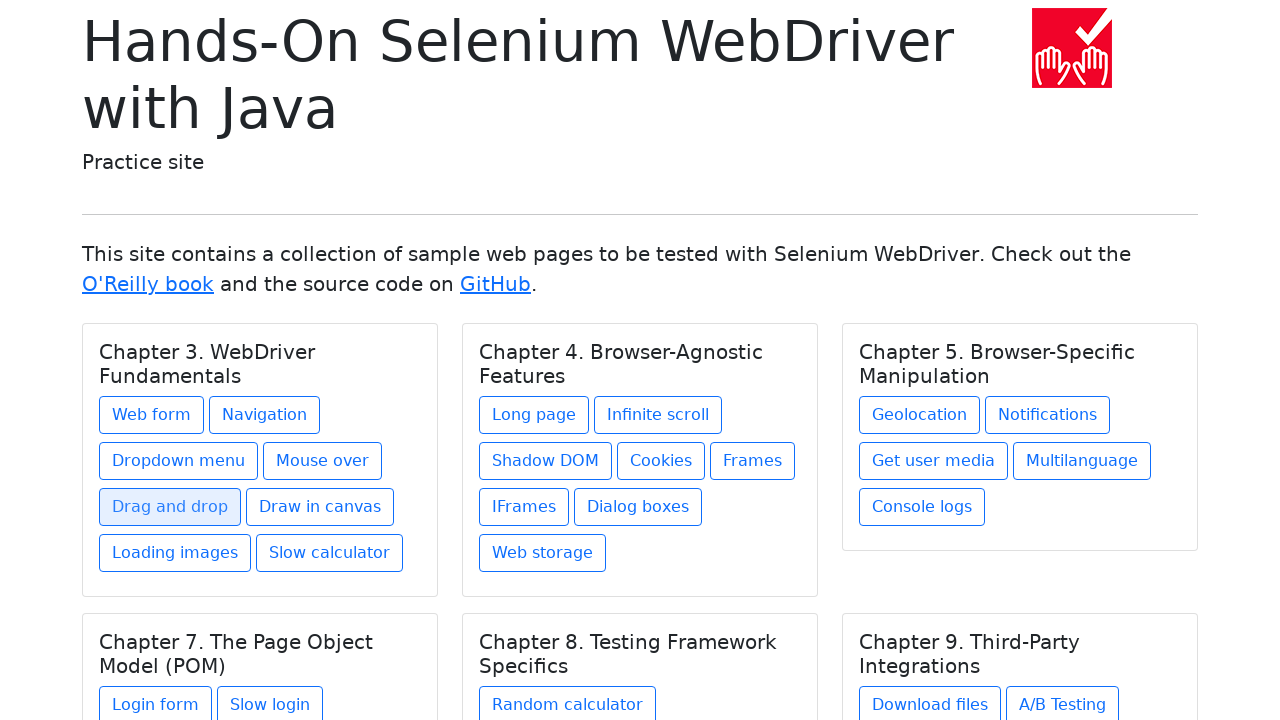

Retrieved href attribute: draw-in-canvas.html
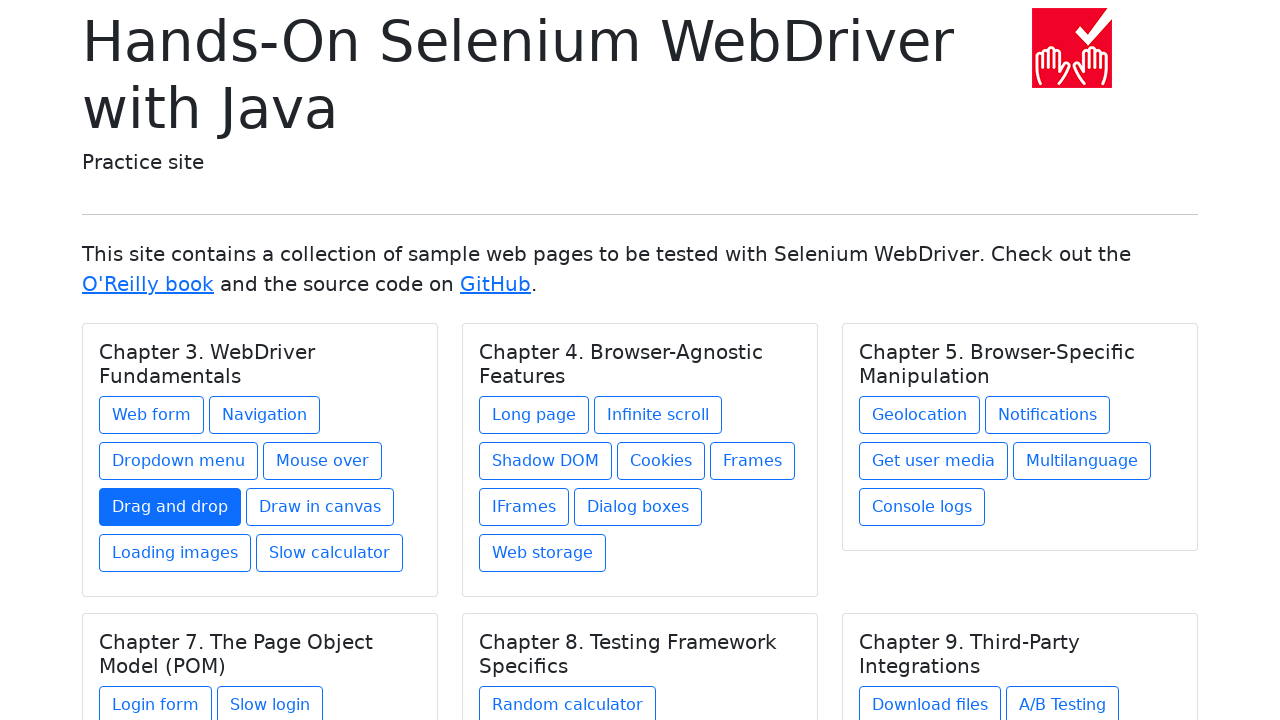

Clicked chapter link: draw-in-canvas.html at (320, 507) on div h5.card-title >> nth=0 >> xpath=./../a >> nth=5
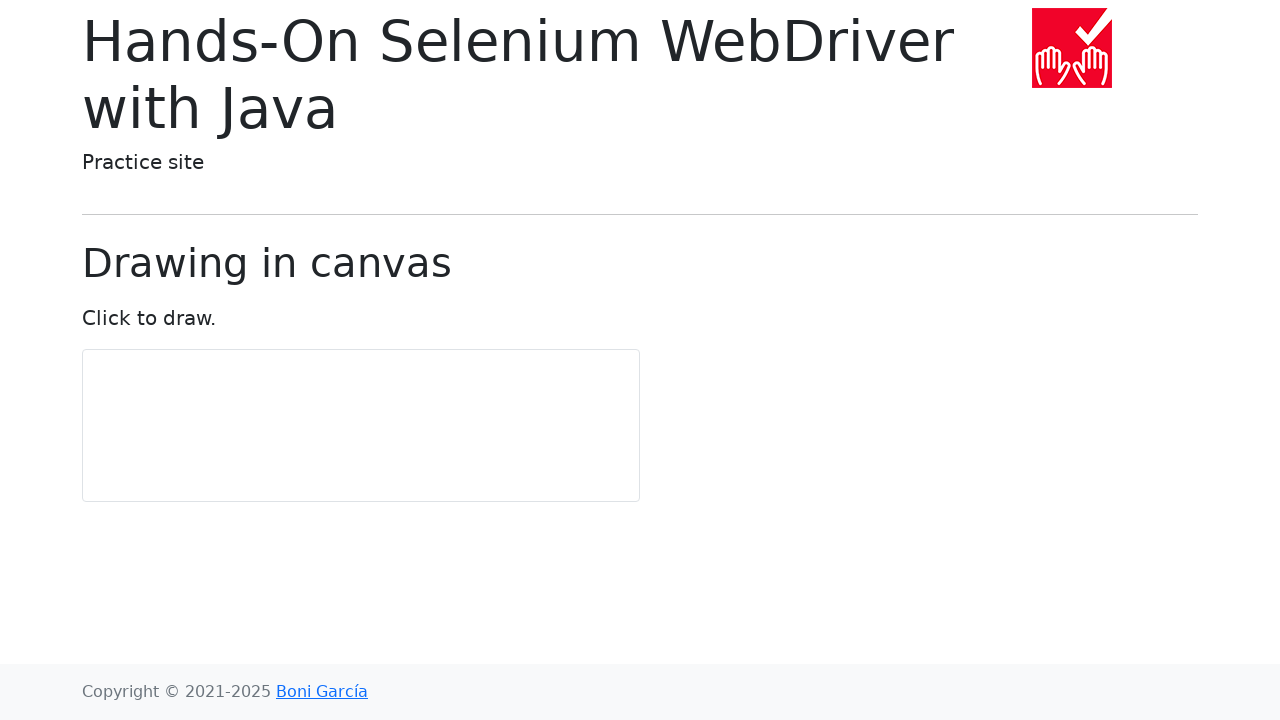

Verified navigation to URL: https://bonigarcia.dev/selenium-webdriver-java/draw-in-canvas.html
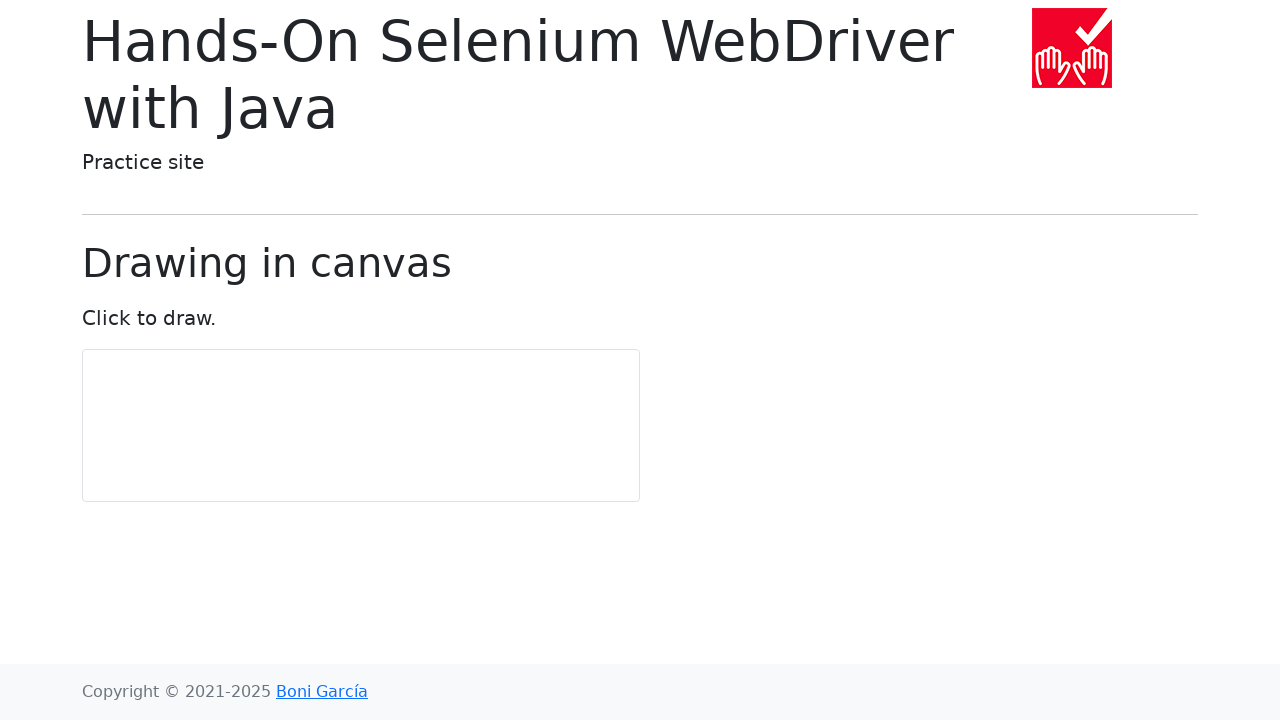

Assertion passed: URL matches expected link
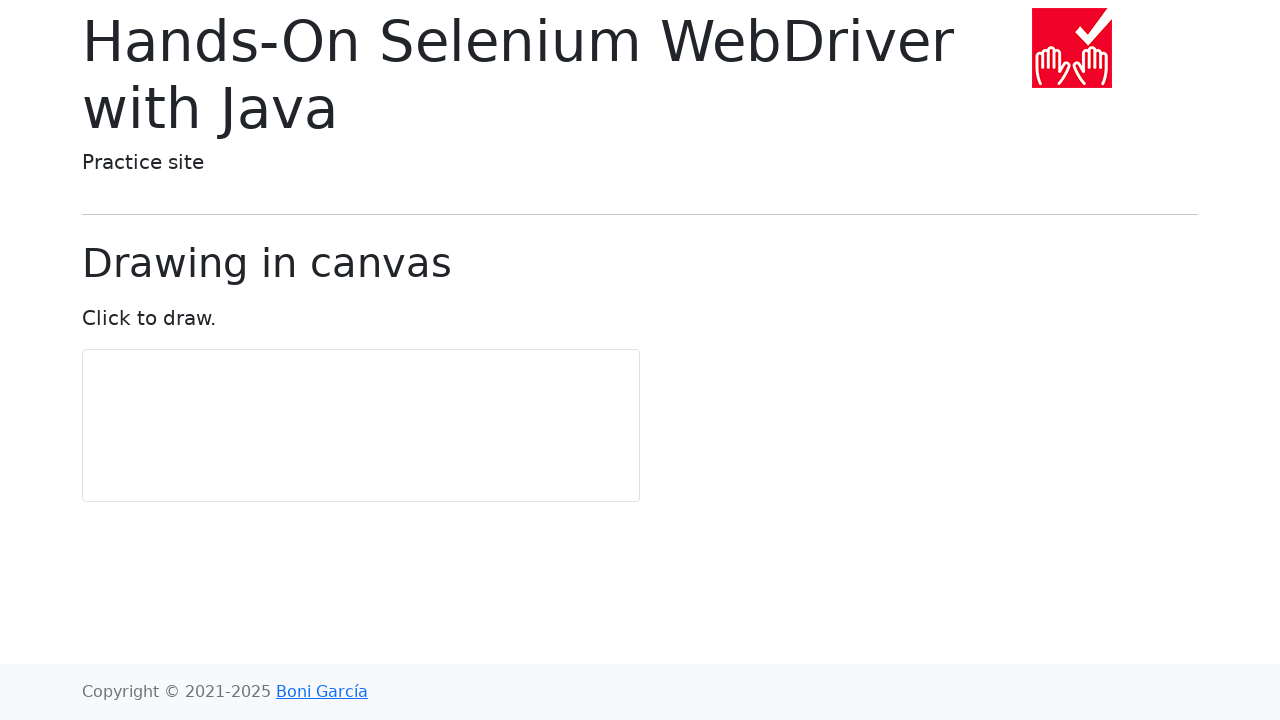

Navigated back to homepage to test next chapter link
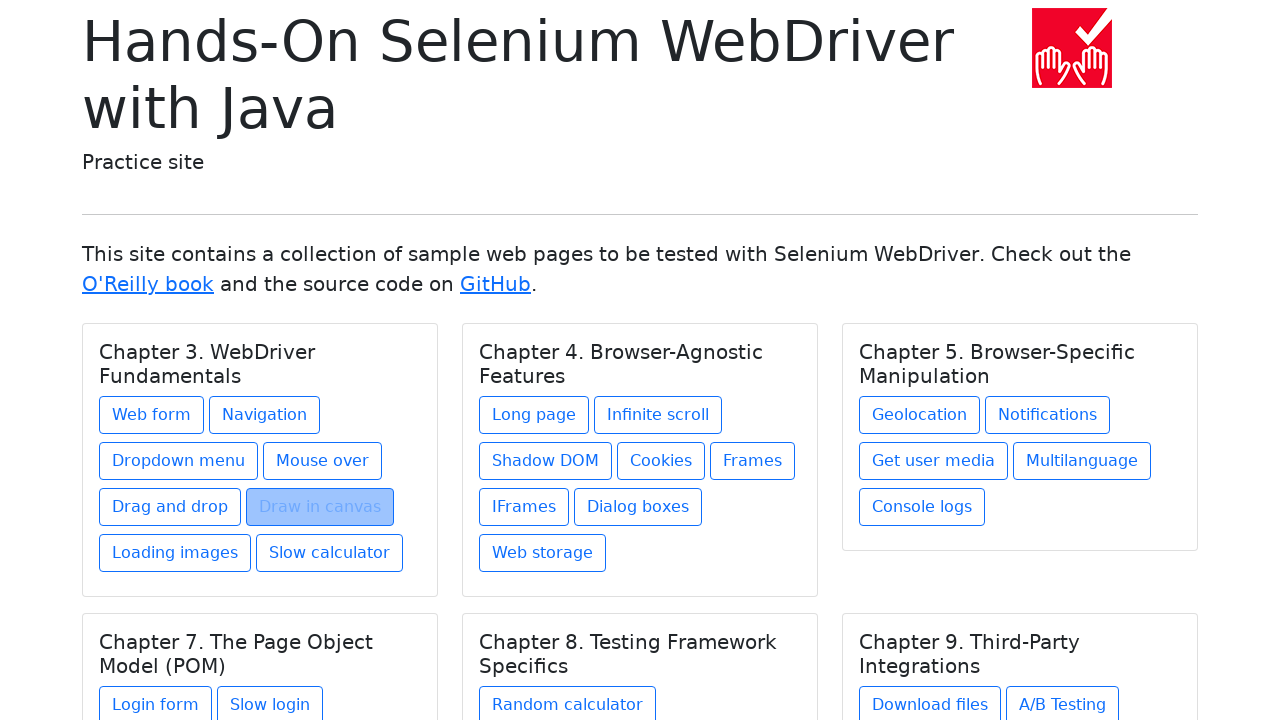

Retrieved href attribute: loading-images.html
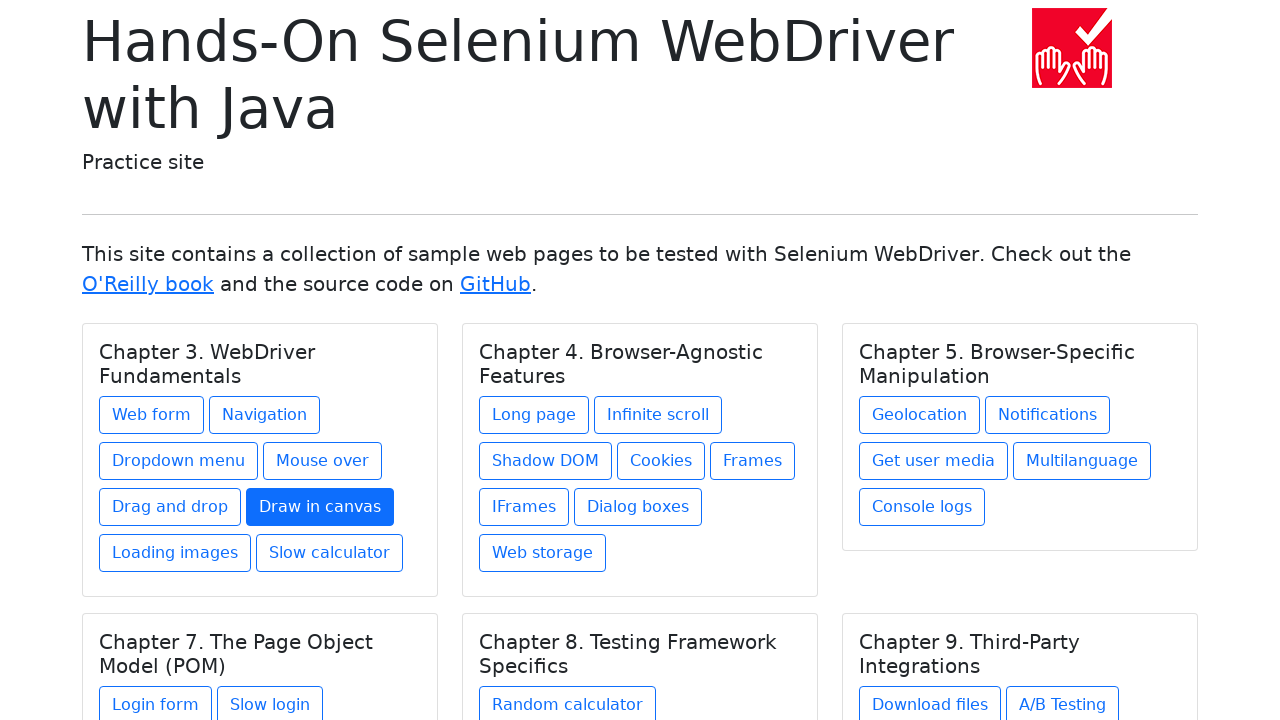

Clicked chapter link: loading-images.html at (175, 553) on div h5.card-title >> nth=0 >> xpath=./../a >> nth=6
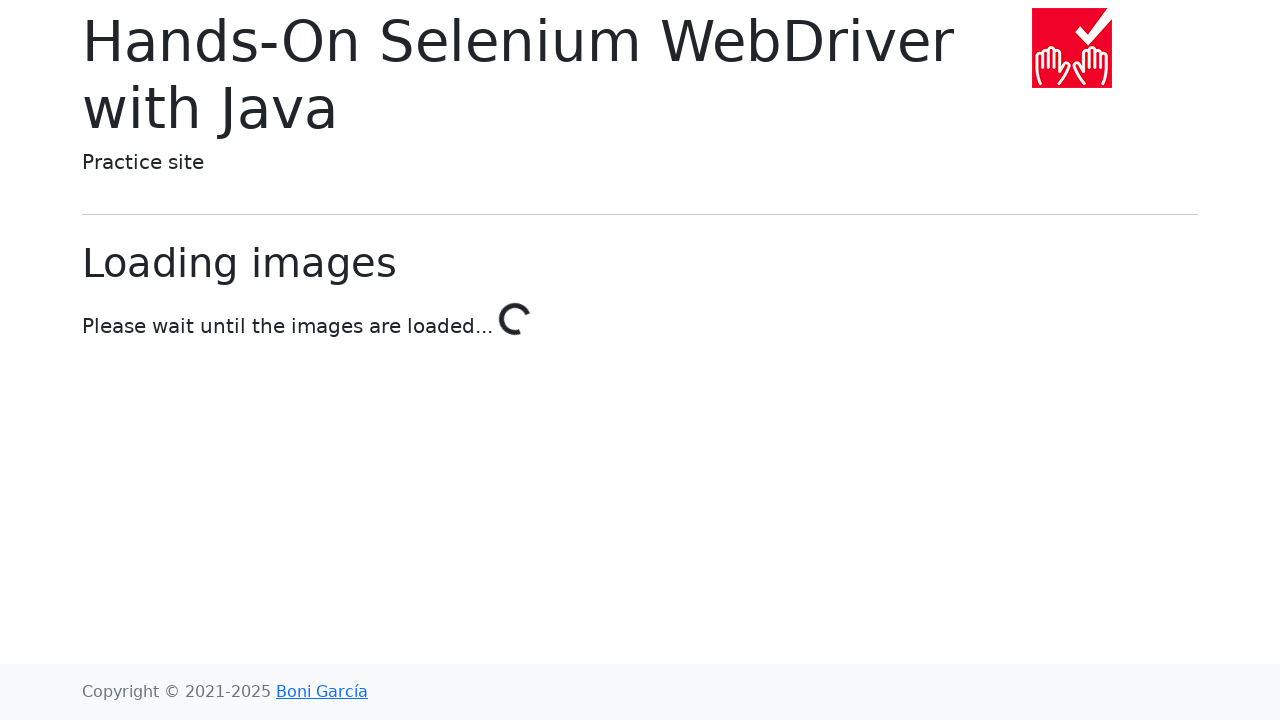

Verified navigation to URL: https://bonigarcia.dev/selenium-webdriver-java/loading-images.html
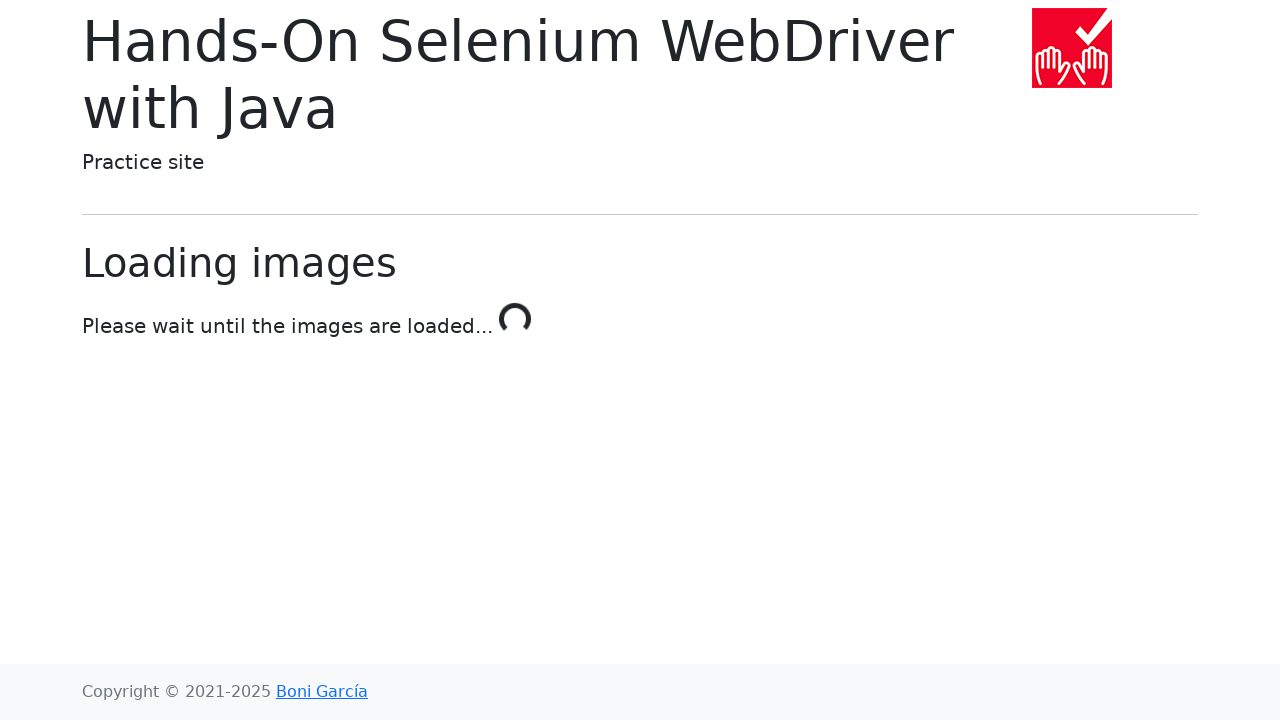

Assertion passed: URL matches expected link
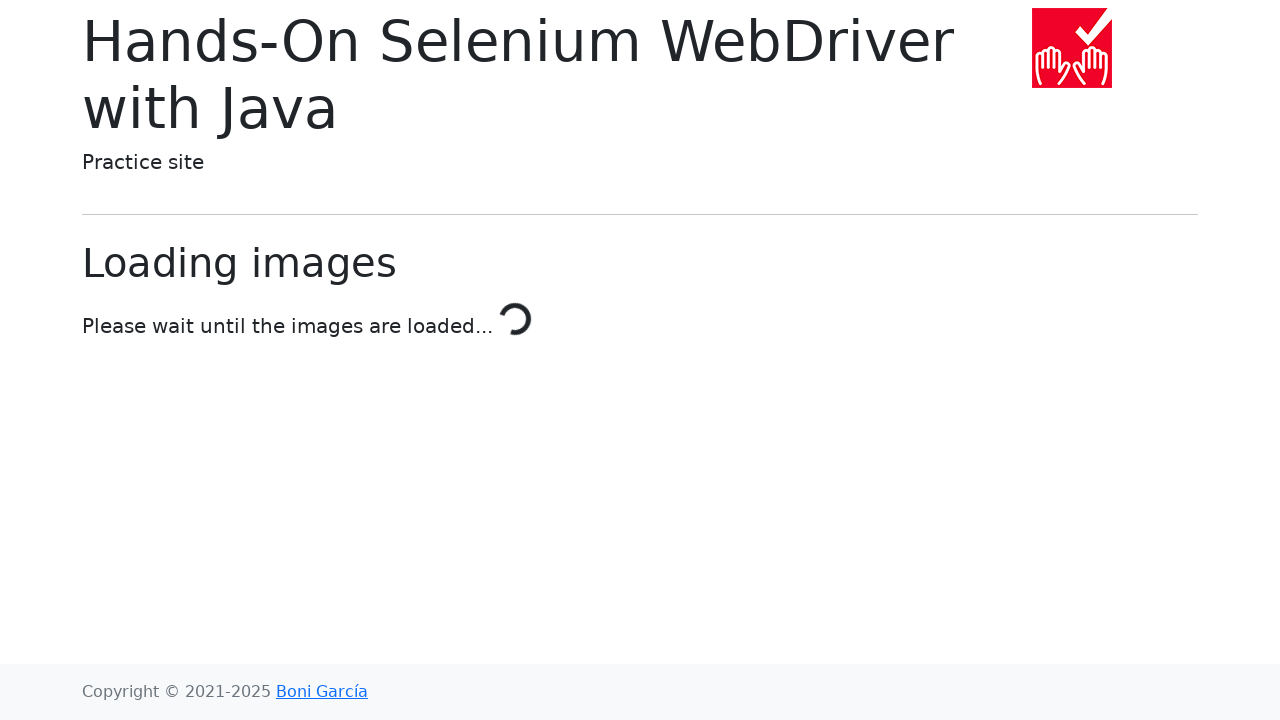

Navigated back to homepage to test next chapter link
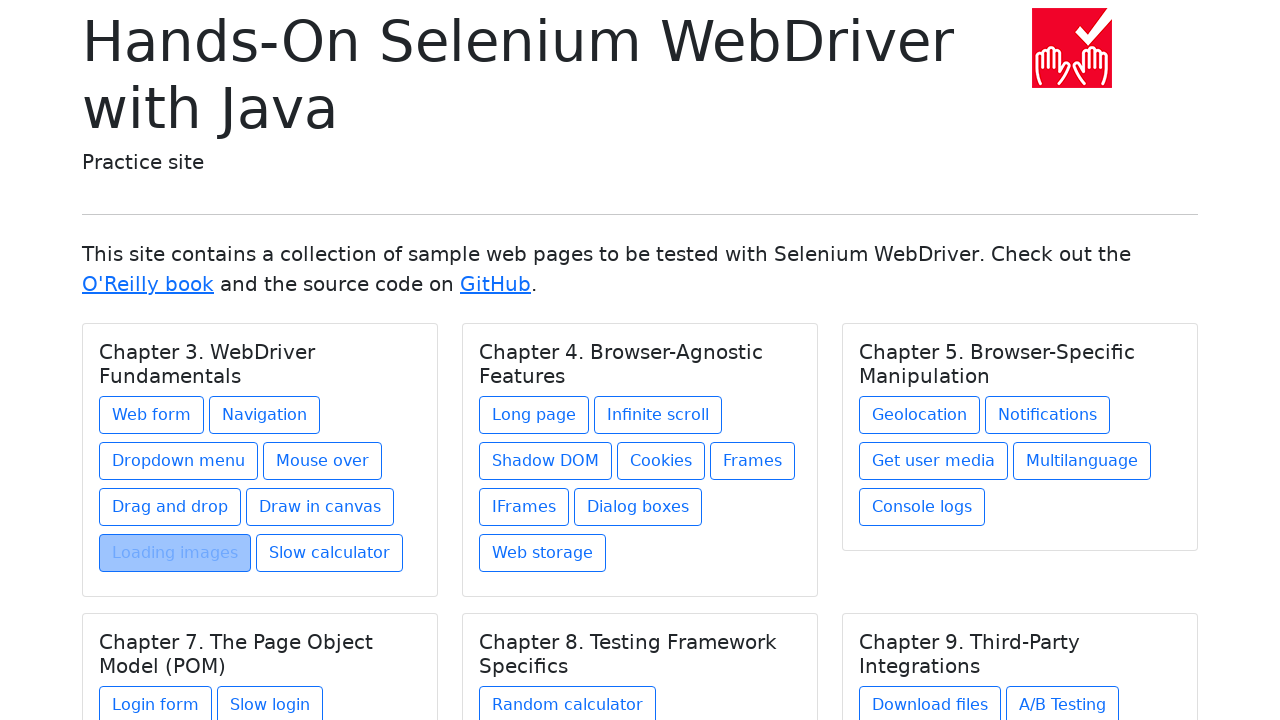

Retrieved href attribute: slow-calculator.html
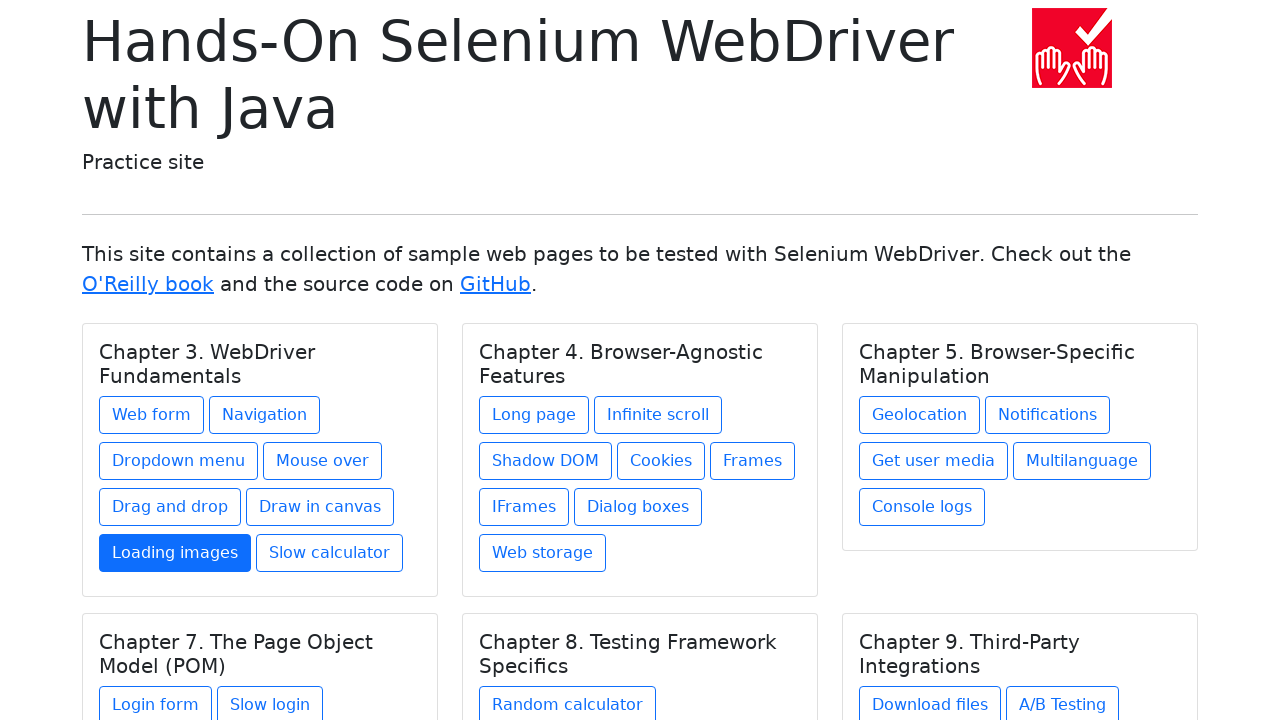

Clicked chapter link: slow-calculator.html at (330, 553) on div h5.card-title >> nth=0 >> xpath=./../a >> nth=7
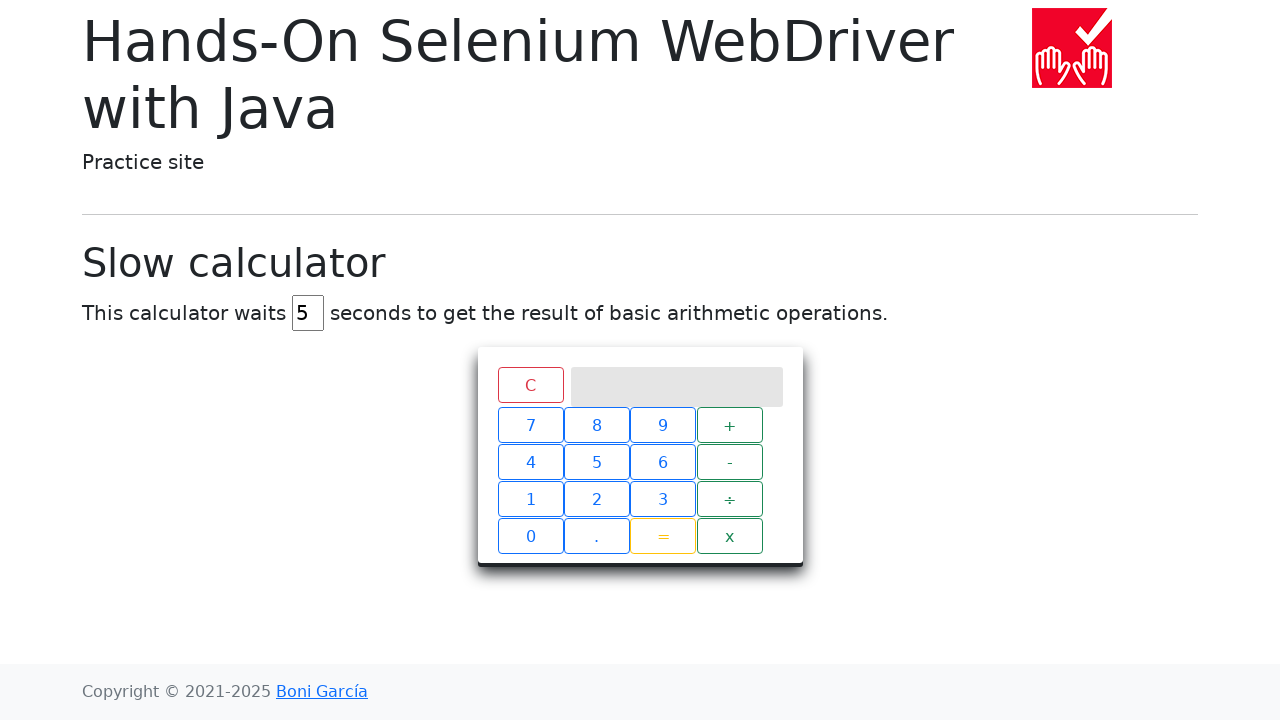

Verified navigation to URL: https://bonigarcia.dev/selenium-webdriver-java/slow-calculator.html
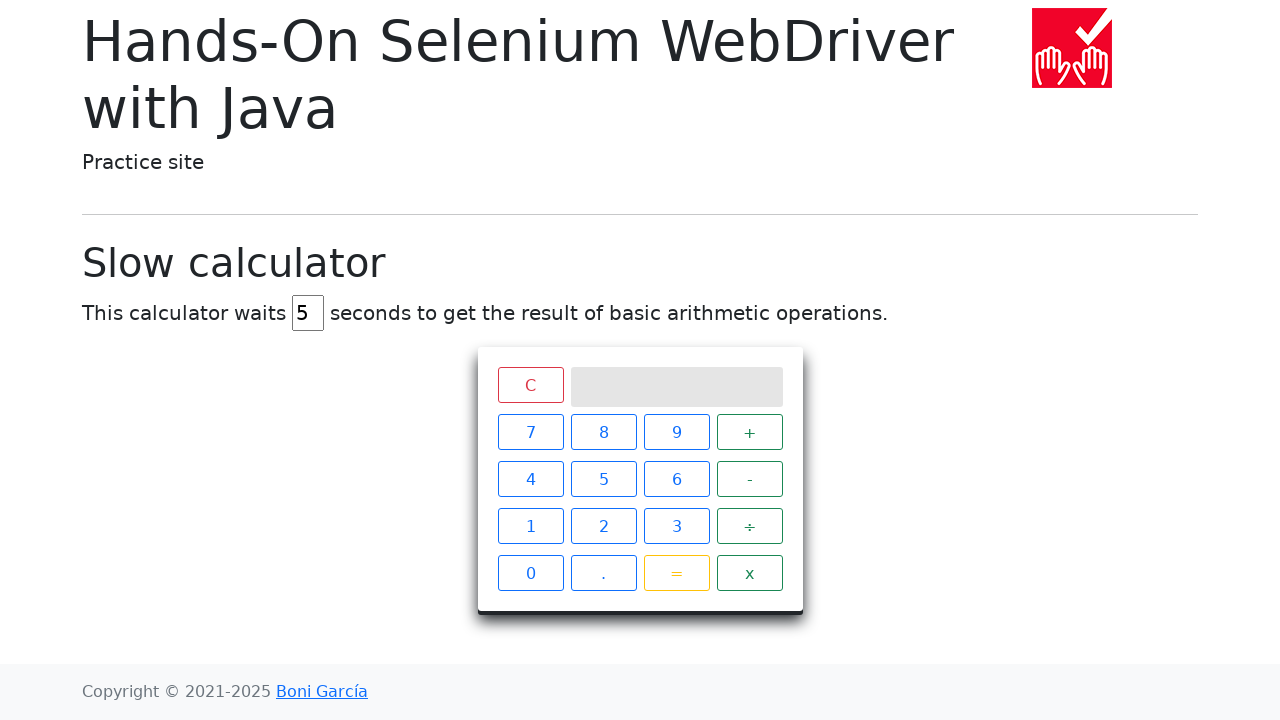

Assertion passed: URL matches expected link
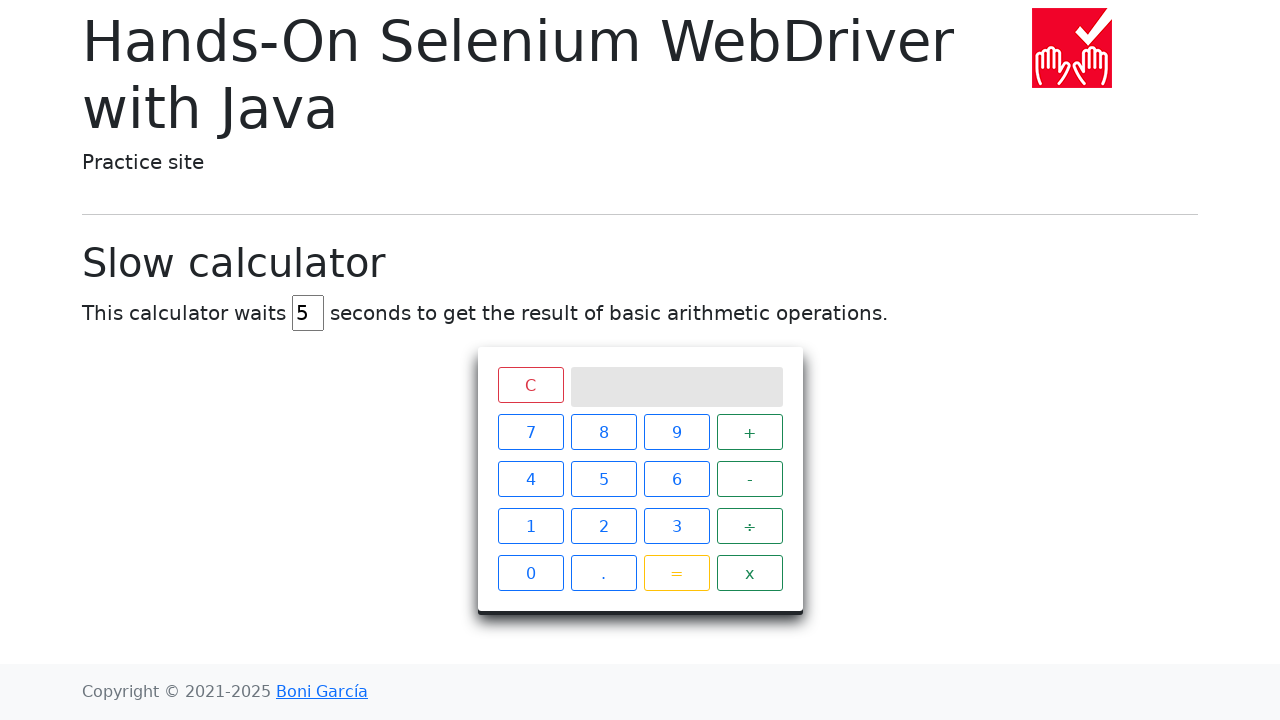

Navigated back to homepage to test next chapter link
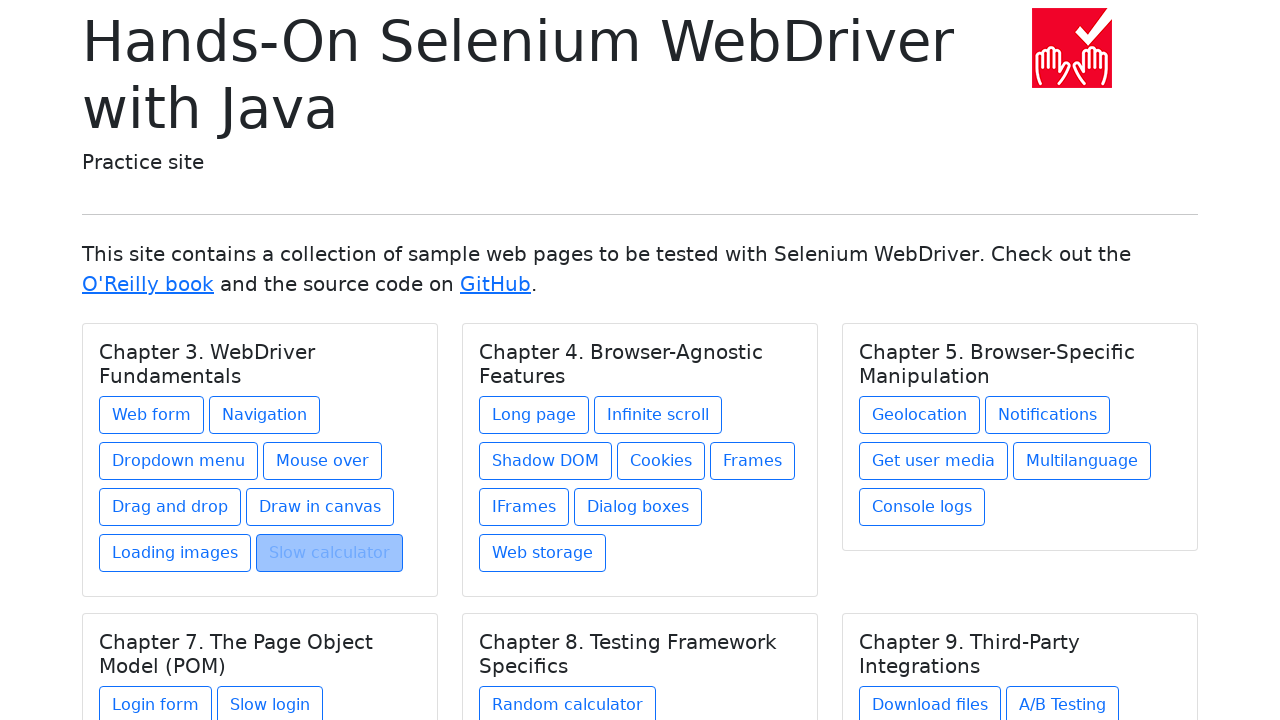

Located all links within current chapter section
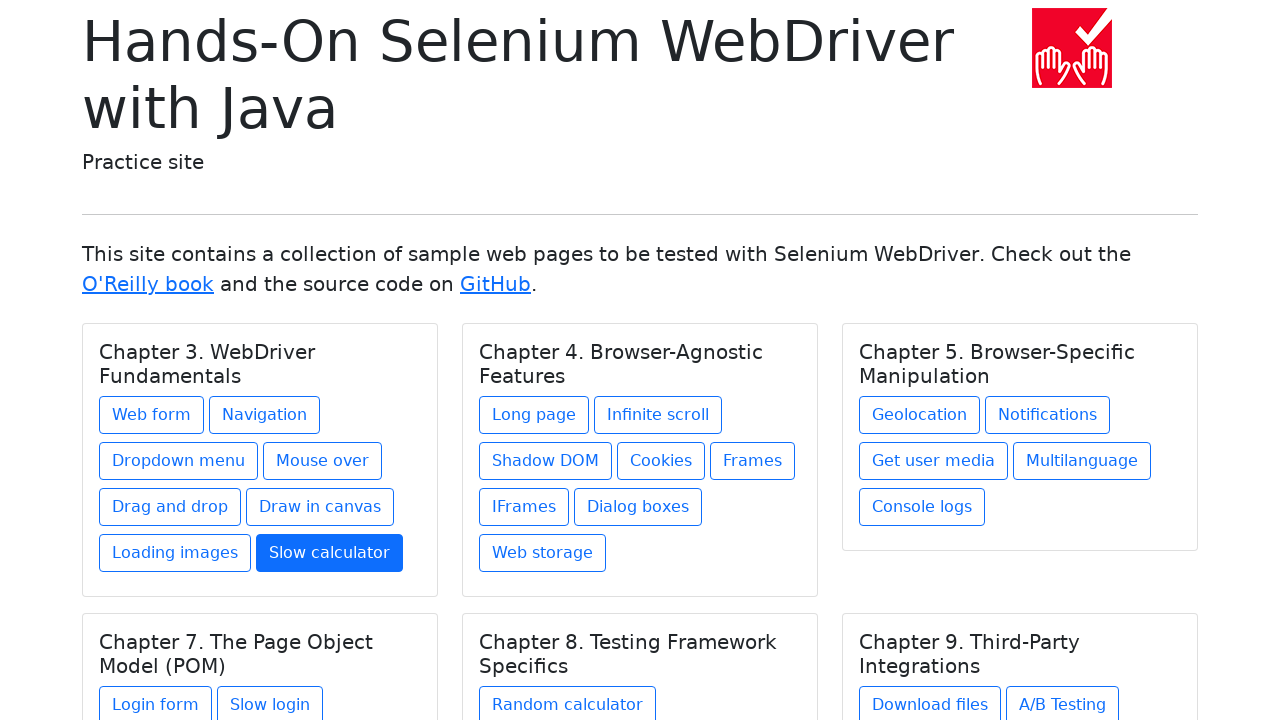

Retrieved href attribute: long-page.html
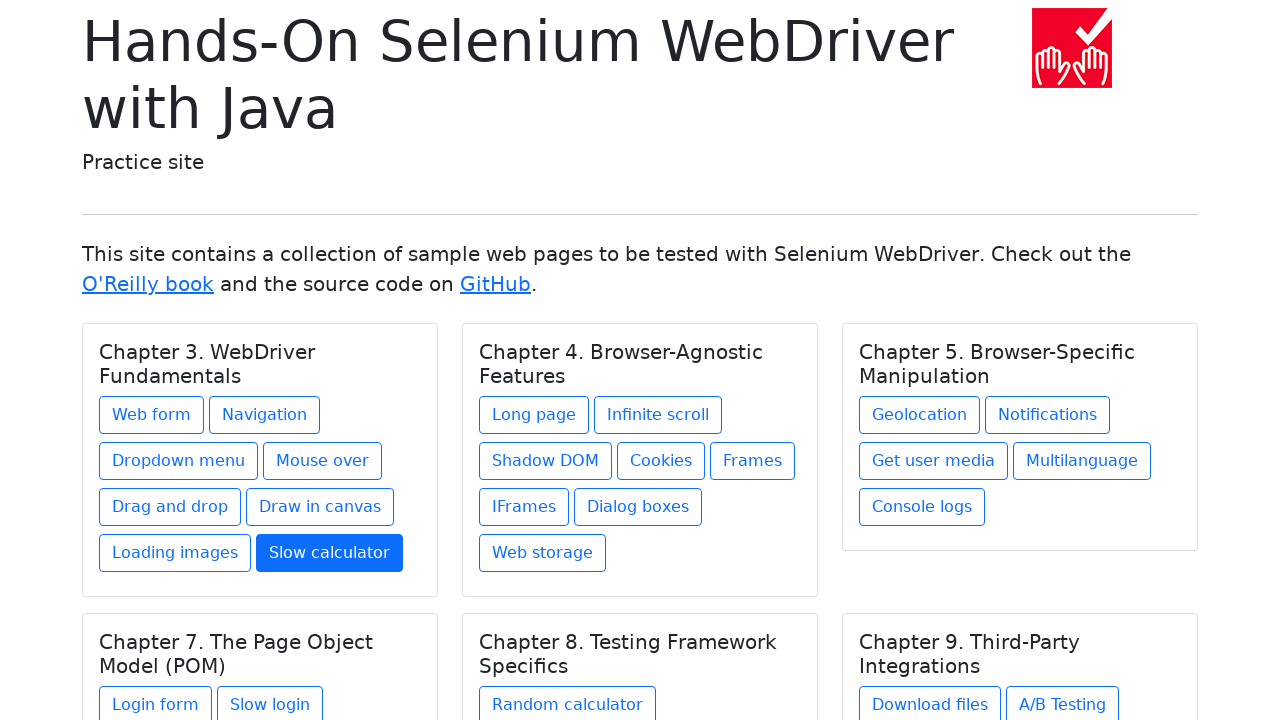

Clicked chapter link: long-page.html at (534, 415) on div h5.card-title >> nth=1 >> xpath=./../a >> nth=0
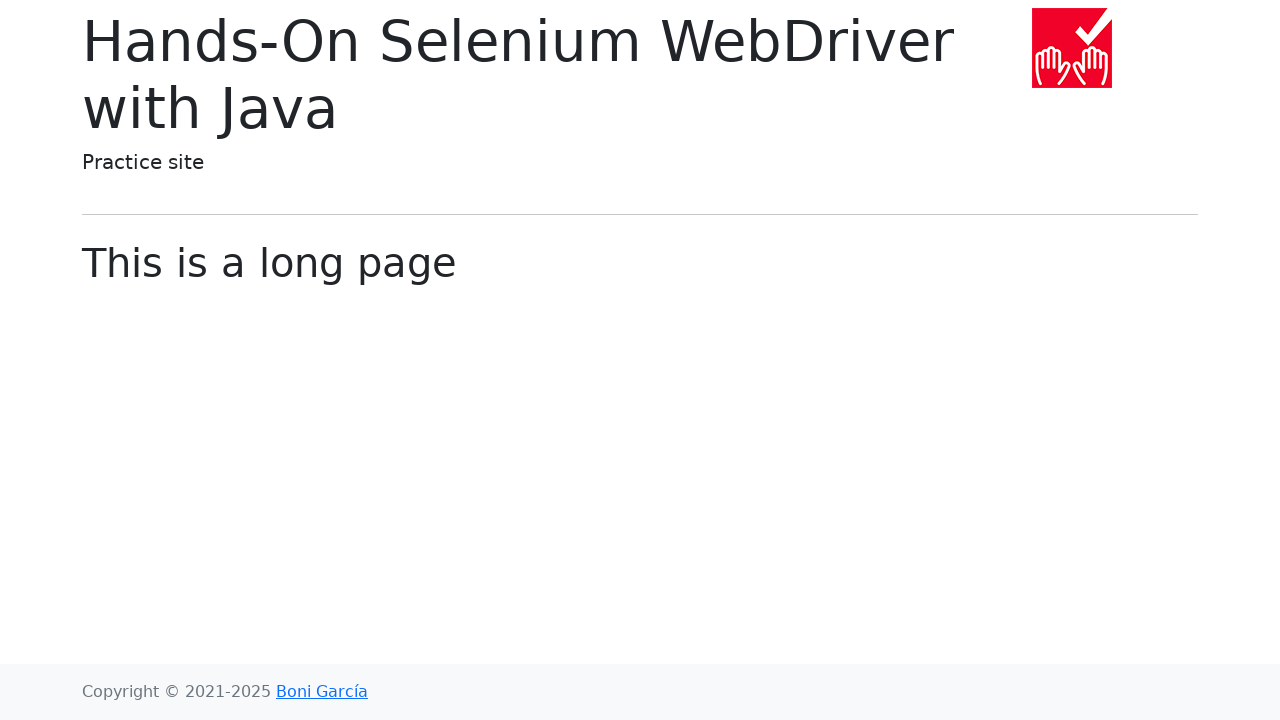

Verified navigation to URL: https://bonigarcia.dev/selenium-webdriver-java/long-page.html
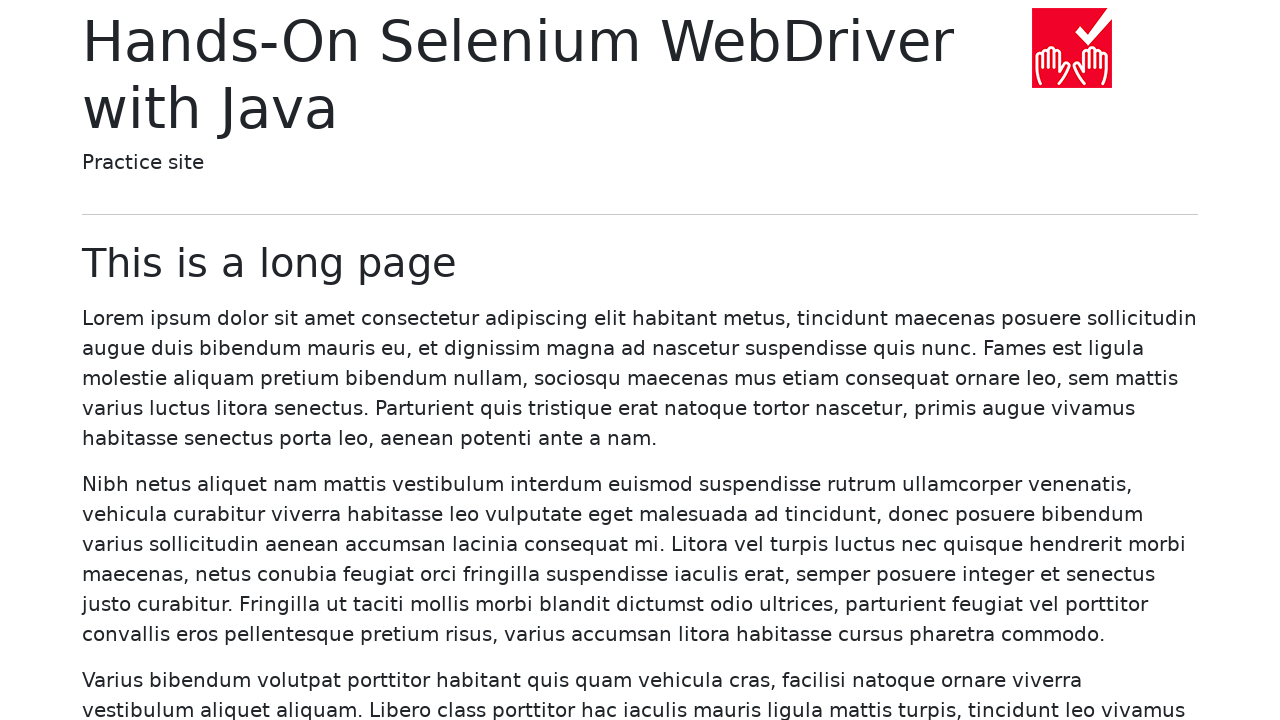

Assertion passed: URL matches expected link
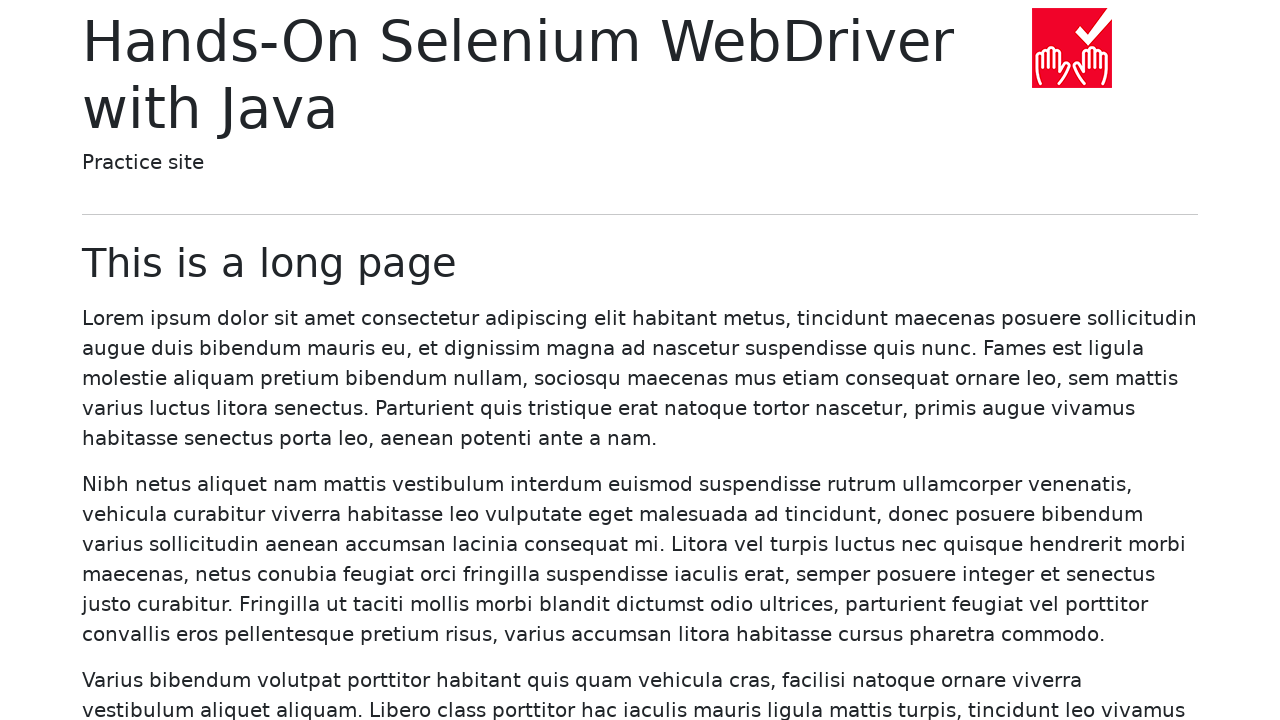

Navigated back to homepage to test next chapter link
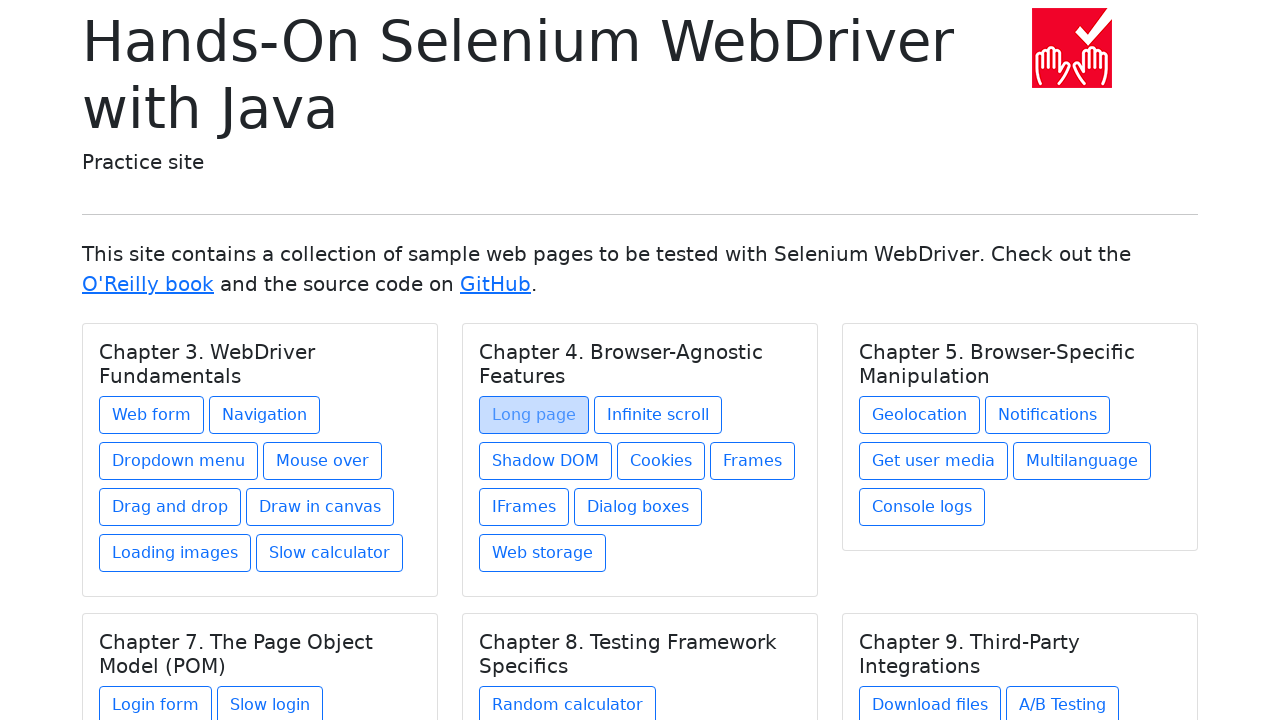

Retrieved href attribute: infinite-scroll.html
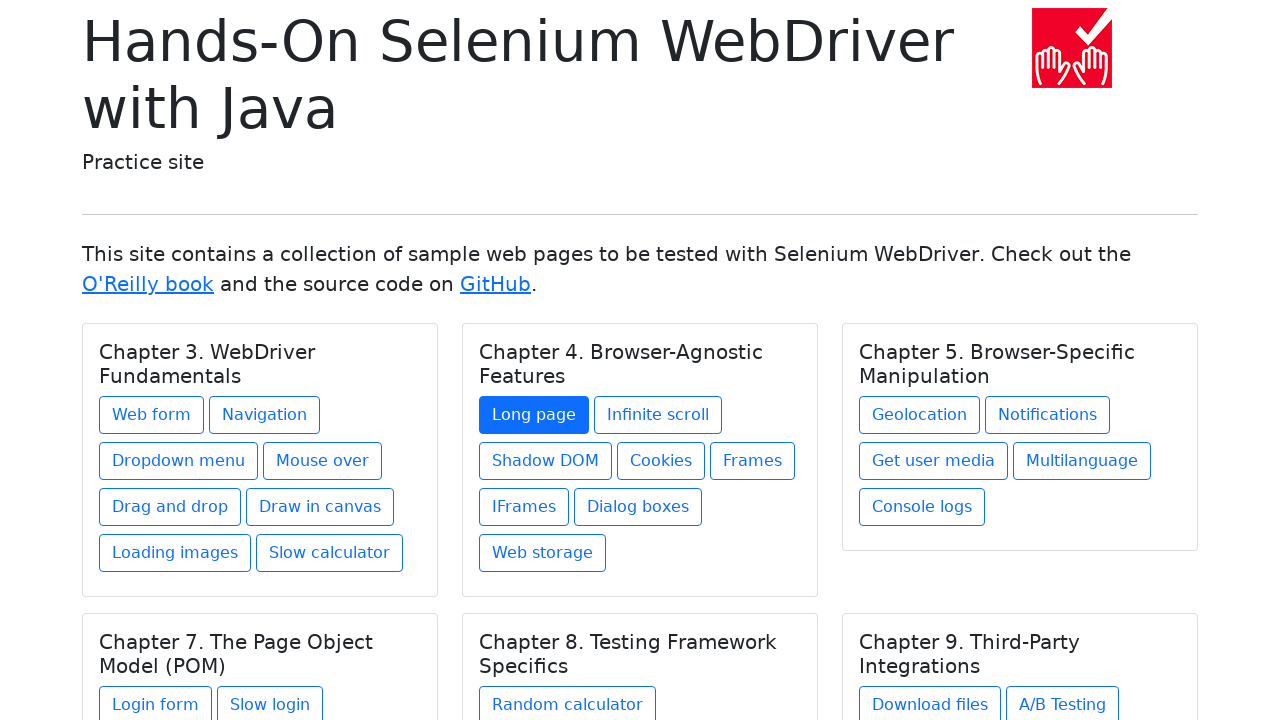

Clicked chapter link: infinite-scroll.html at (658, 415) on div h5.card-title >> nth=1 >> xpath=./../a >> nth=1
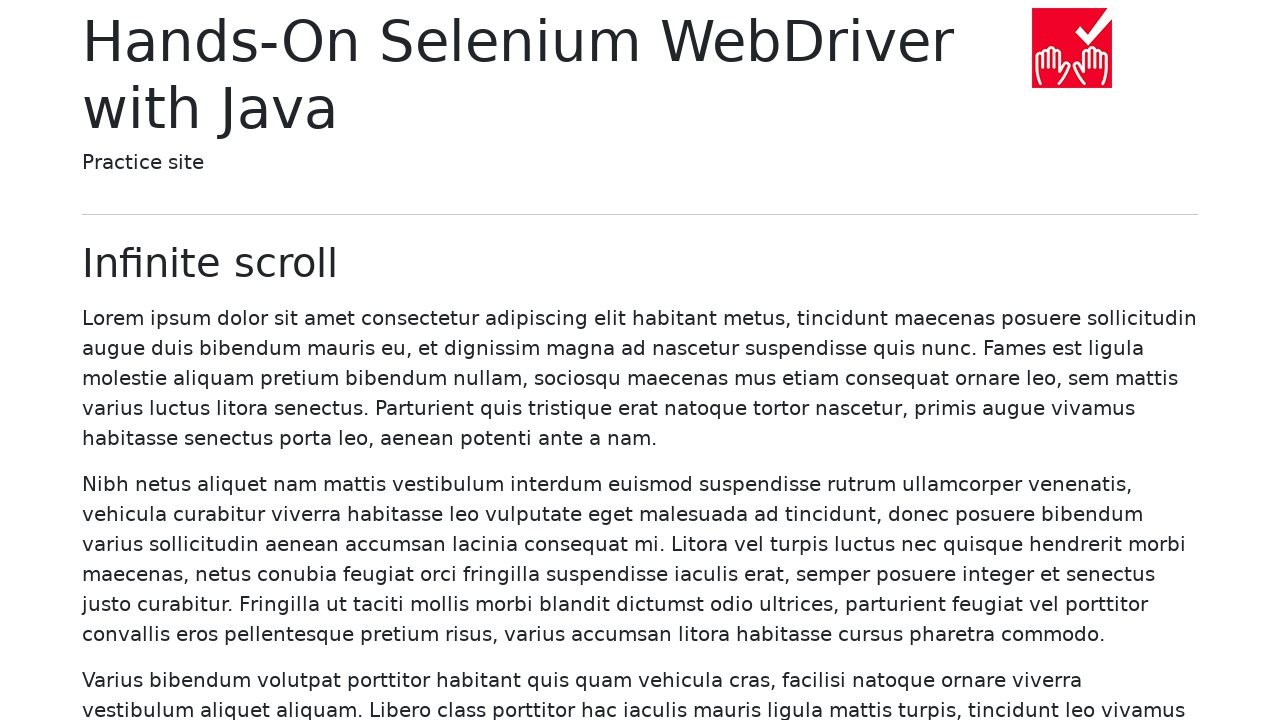

Verified navigation to URL: https://bonigarcia.dev/selenium-webdriver-java/infinite-scroll.html
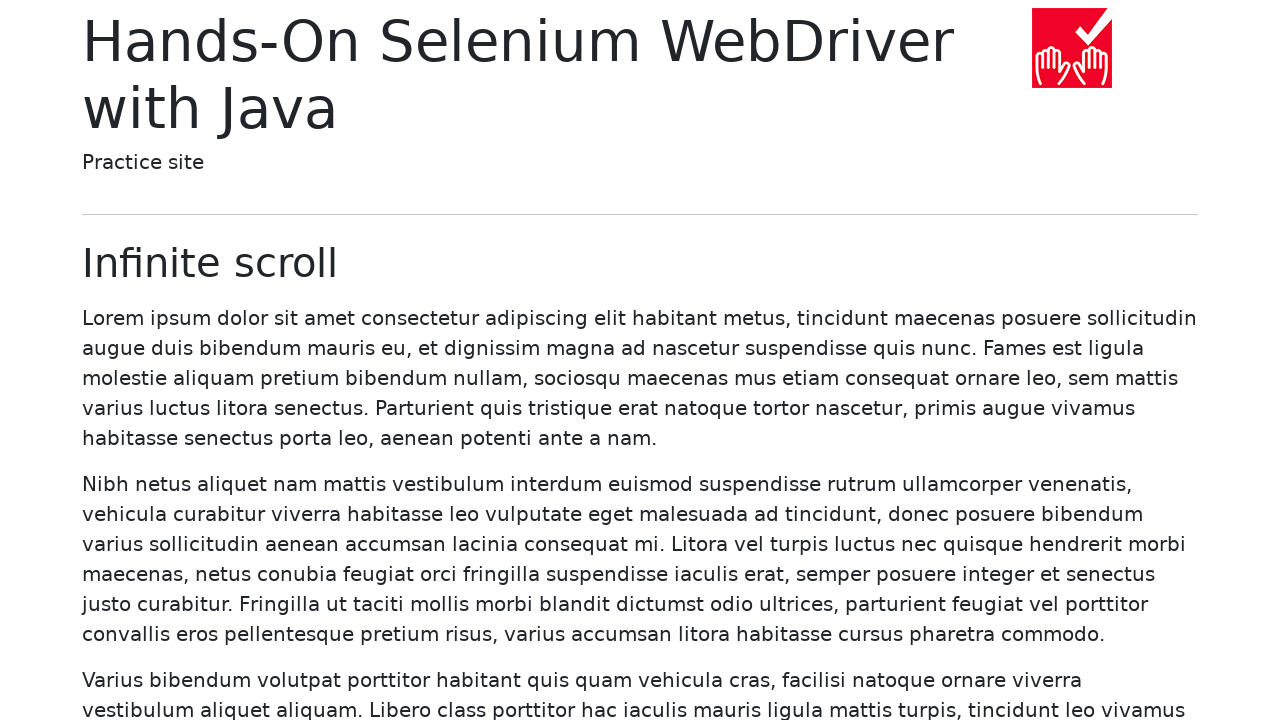

Assertion passed: URL matches expected link
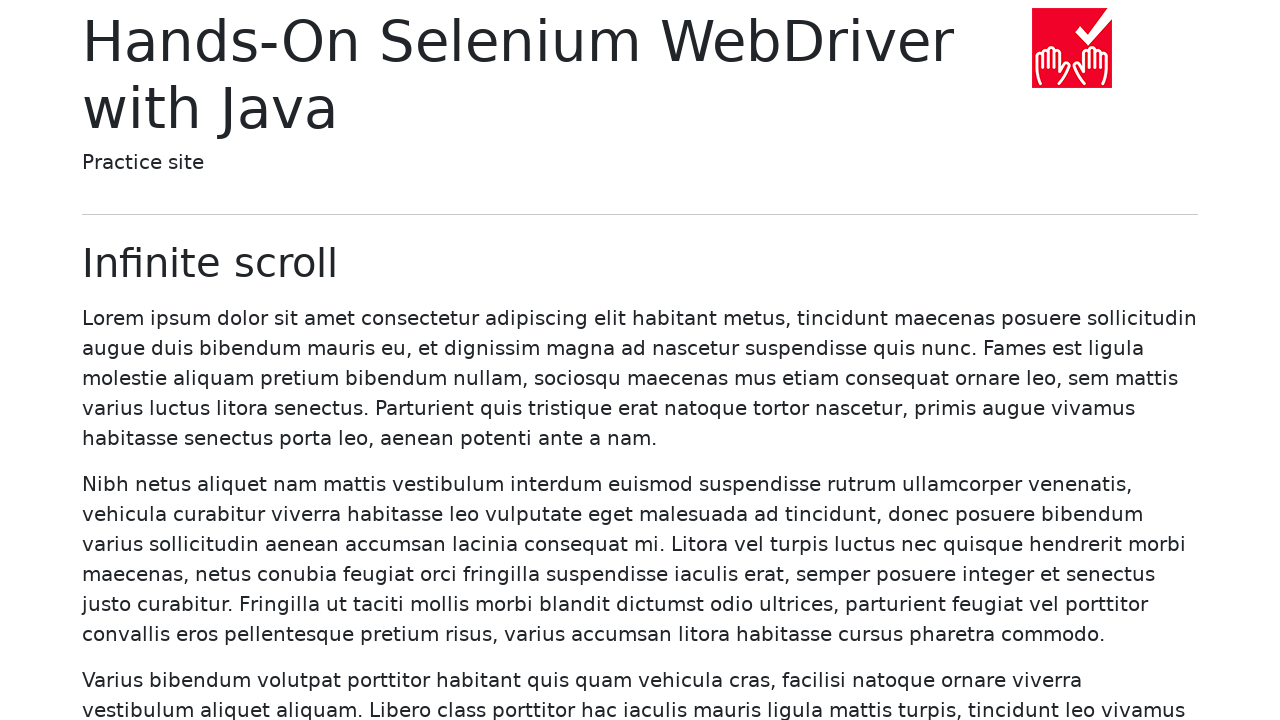

Navigated back to homepage to test next chapter link
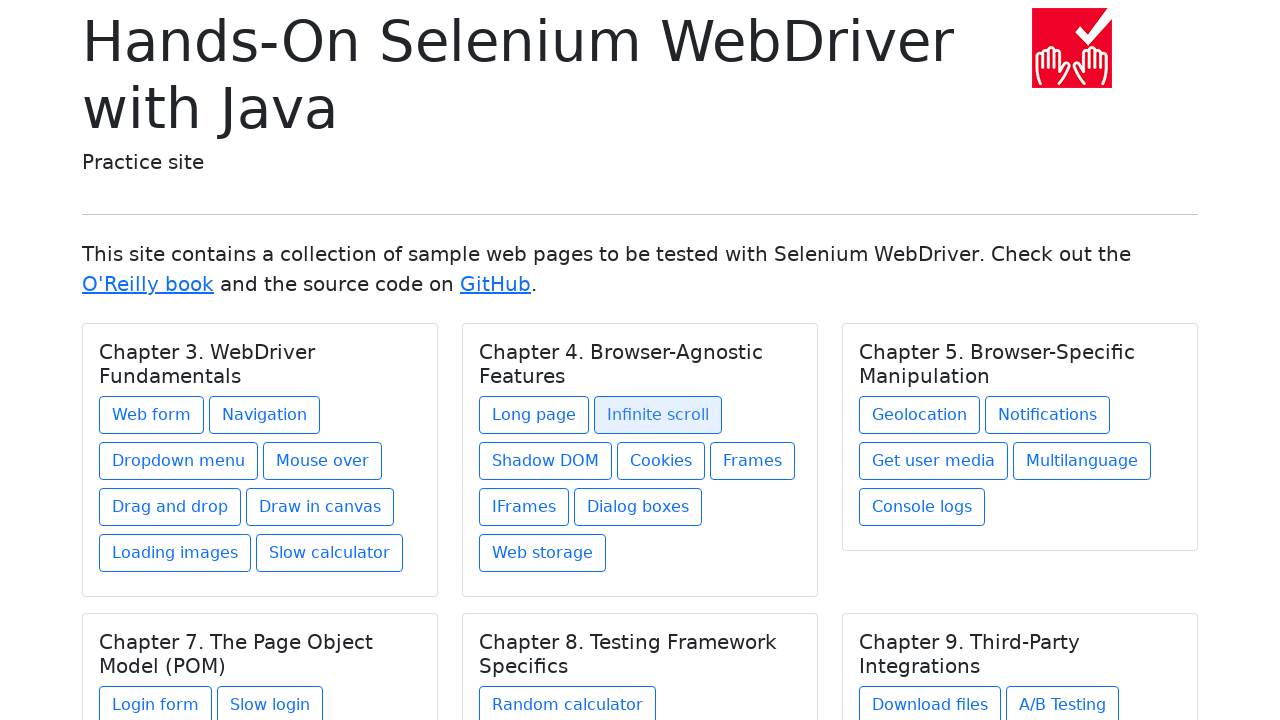

Retrieved href attribute: shadow-dom.html
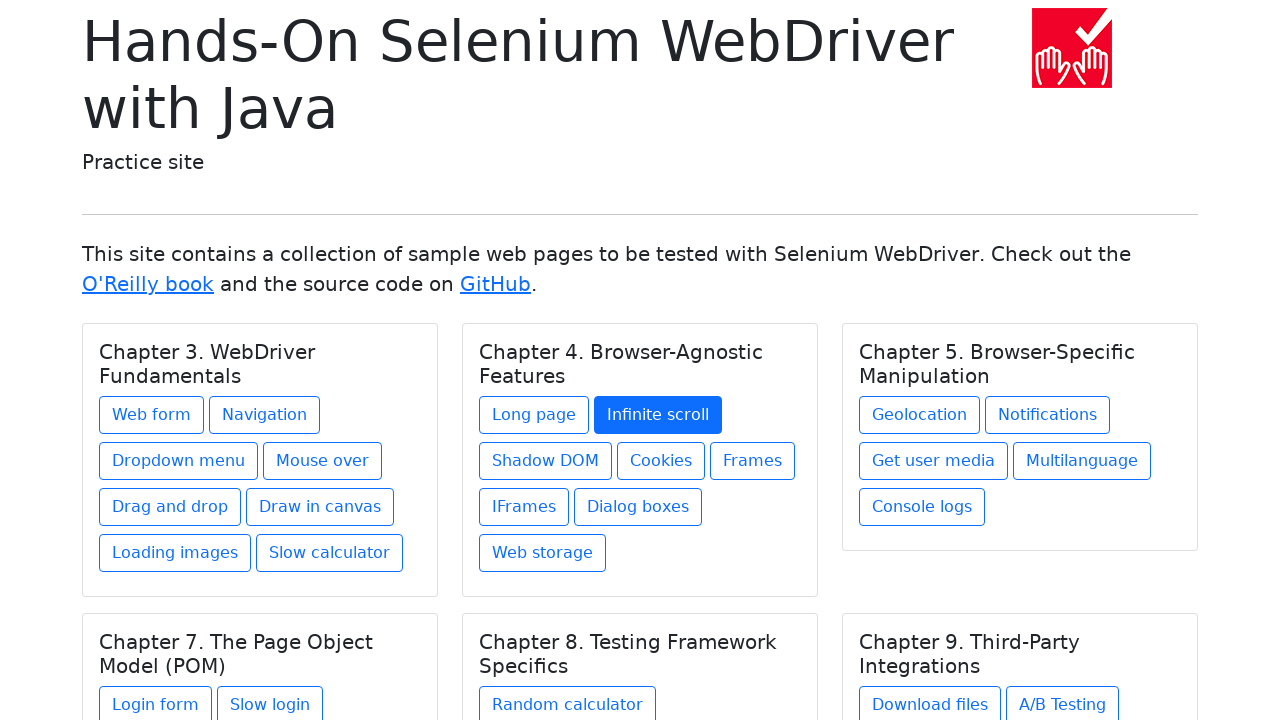

Clicked chapter link: shadow-dom.html at (546, 461) on div h5.card-title >> nth=1 >> xpath=./../a >> nth=2
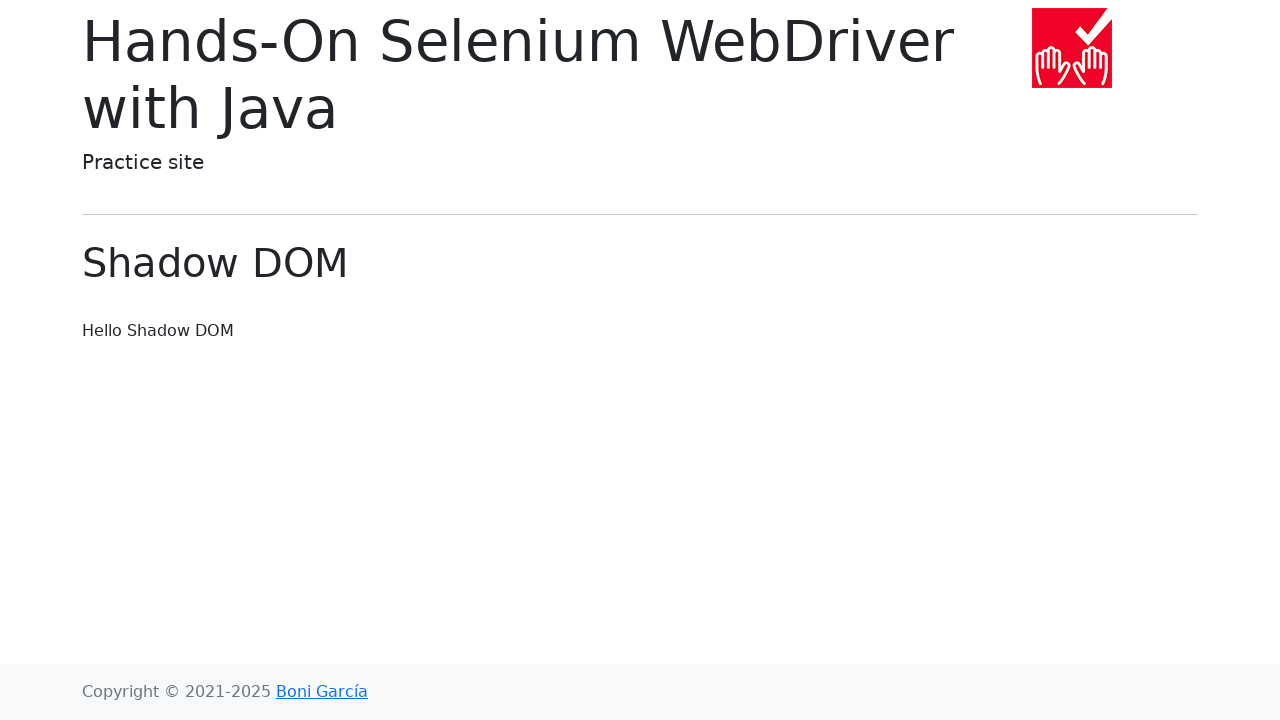

Verified navigation to URL: https://bonigarcia.dev/selenium-webdriver-java/shadow-dom.html
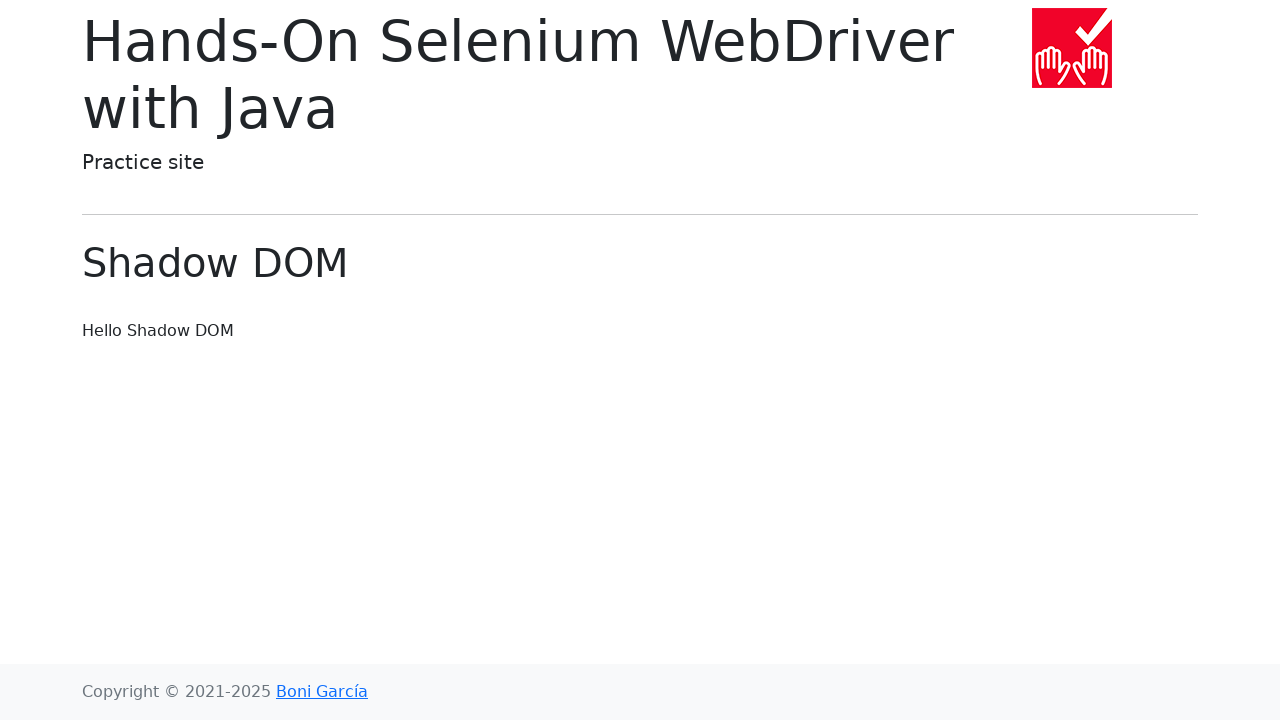

Assertion passed: URL matches expected link
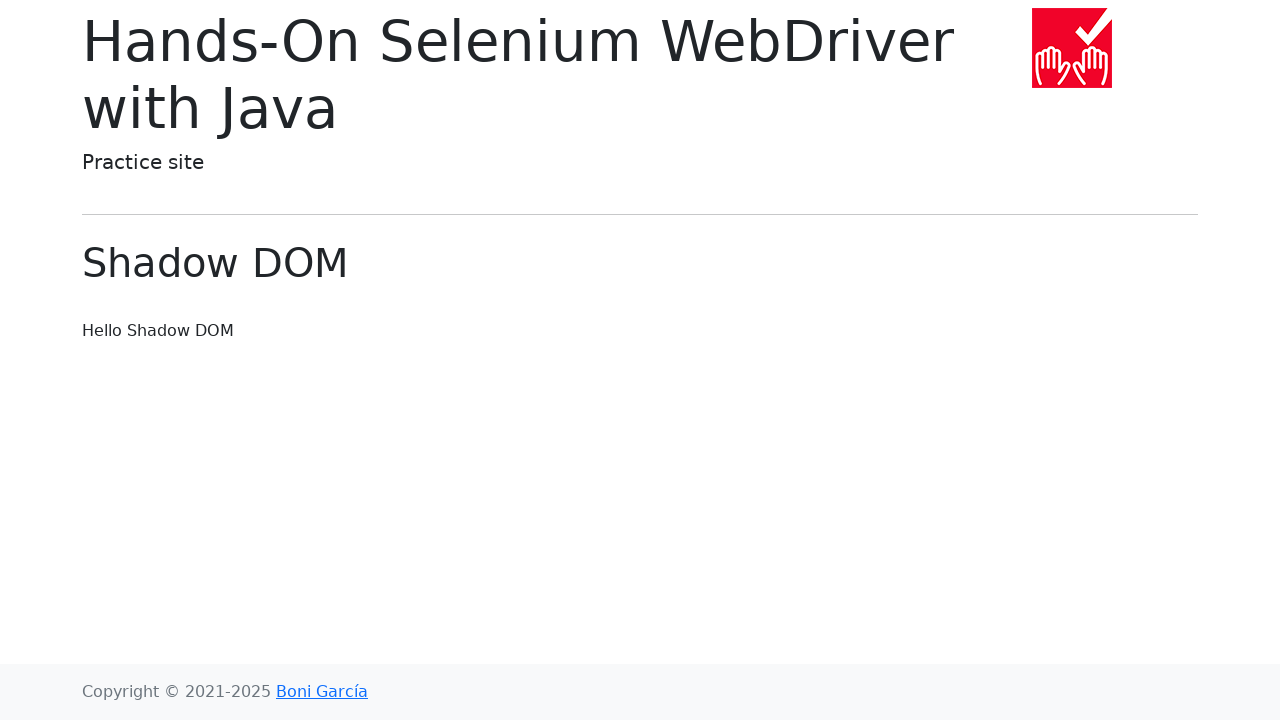

Navigated back to homepage to test next chapter link
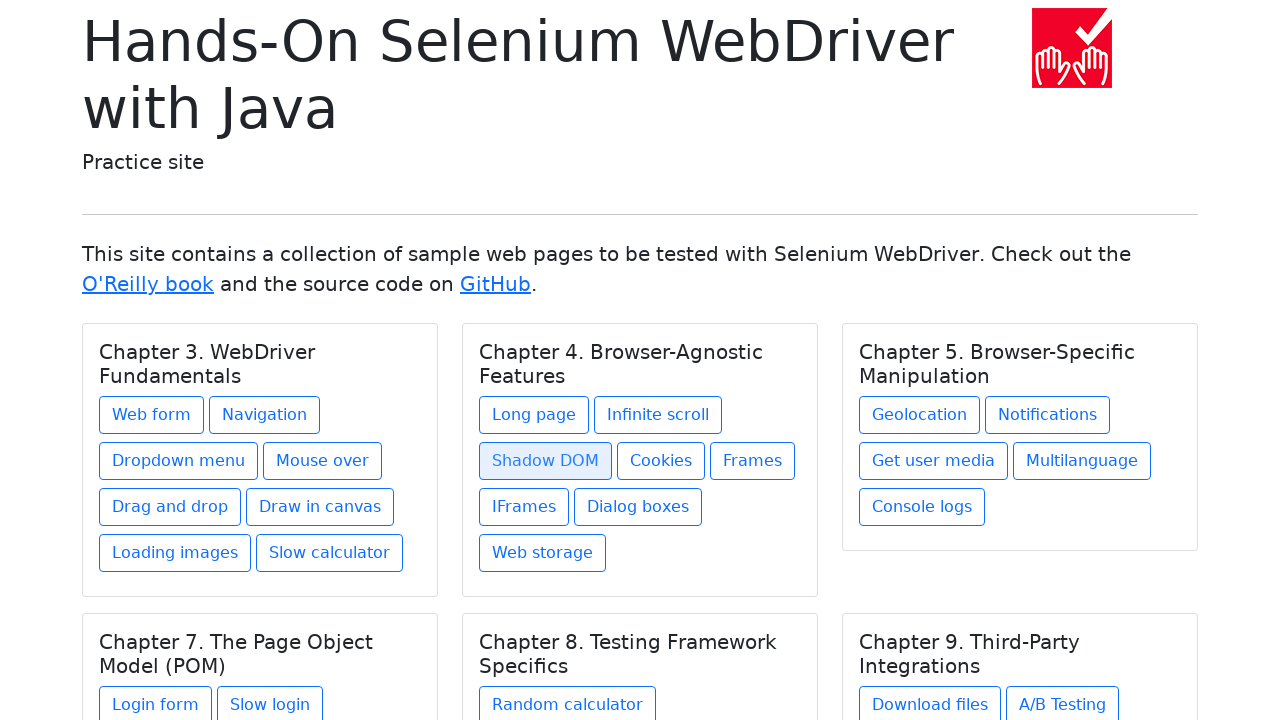

Retrieved href attribute: cookies.html
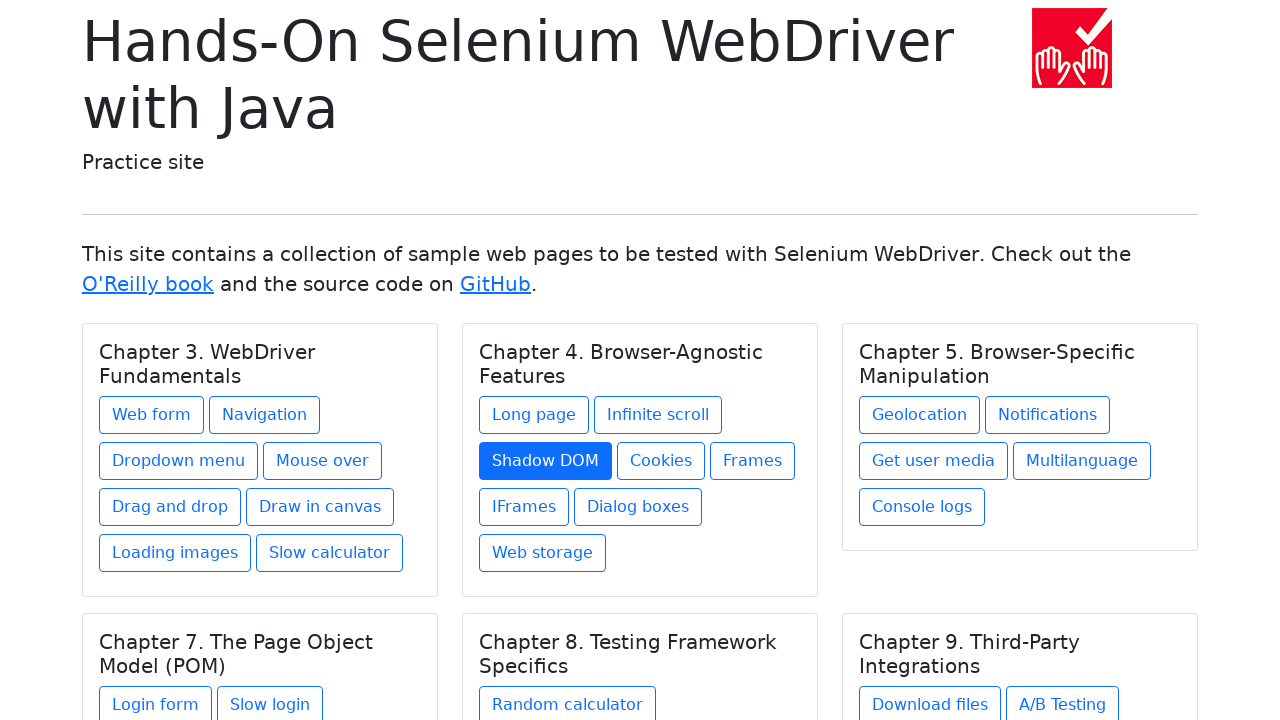

Clicked chapter link: cookies.html at (661, 461) on div h5.card-title >> nth=1 >> xpath=./../a >> nth=3
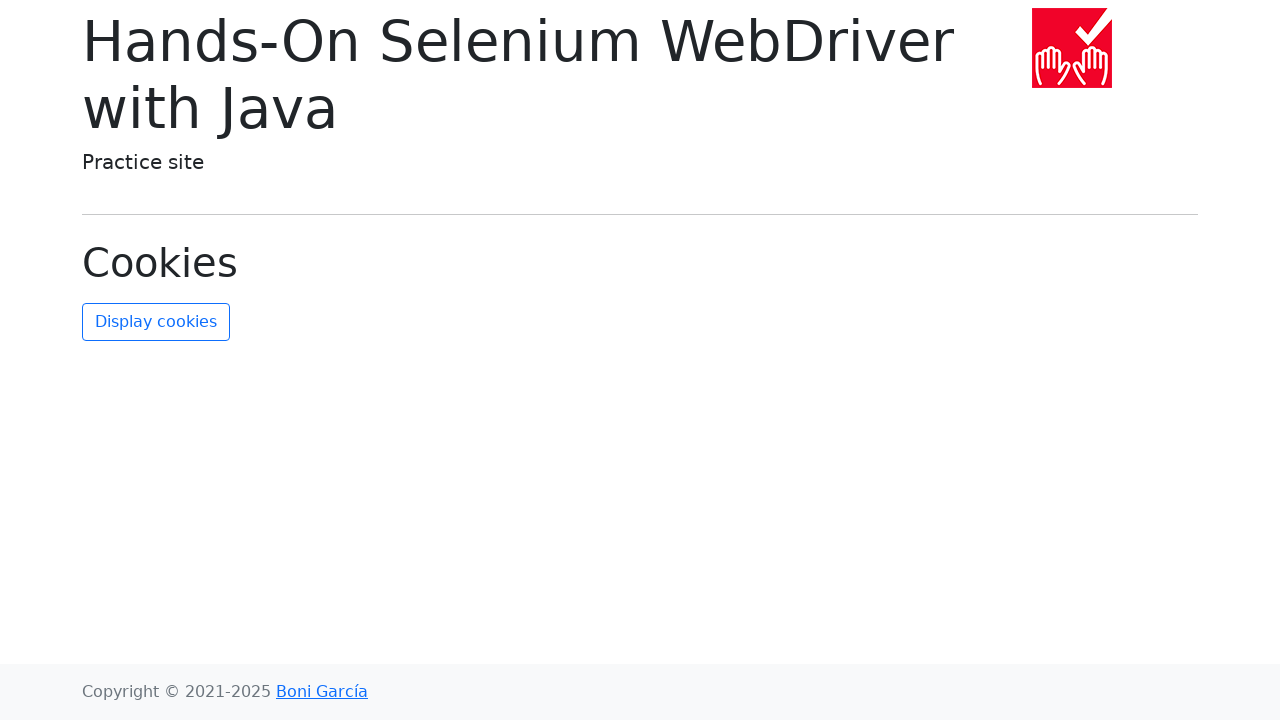

Verified navigation to URL: https://bonigarcia.dev/selenium-webdriver-java/cookies.html
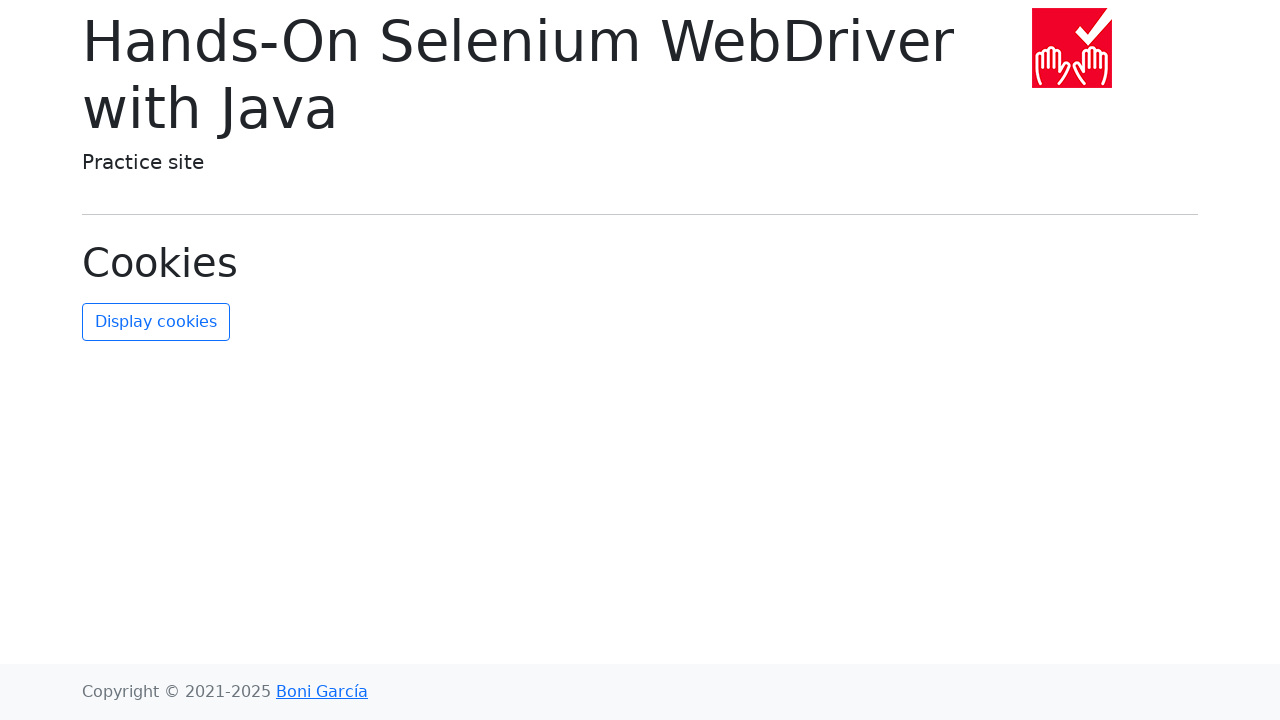

Assertion passed: URL matches expected link
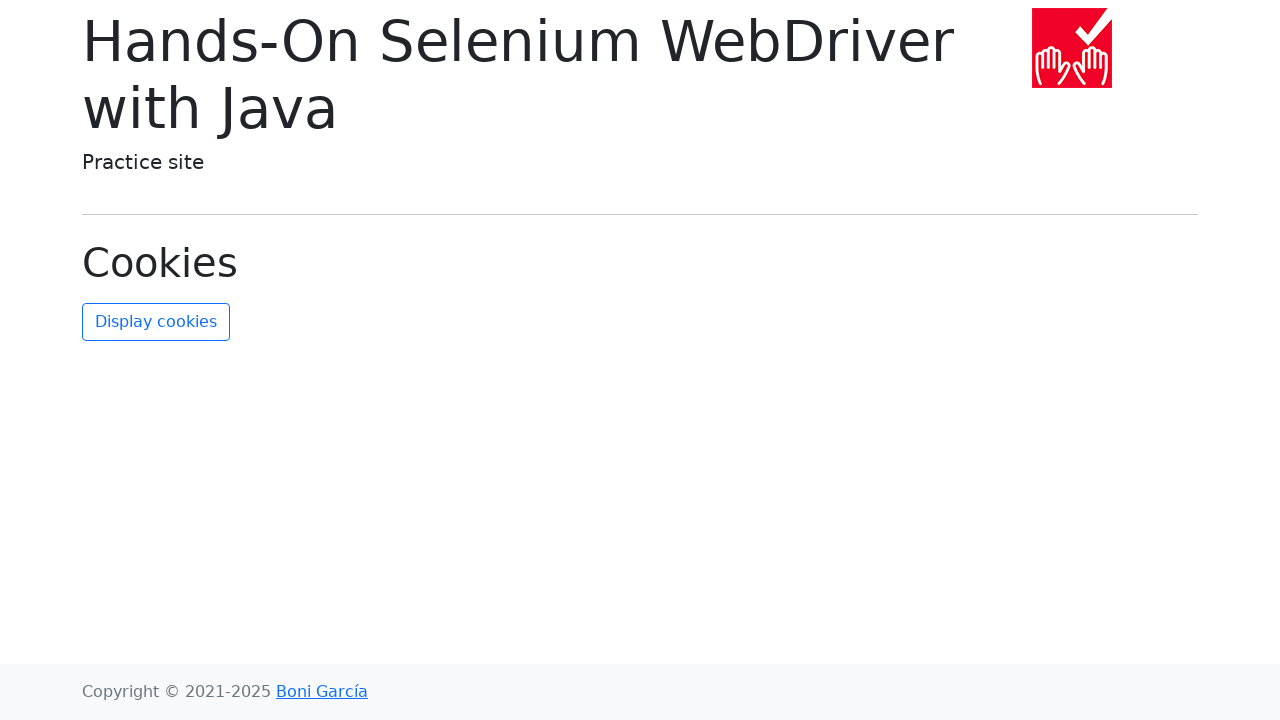

Navigated back to homepage to test next chapter link
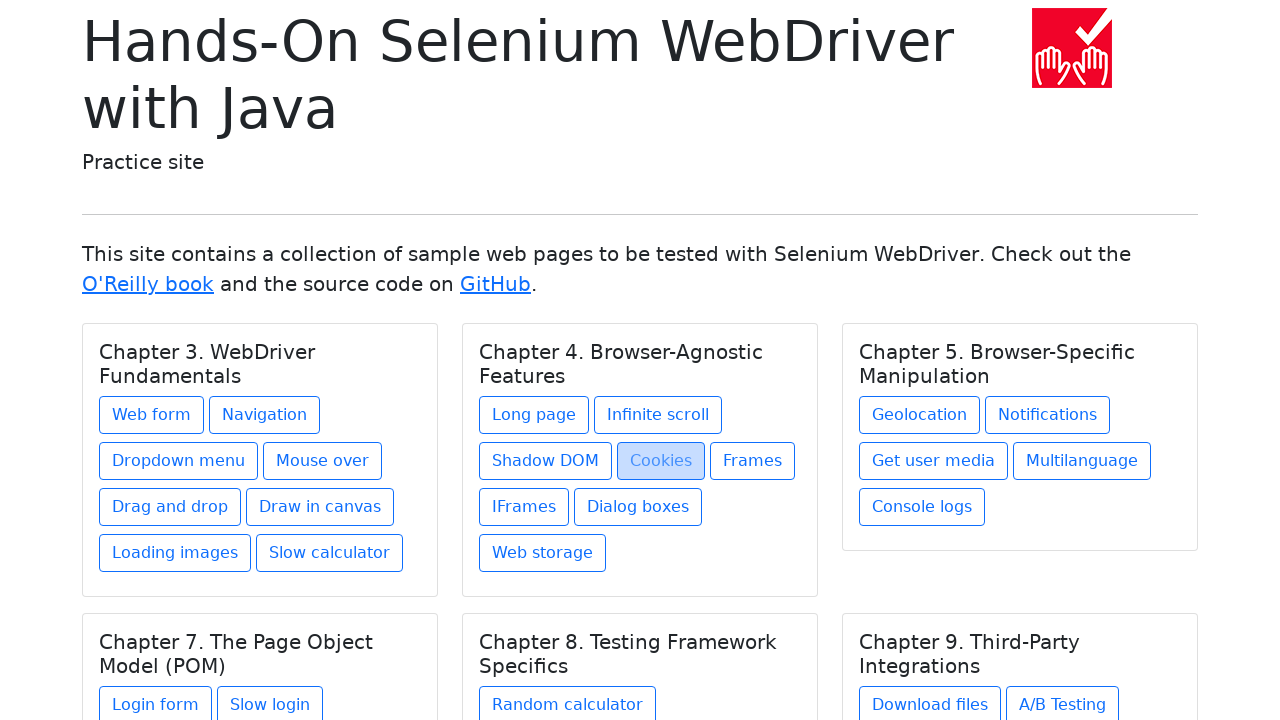

Retrieved href attribute: frames.html
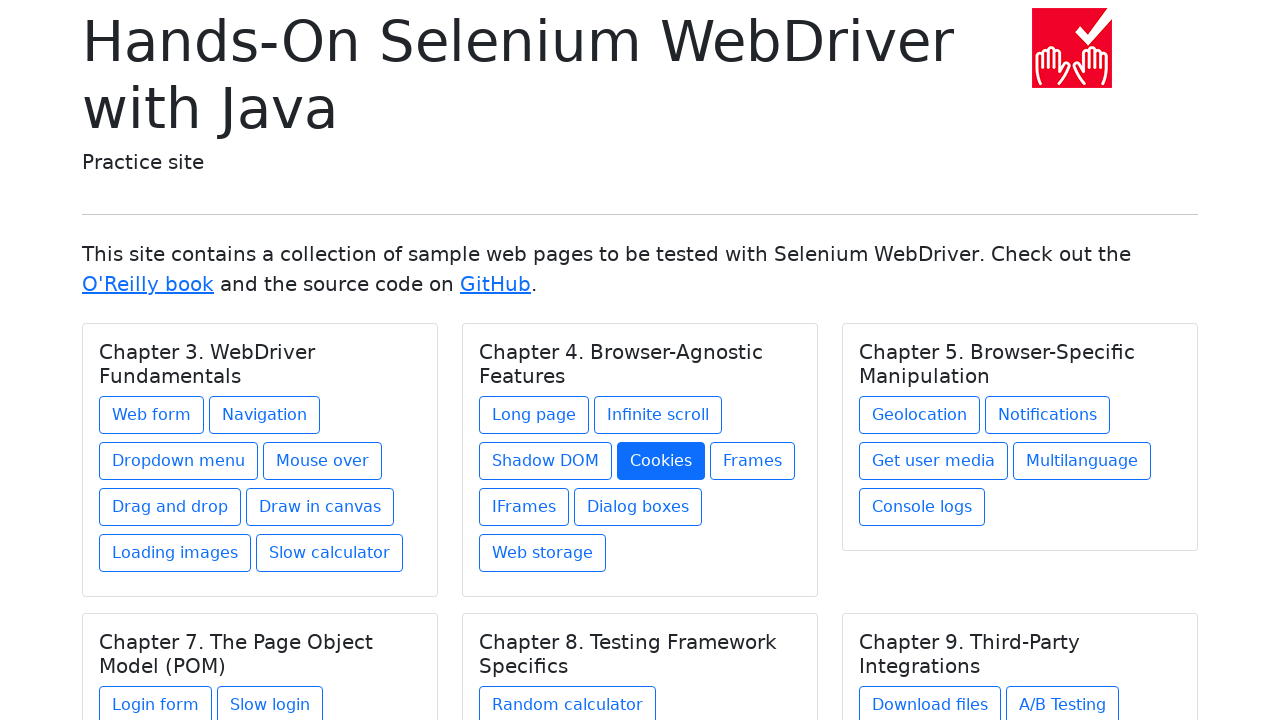

Clicked chapter link: frames.html at (752, 461) on div h5.card-title >> nth=1 >> xpath=./../a >> nth=4
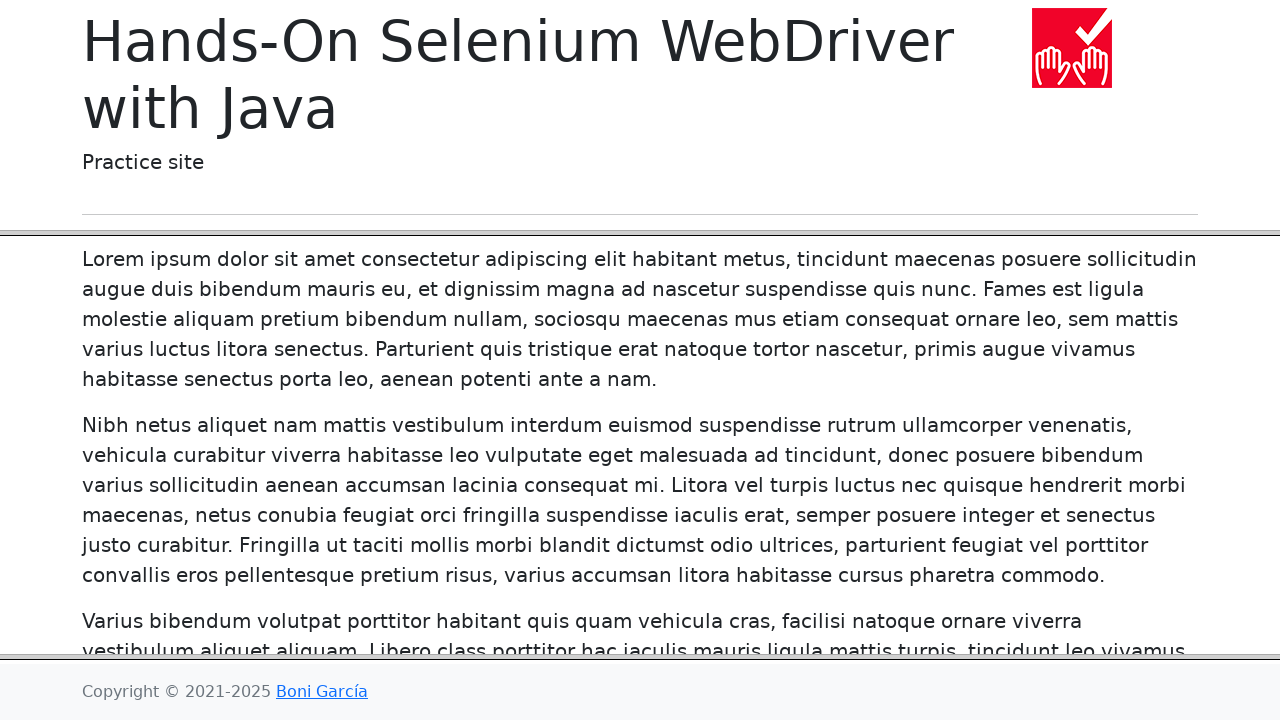

Verified navigation to URL: https://bonigarcia.dev/selenium-webdriver-java/frames.html
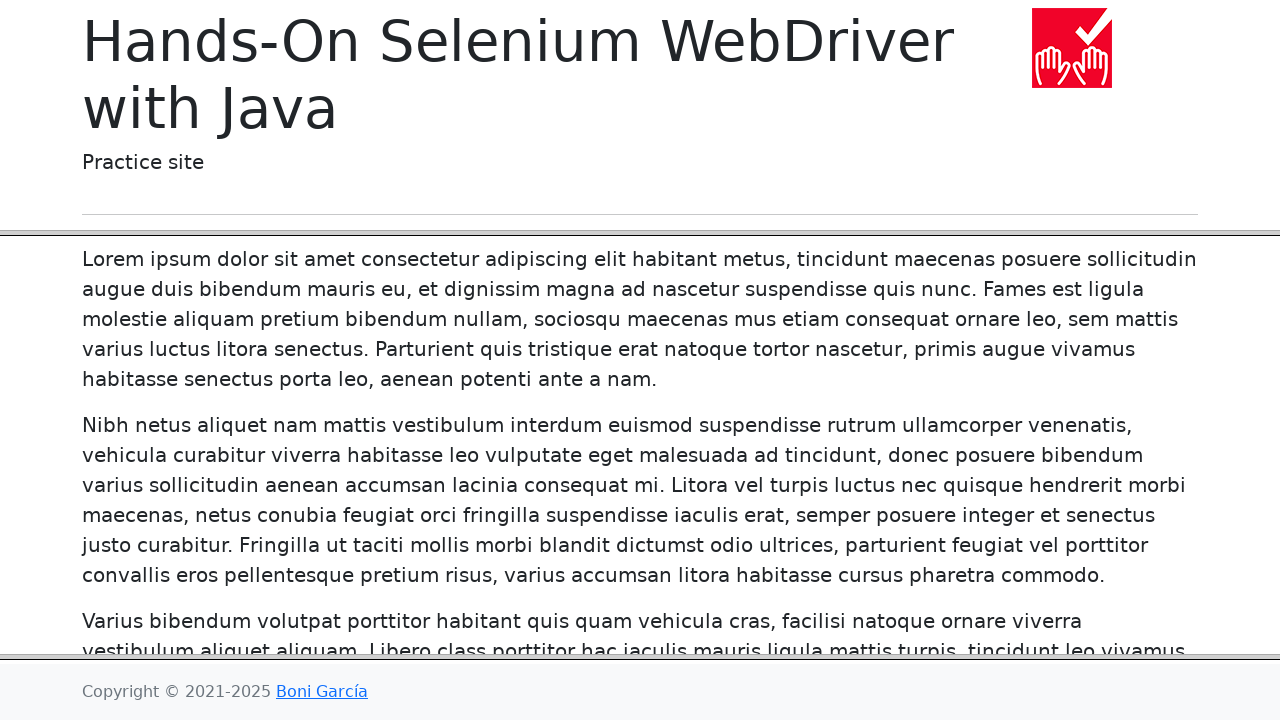

Assertion passed: URL matches expected link
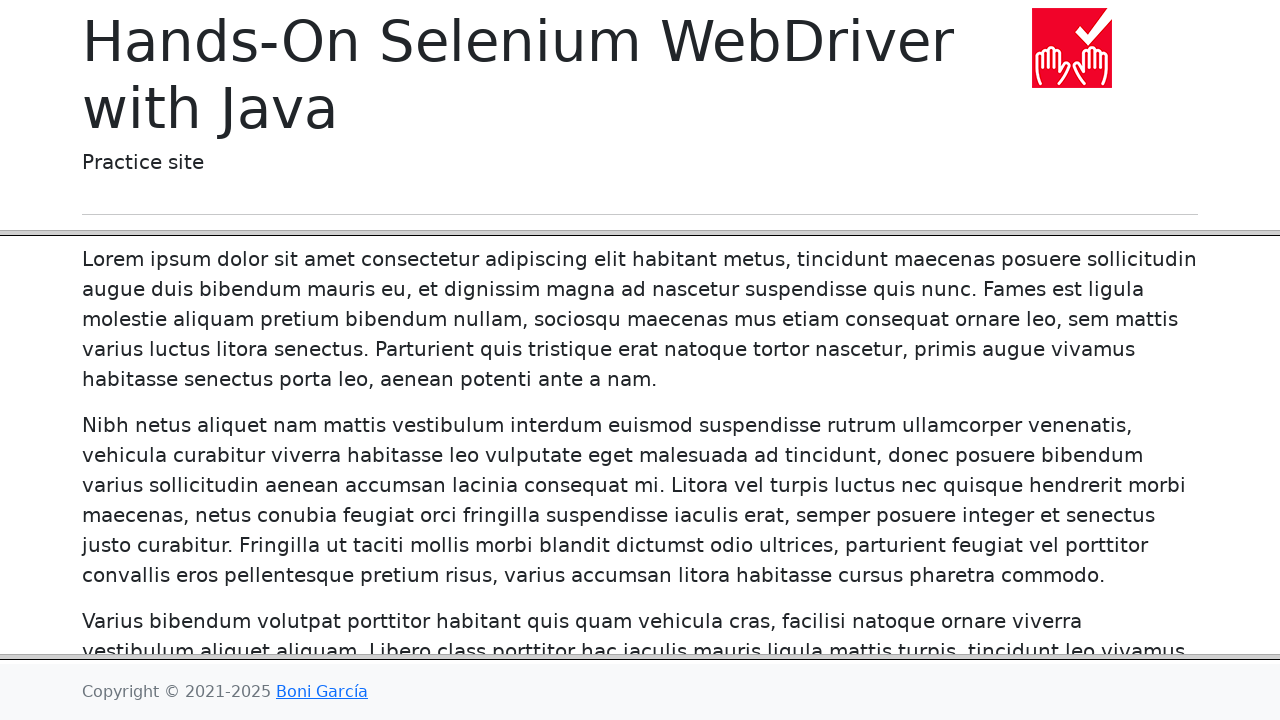

Navigated back to homepage to test next chapter link
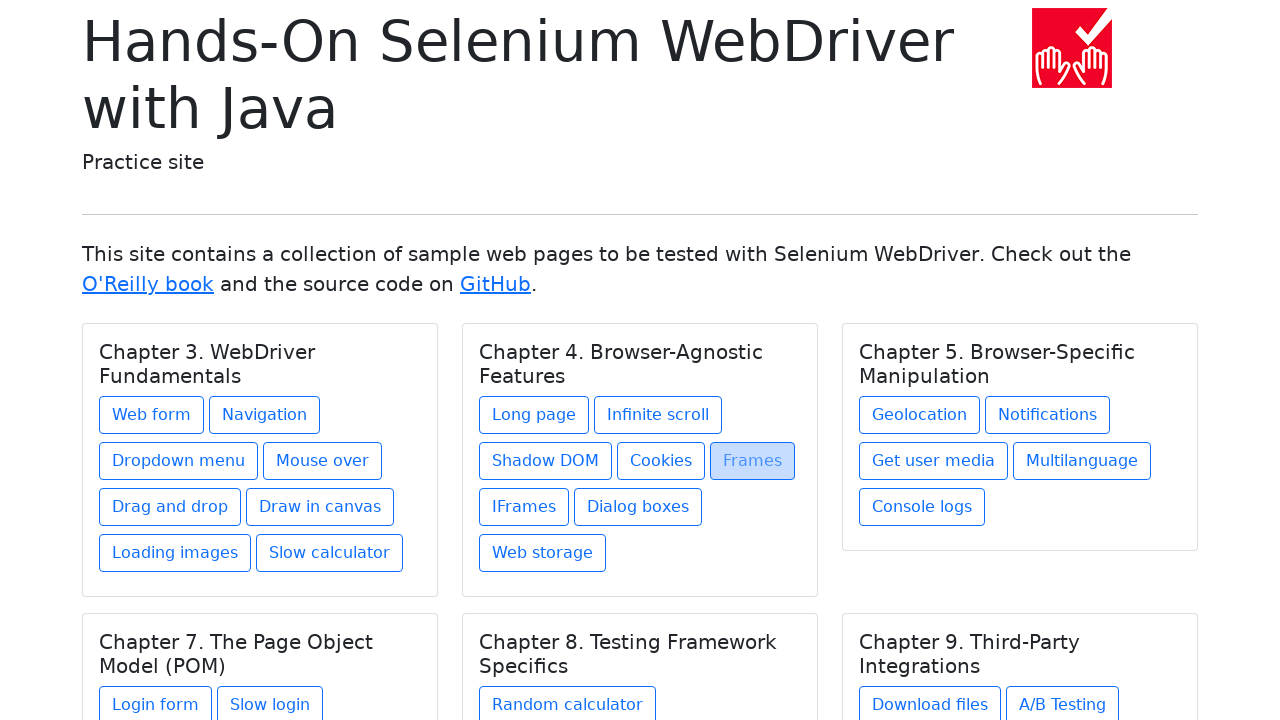

Retrieved href attribute: iframes.html
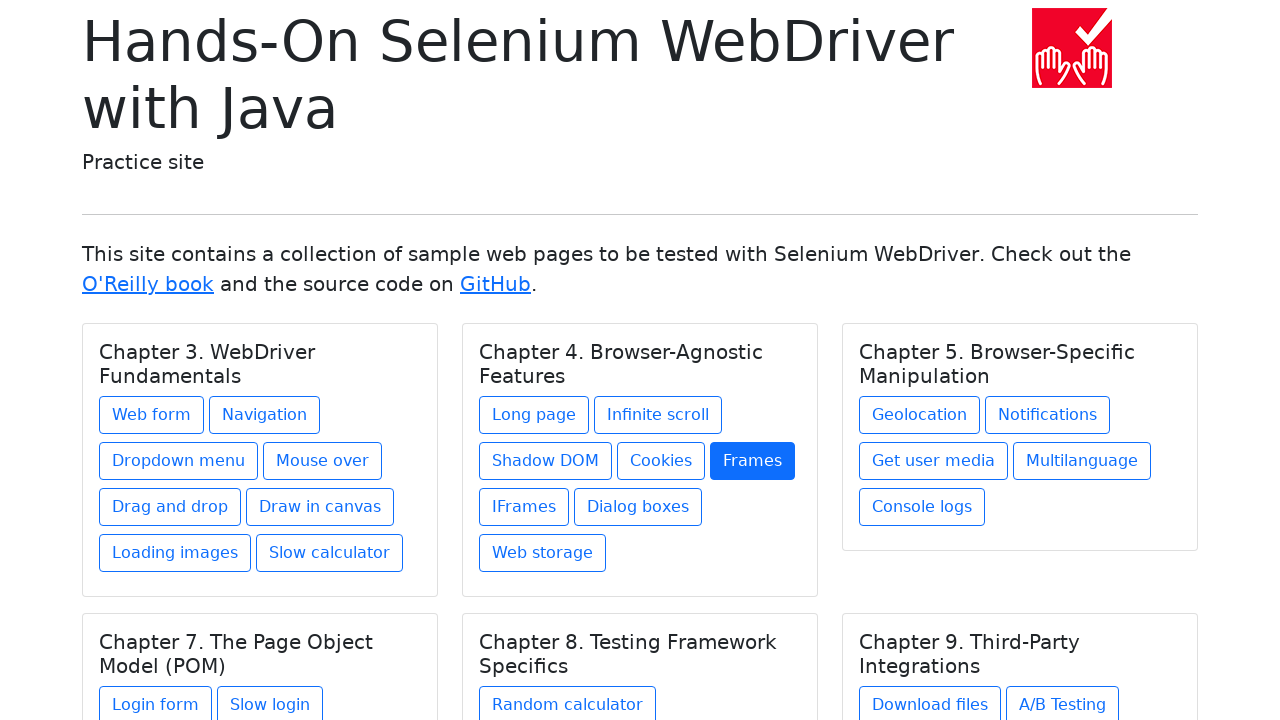

Clicked chapter link: iframes.html at (524, 507) on div h5.card-title >> nth=1 >> xpath=./../a >> nth=5
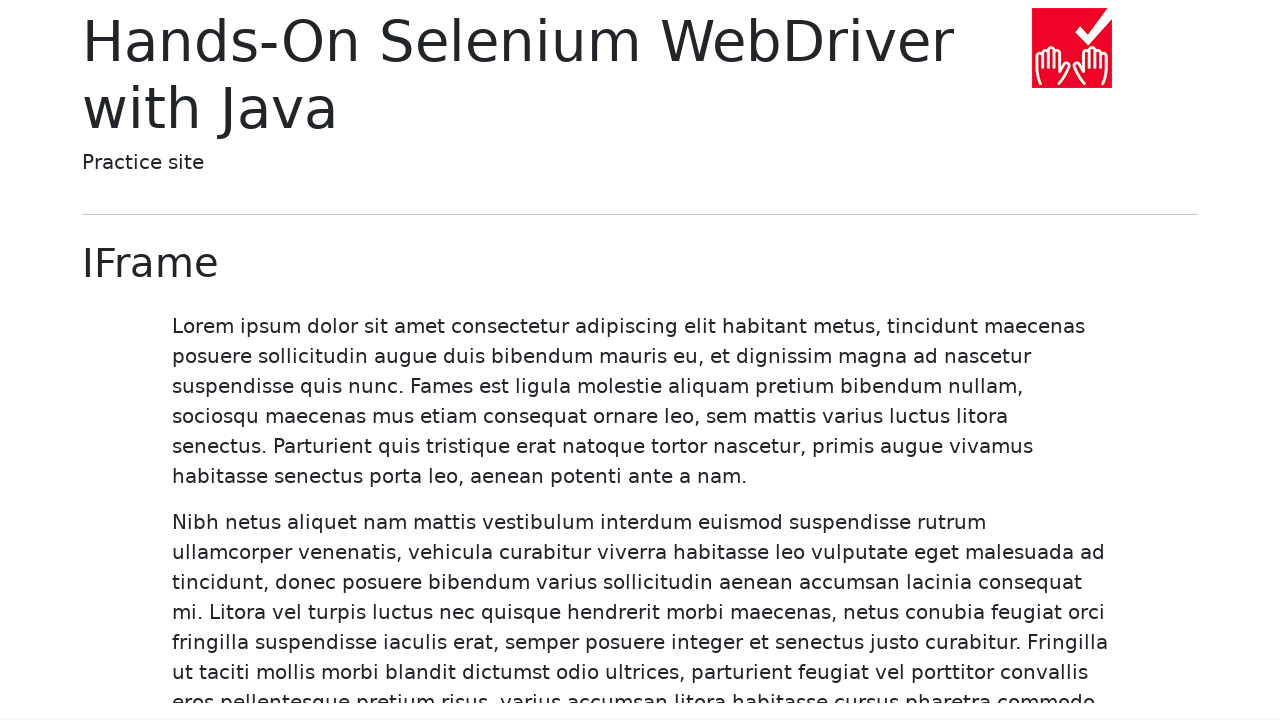

Verified navigation to URL: https://bonigarcia.dev/selenium-webdriver-java/iframes.html
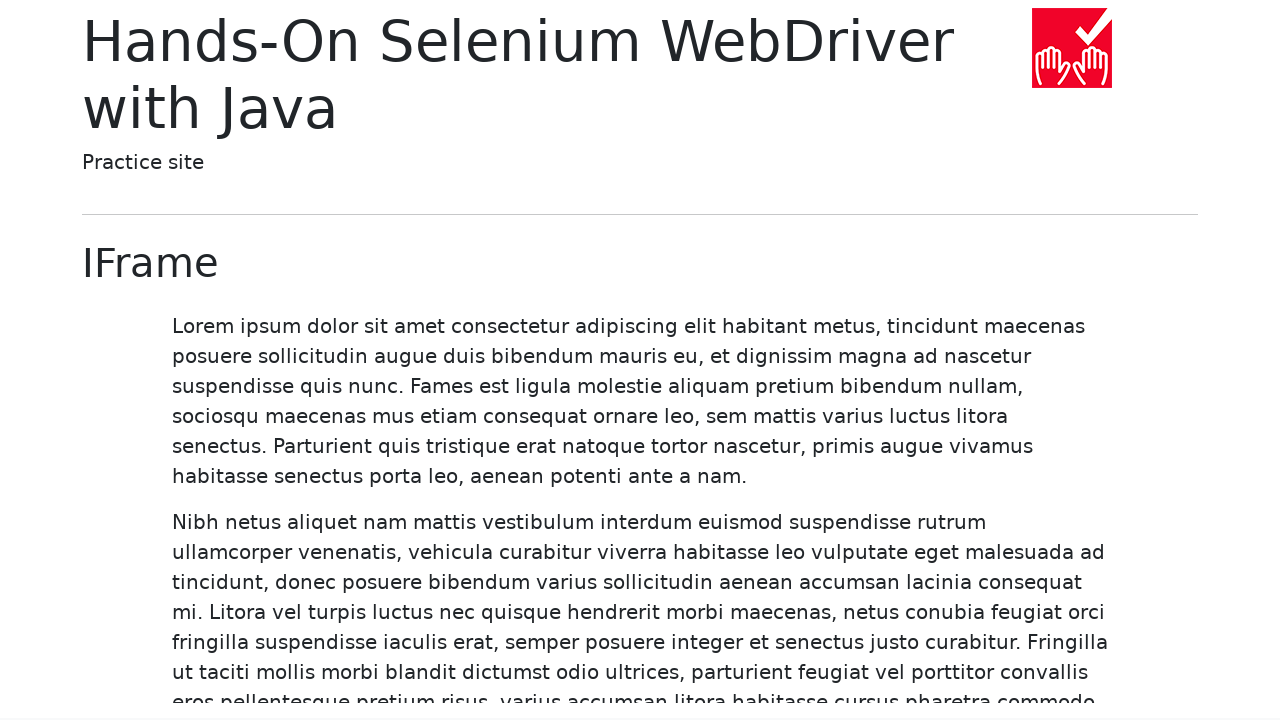

Assertion passed: URL matches expected link
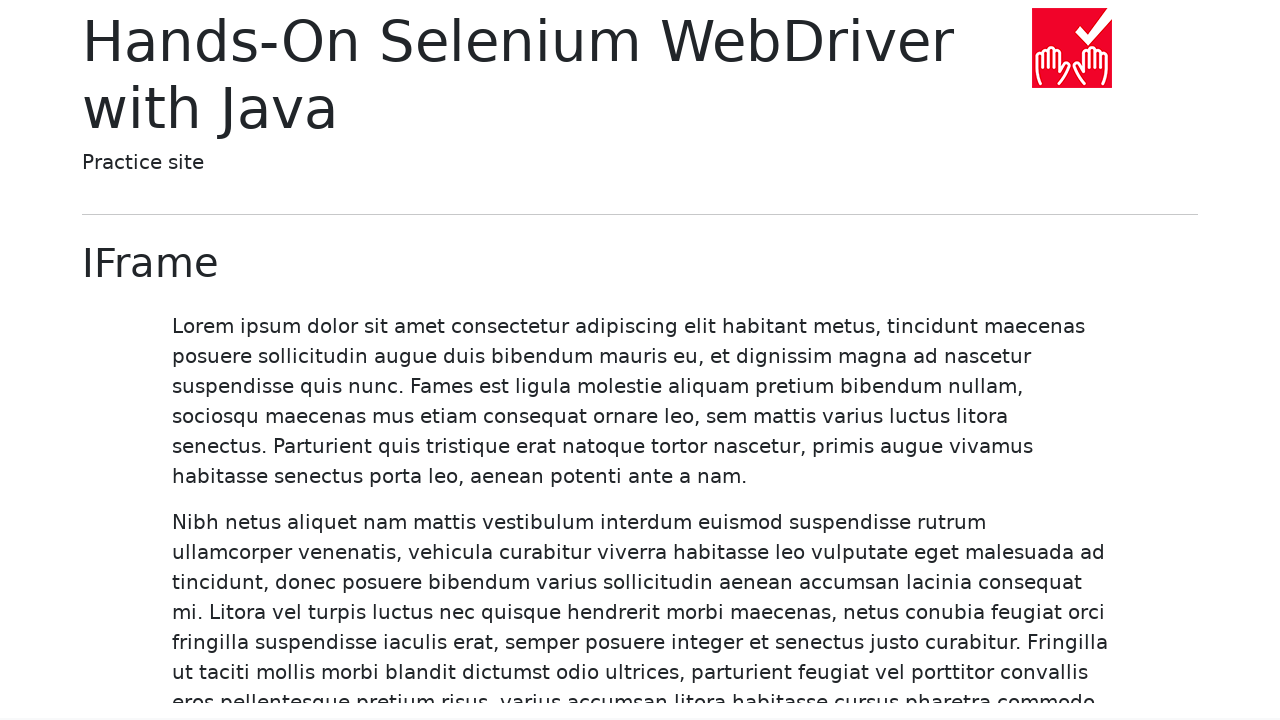

Navigated back to homepage to test next chapter link
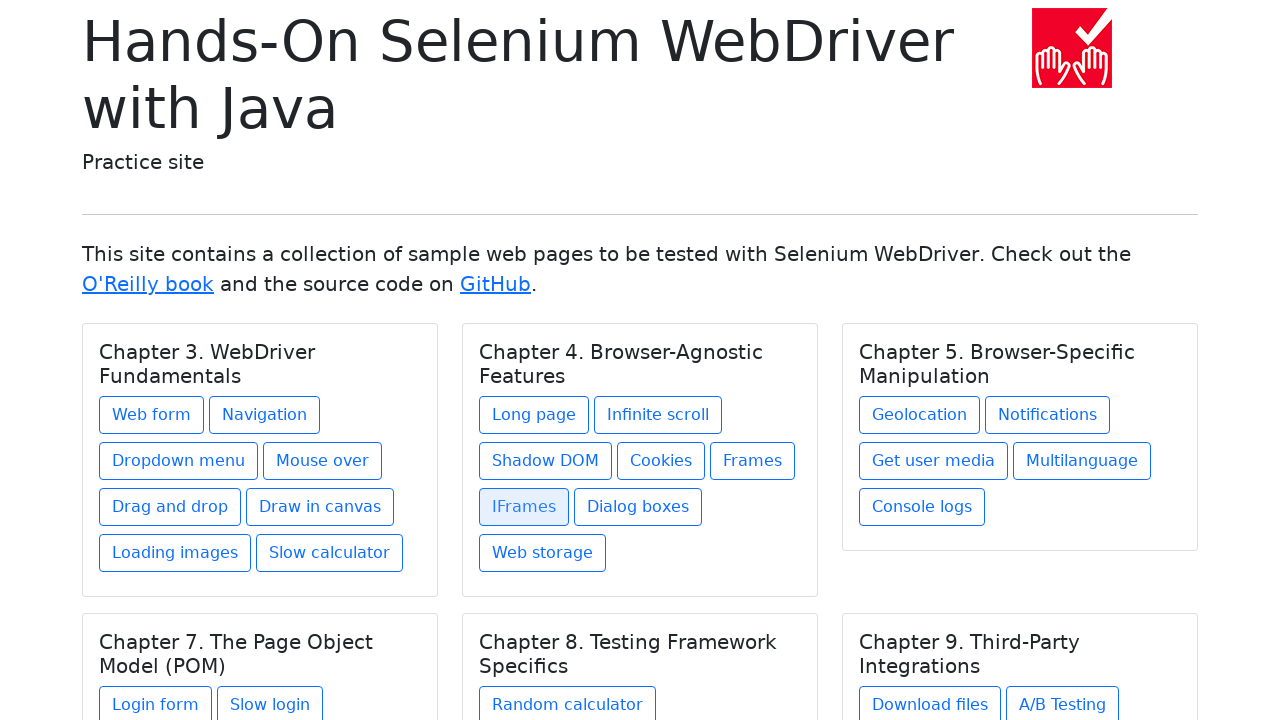

Retrieved href attribute: dialog-boxes.html
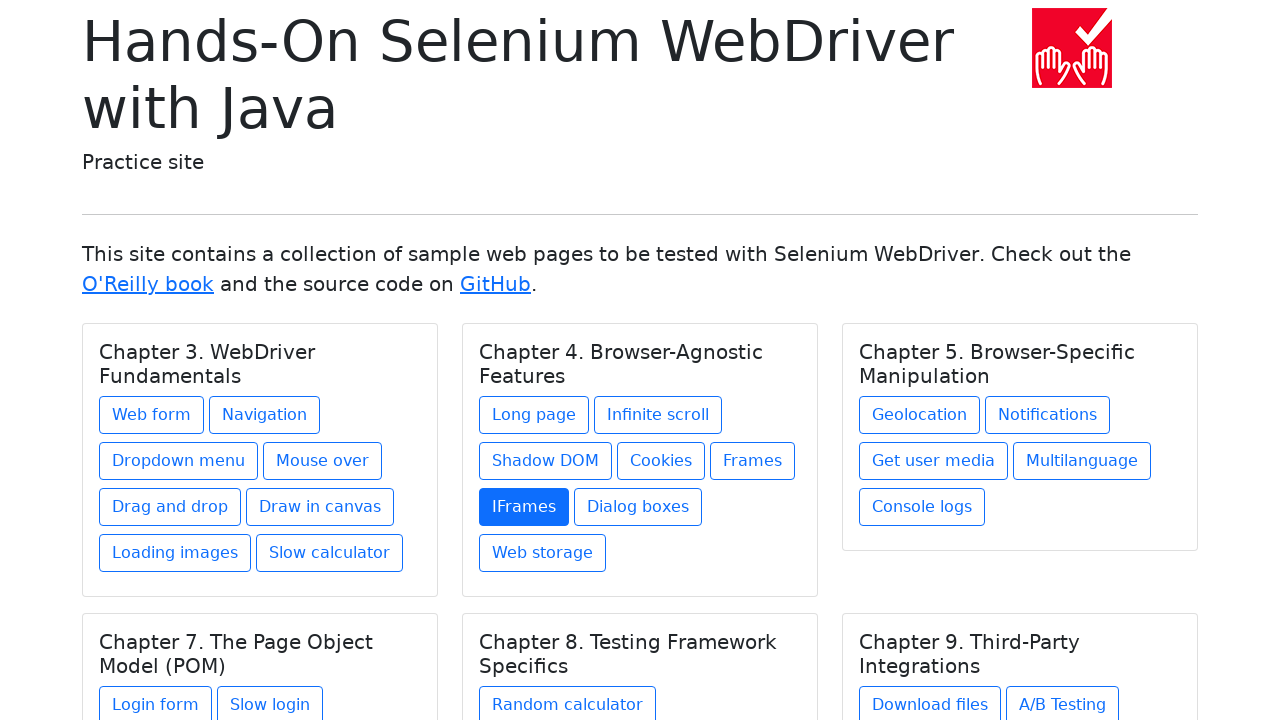

Clicked chapter link: dialog-boxes.html at (638, 507) on div h5.card-title >> nth=1 >> xpath=./../a >> nth=6
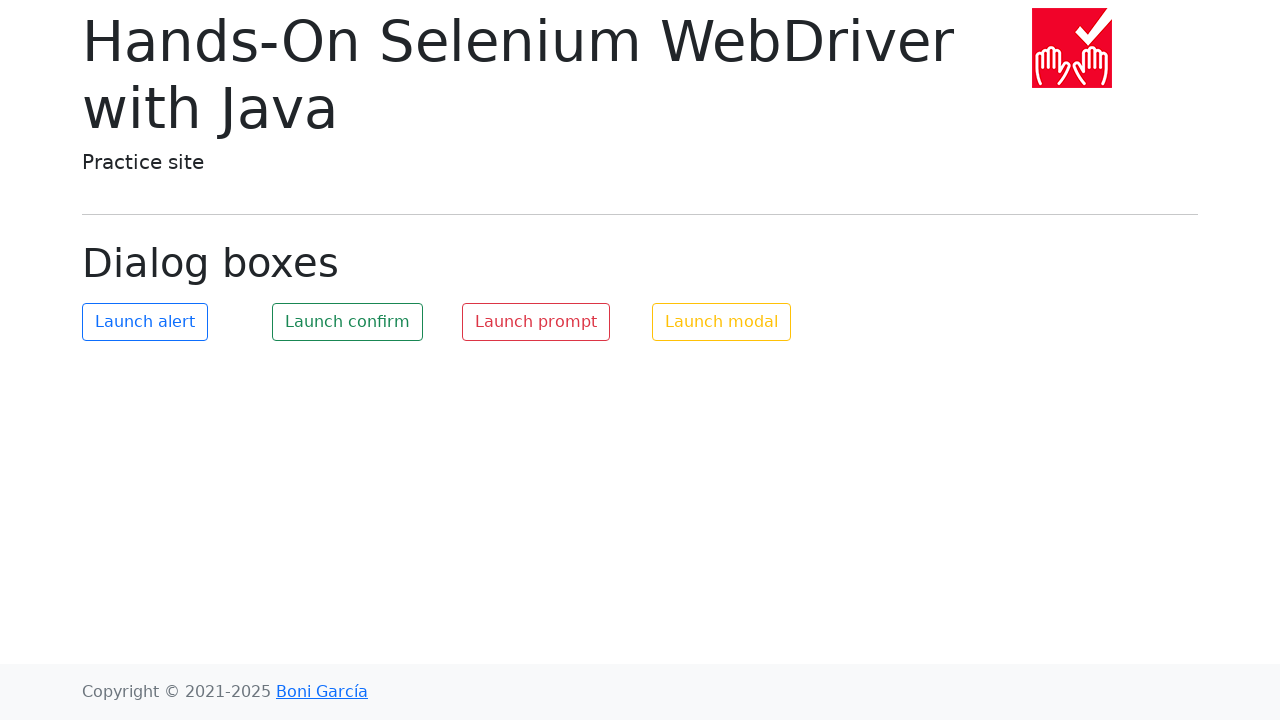

Verified navigation to URL: https://bonigarcia.dev/selenium-webdriver-java/dialog-boxes.html
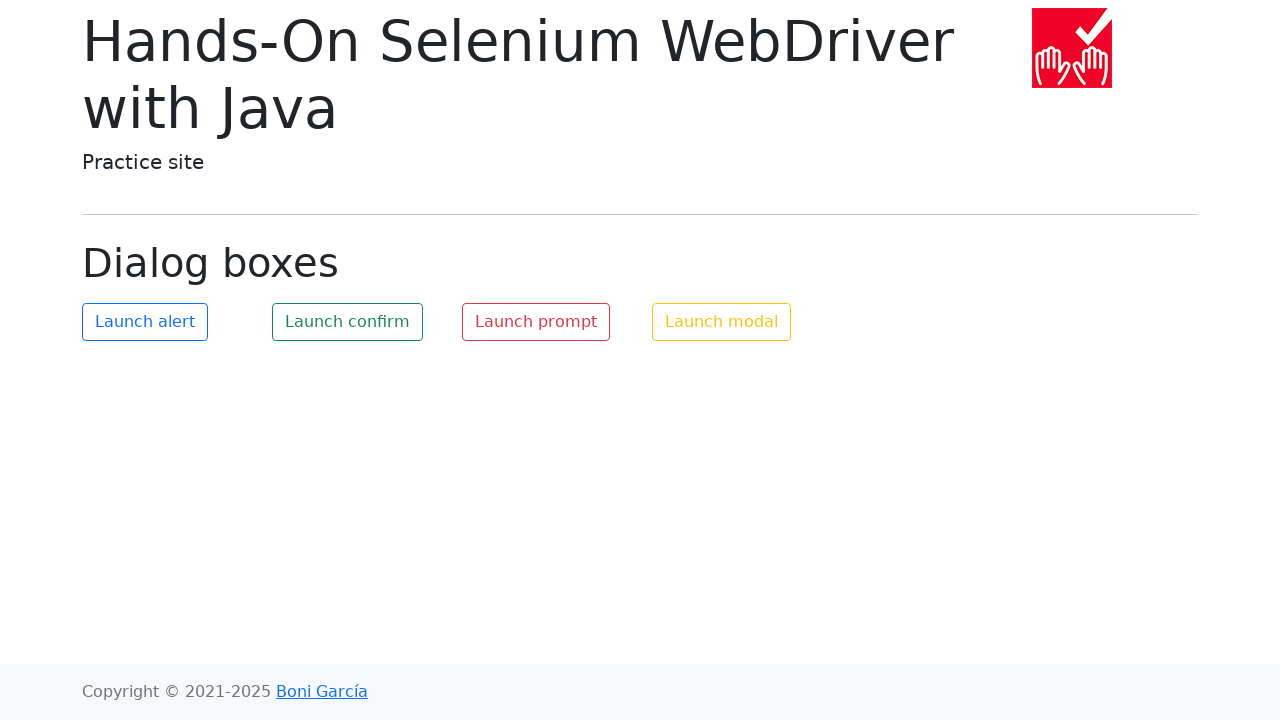

Assertion passed: URL matches expected link
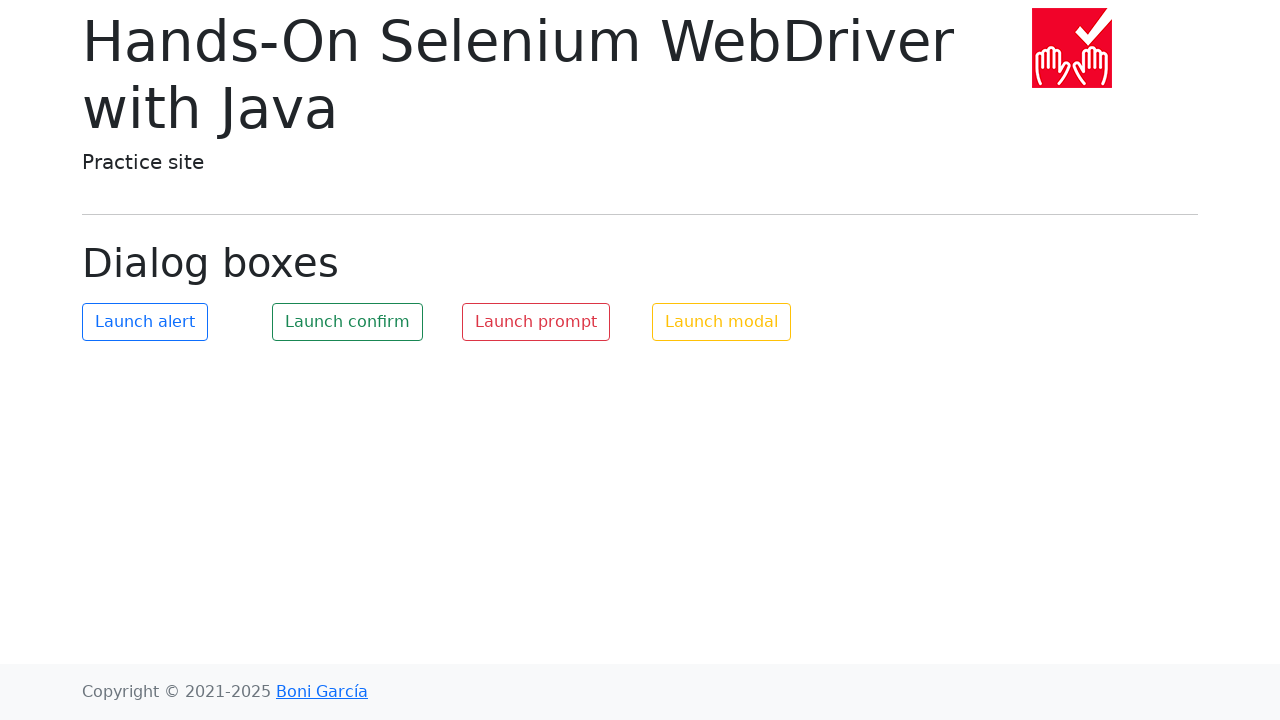

Navigated back to homepage to test next chapter link
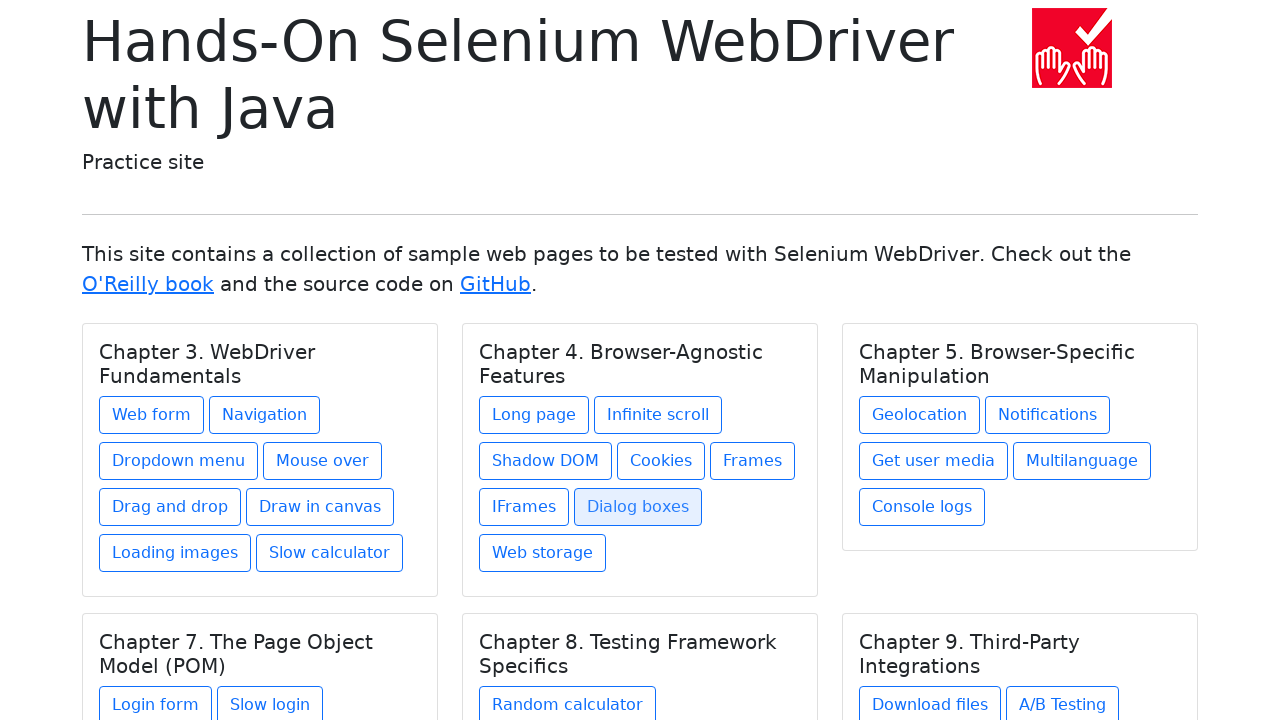

Retrieved href attribute: web-storage.html
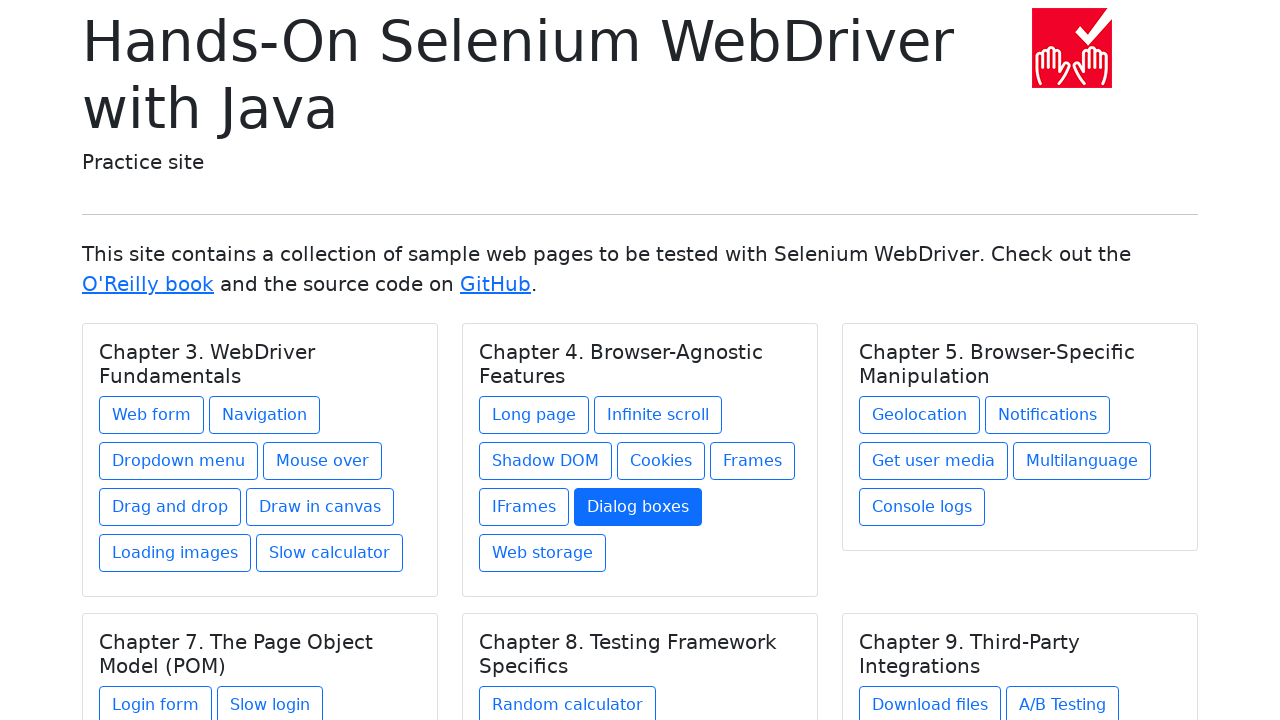

Clicked chapter link: web-storage.html at (542, 553) on div h5.card-title >> nth=1 >> xpath=./../a >> nth=7
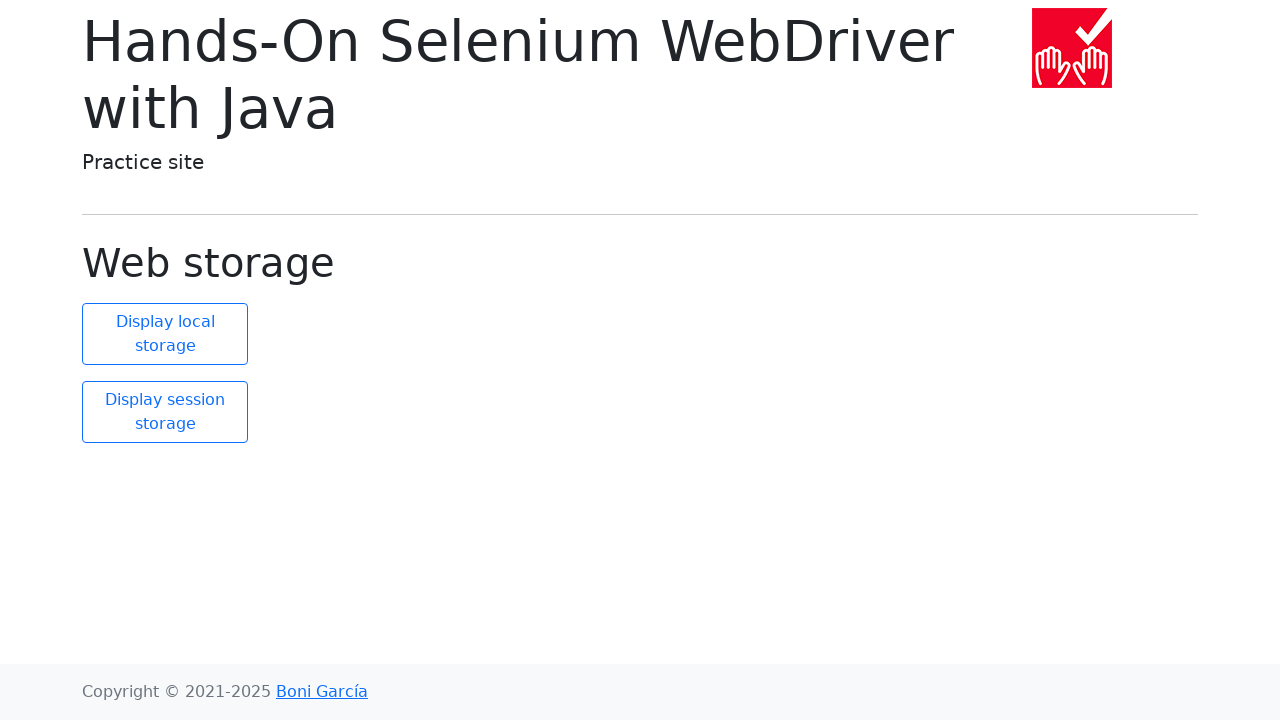

Verified navigation to URL: https://bonigarcia.dev/selenium-webdriver-java/web-storage.html
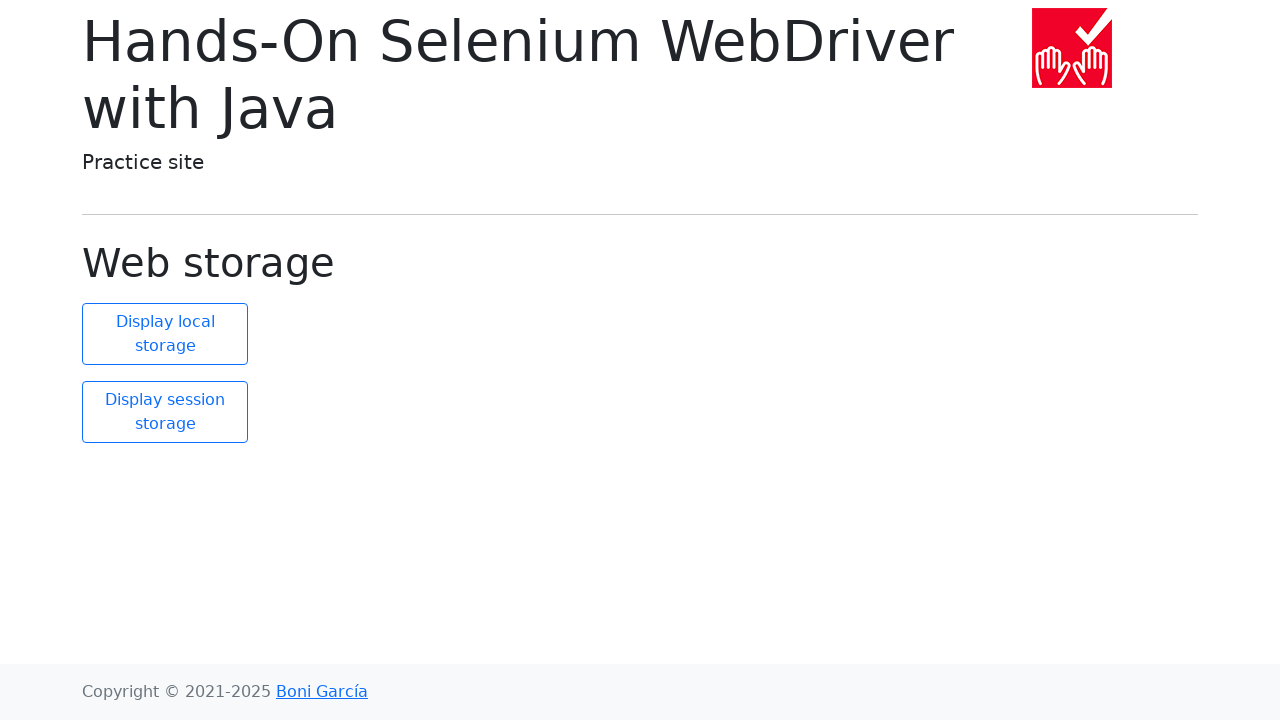

Assertion passed: URL matches expected link
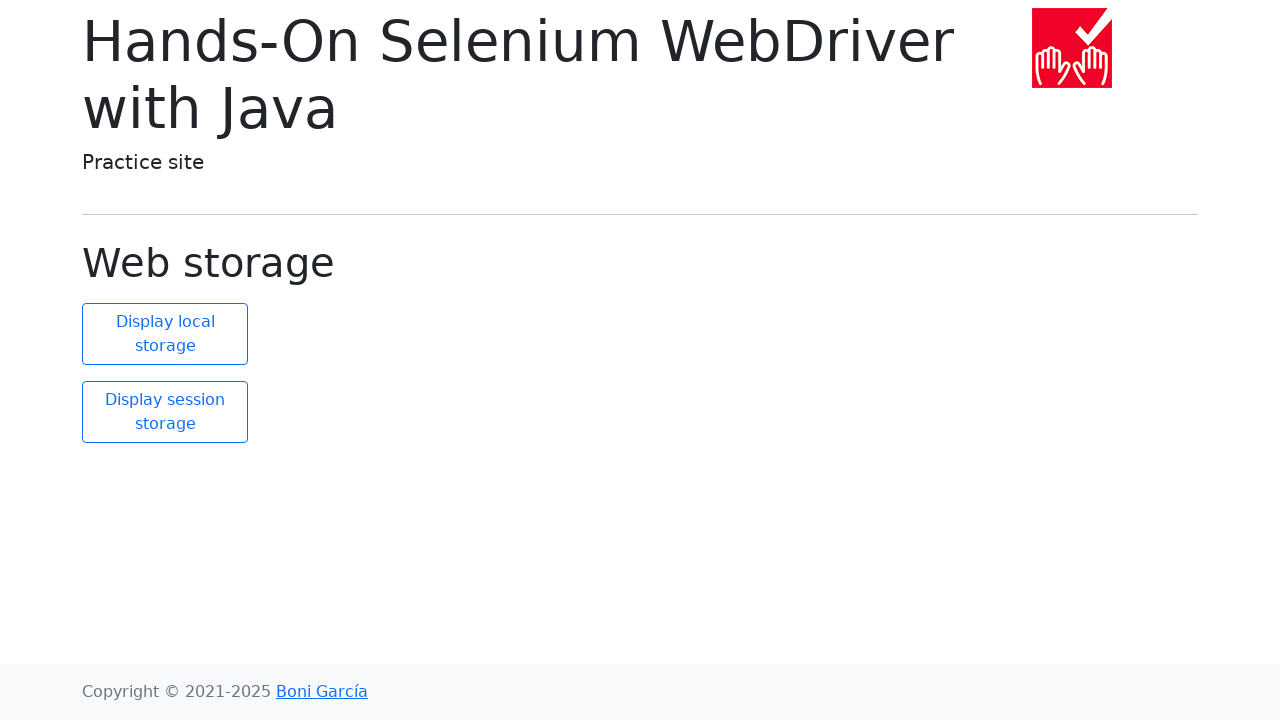

Navigated back to homepage to test next chapter link
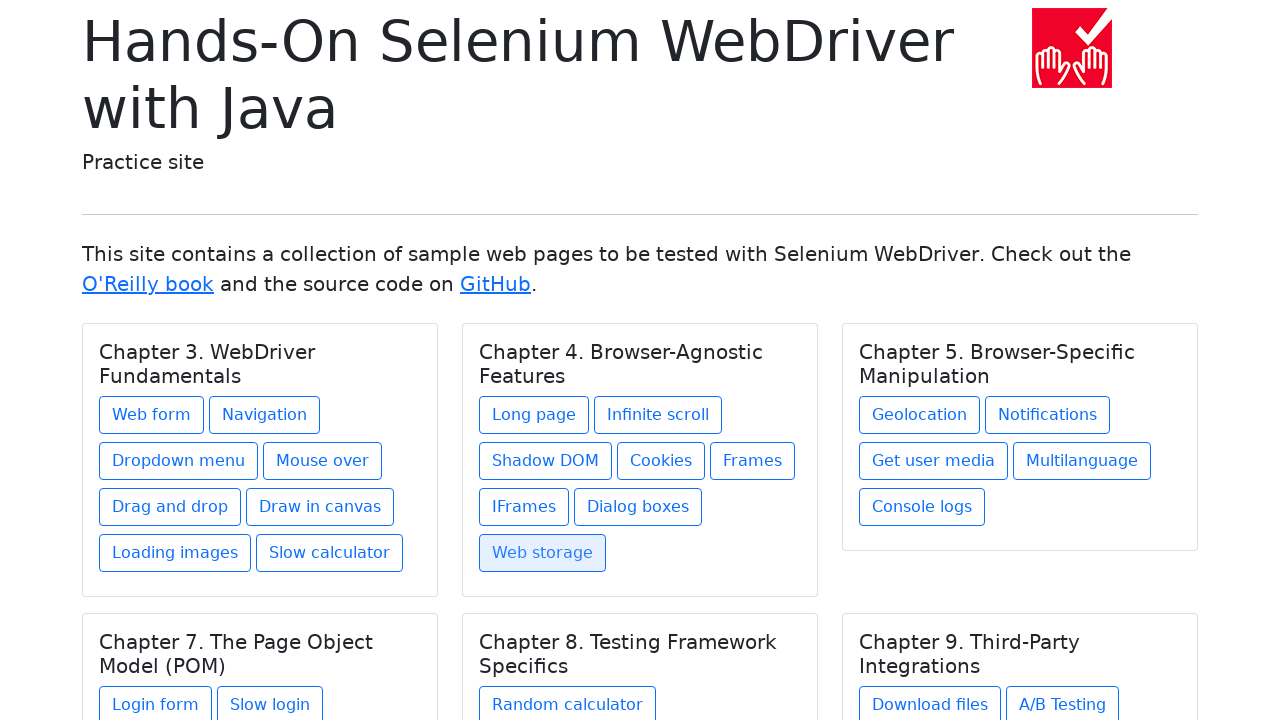

Located all links within current chapter section
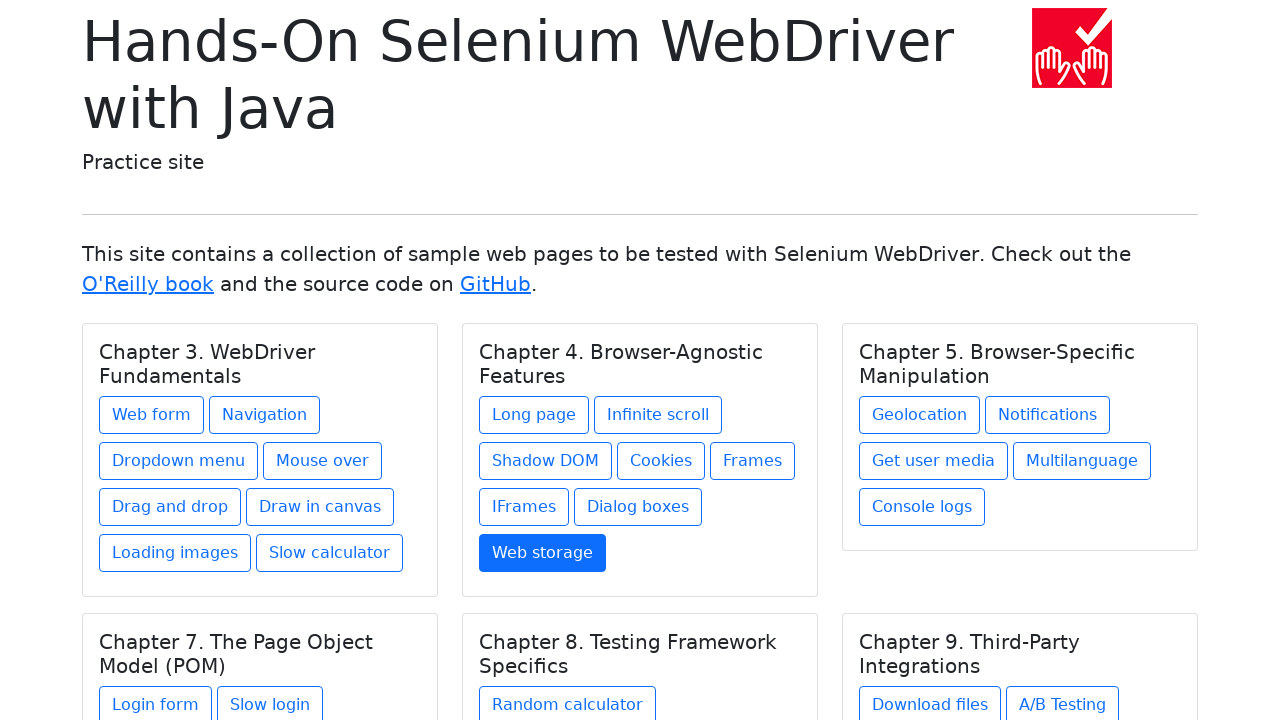

Retrieved href attribute: geolocation.html
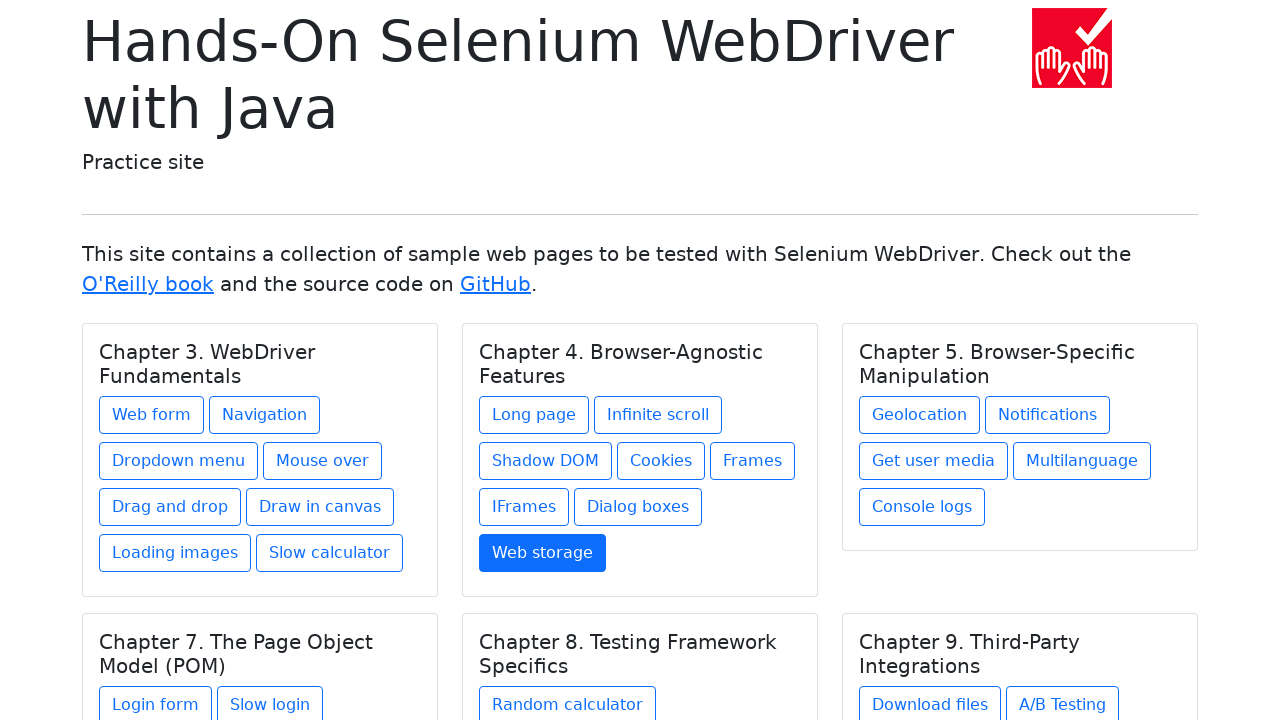

Clicked chapter link: geolocation.html at (920, 415) on div h5.card-title >> nth=2 >> xpath=./../a >> nth=0
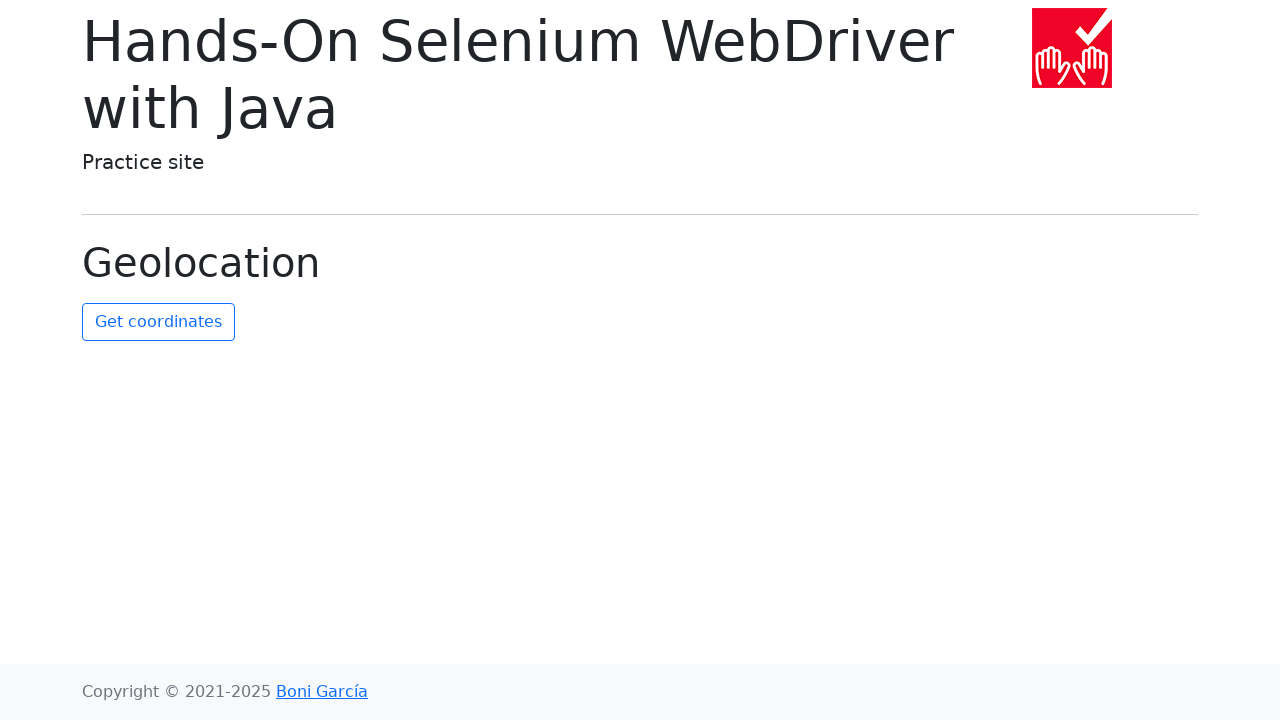

Verified navigation to URL: https://bonigarcia.dev/selenium-webdriver-java/geolocation.html
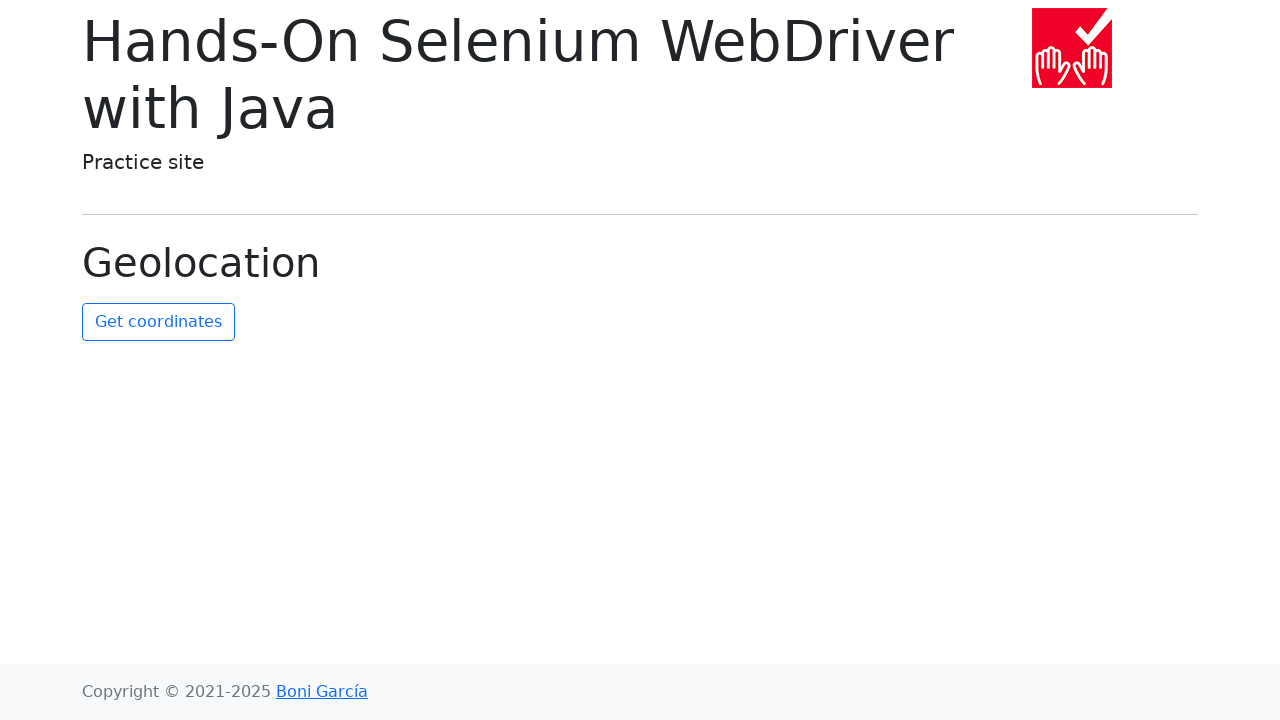

Assertion passed: URL matches expected link
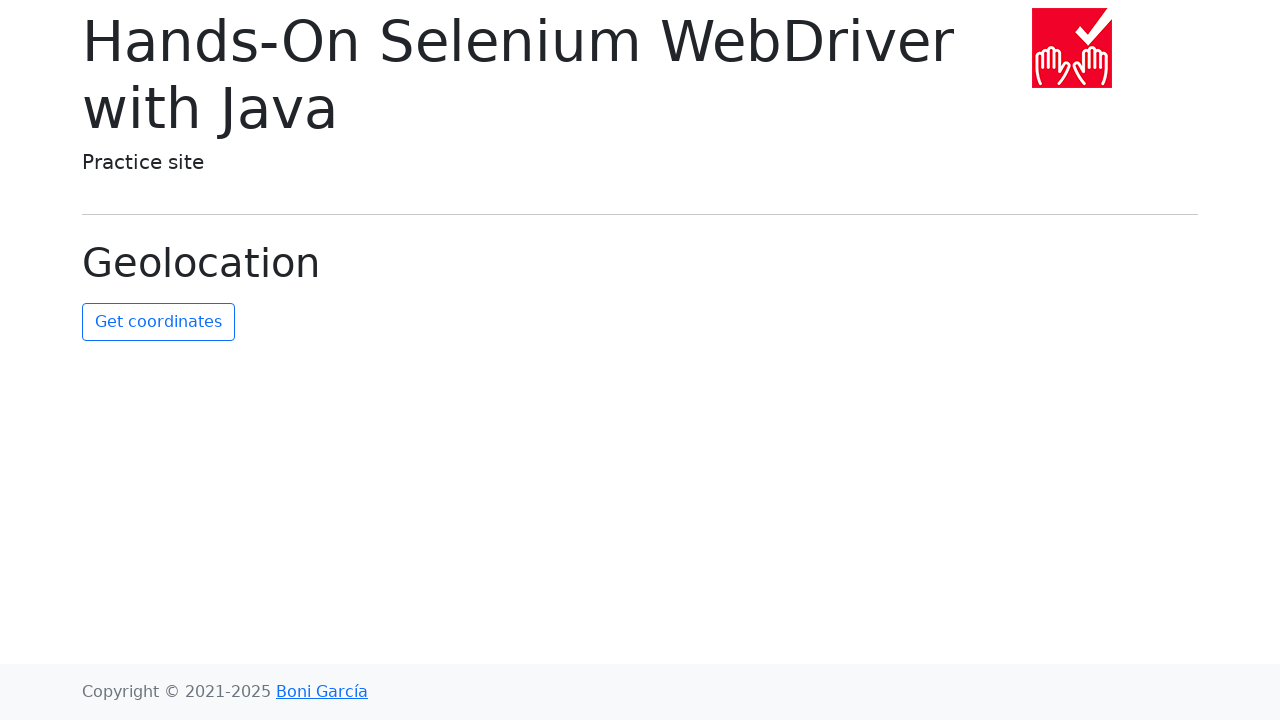

Navigated back to homepage to test next chapter link
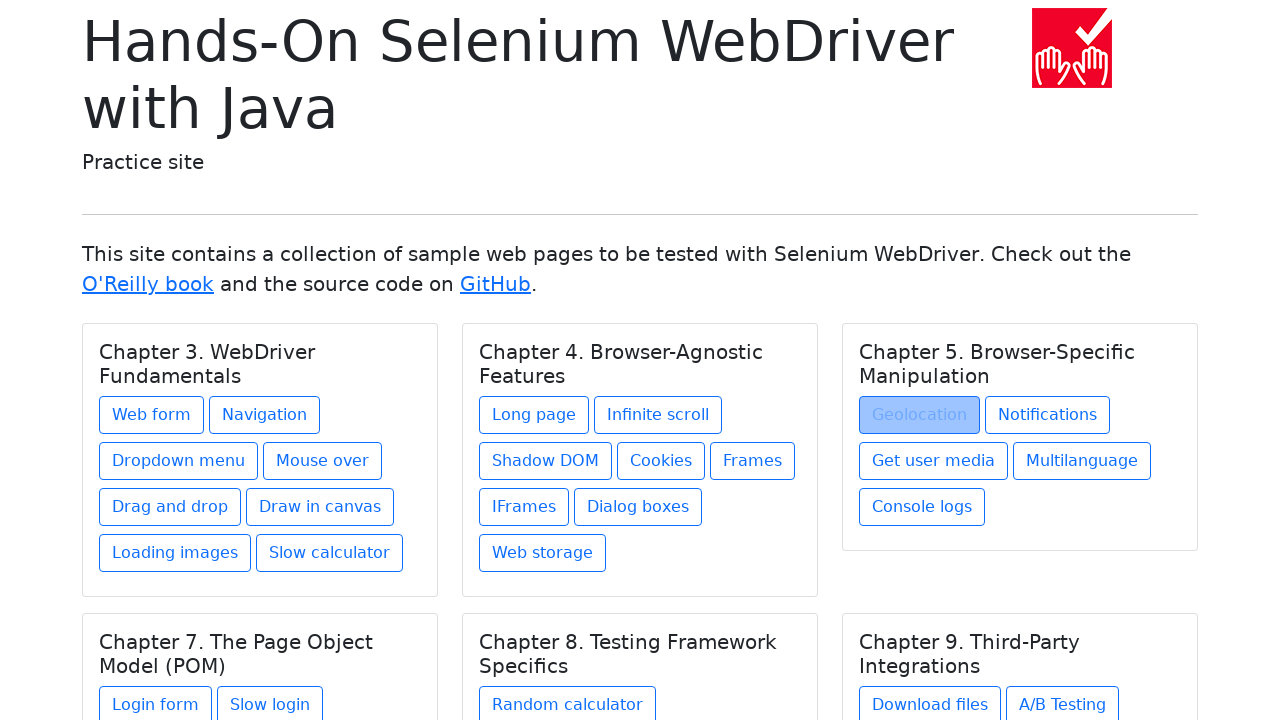

Retrieved href attribute: notifications.html
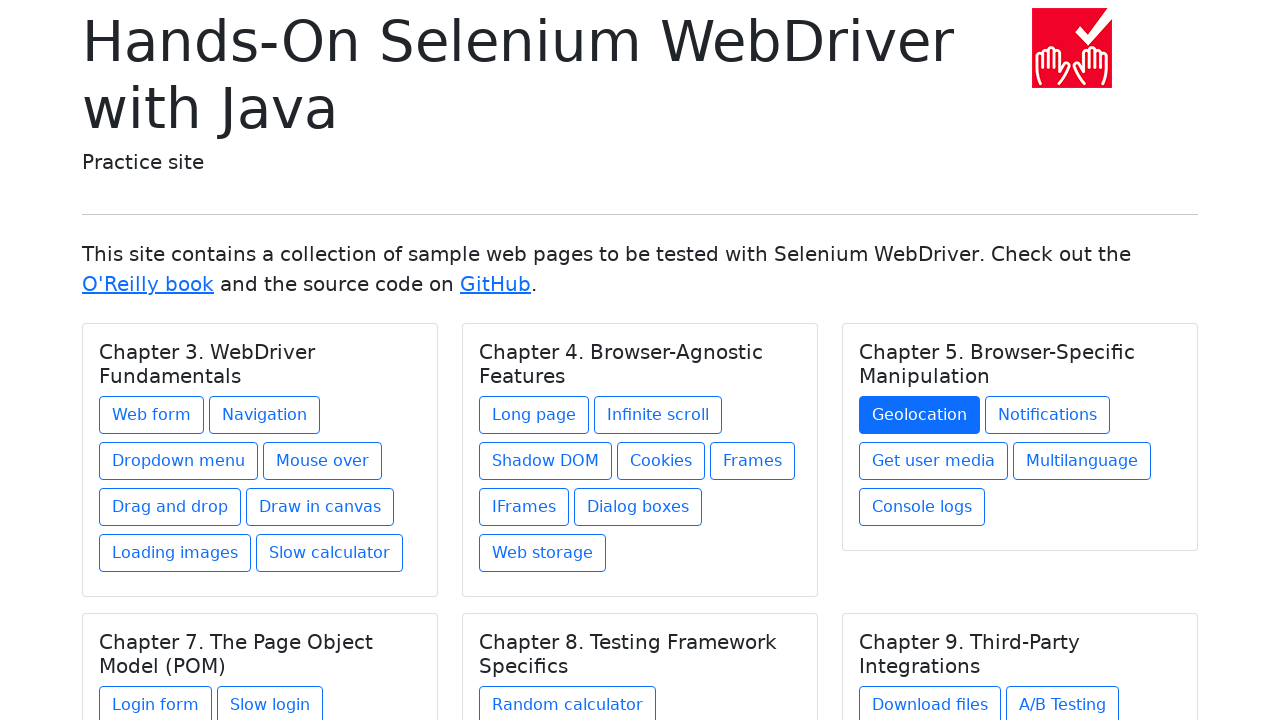

Clicked chapter link: notifications.html at (1048, 415) on div h5.card-title >> nth=2 >> xpath=./../a >> nth=1
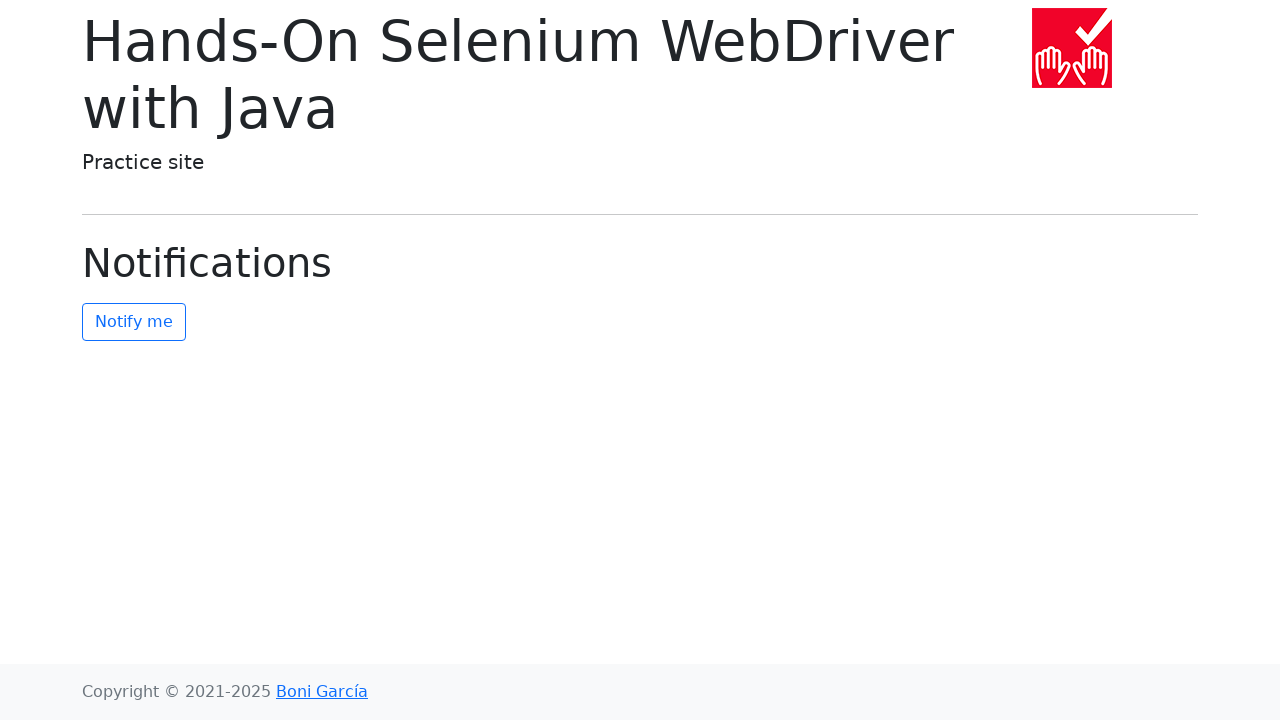

Verified navigation to URL: https://bonigarcia.dev/selenium-webdriver-java/notifications.html
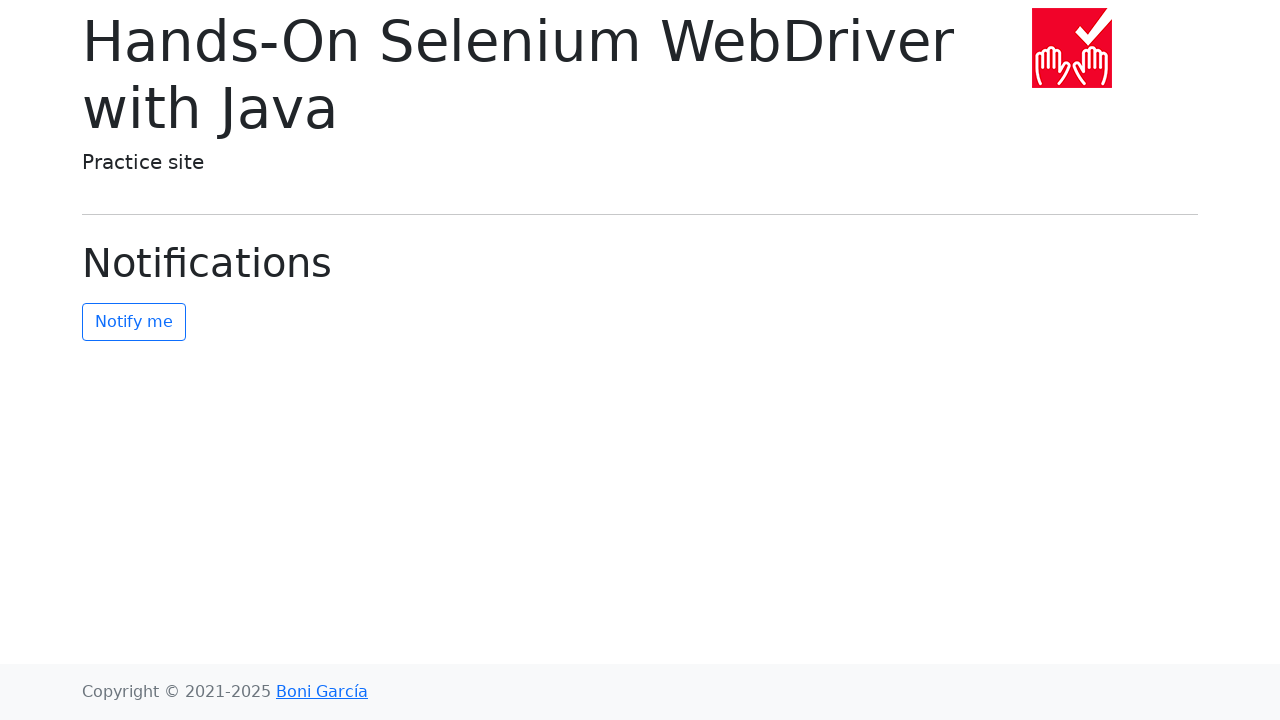

Assertion passed: URL matches expected link
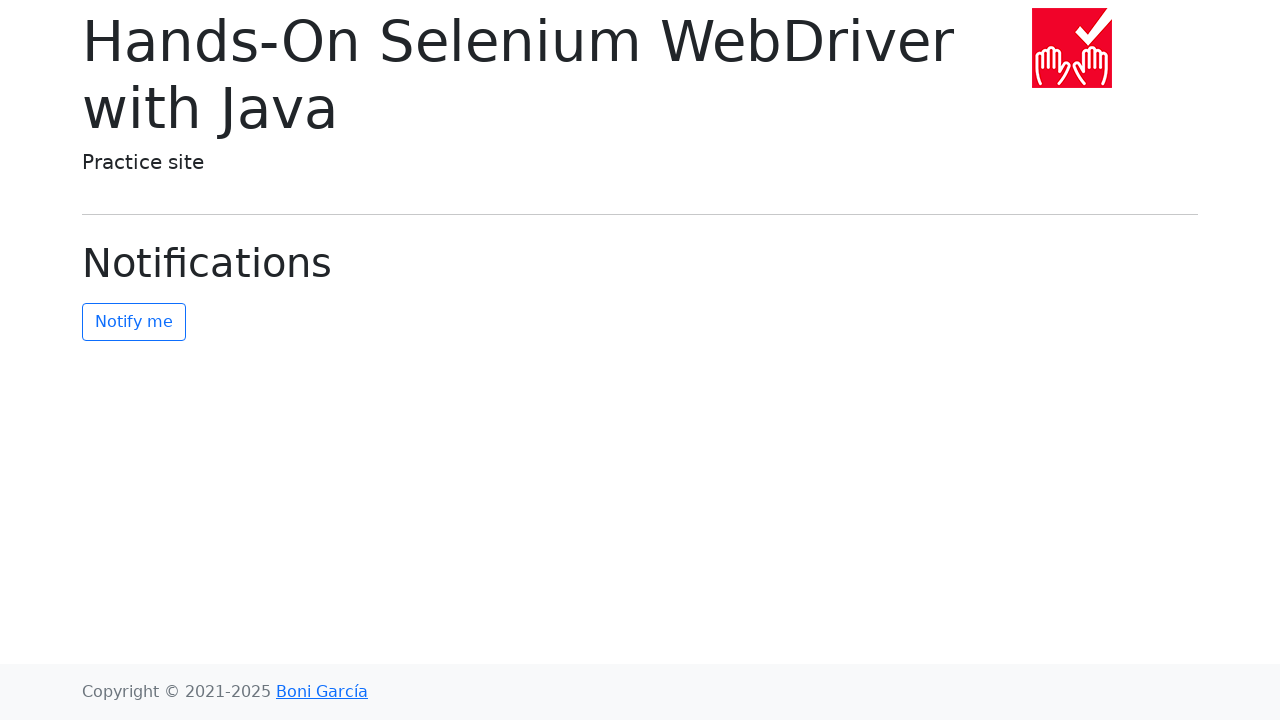

Navigated back to homepage to test next chapter link
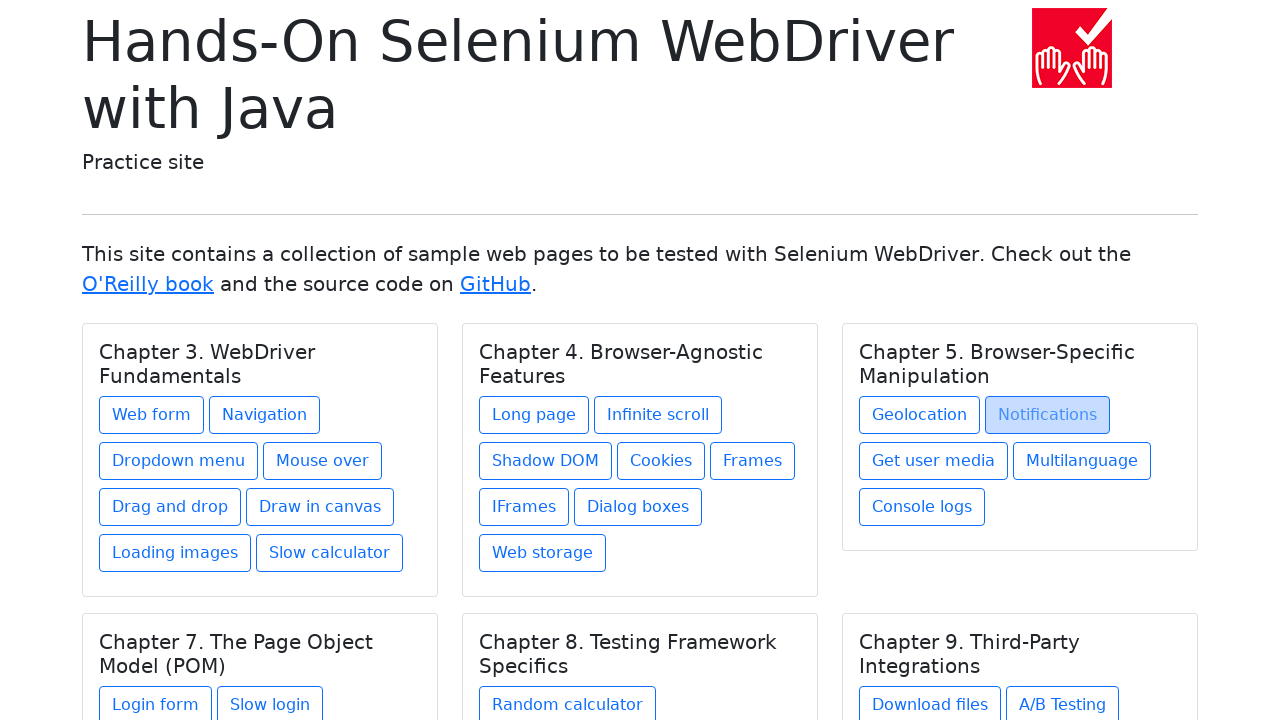

Retrieved href attribute: get-user-media.html
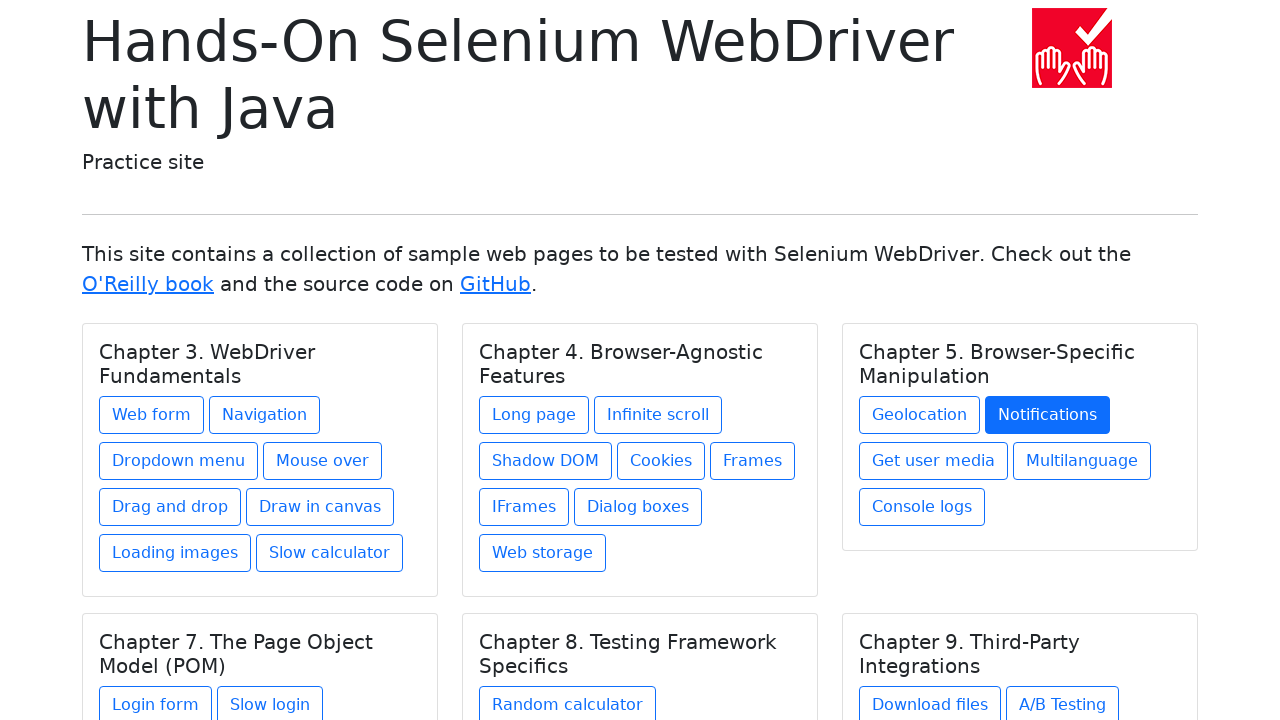

Clicked chapter link: get-user-media.html at (934, 461) on div h5.card-title >> nth=2 >> xpath=./../a >> nth=2
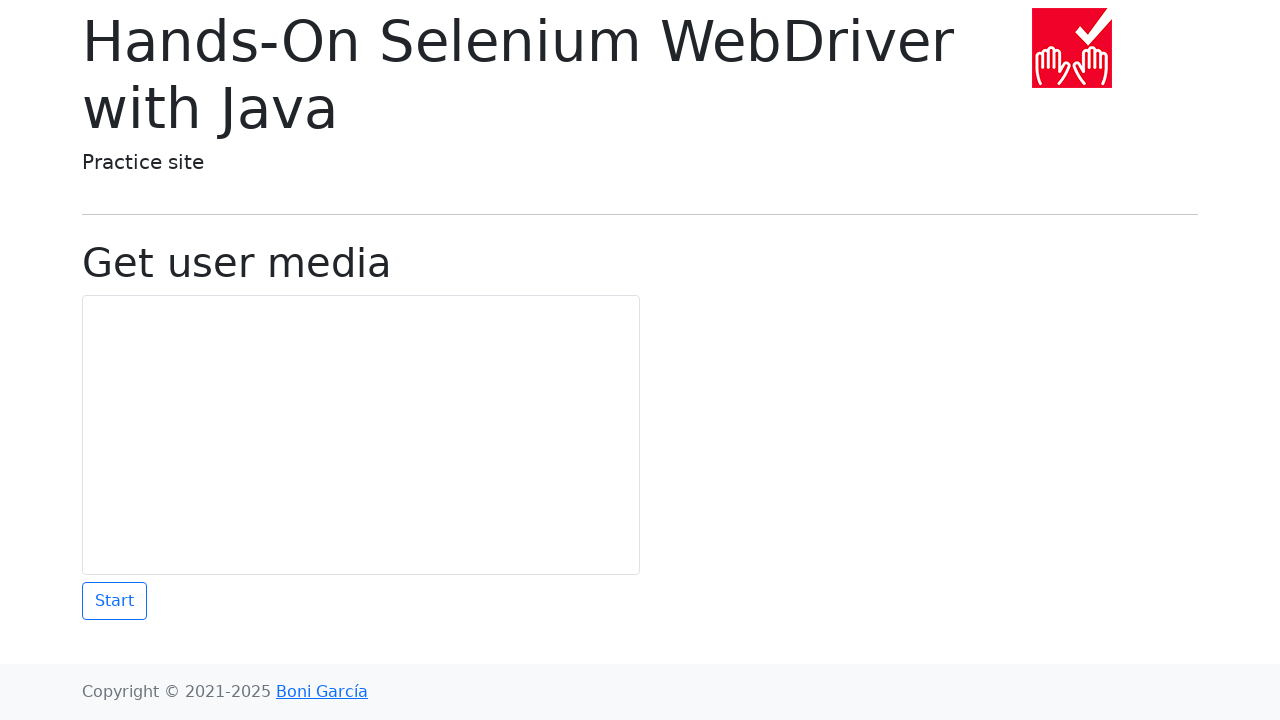

Verified navigation to URL: https://bonigarcia.dev/selenium-webdriver-java/get-user-media.html
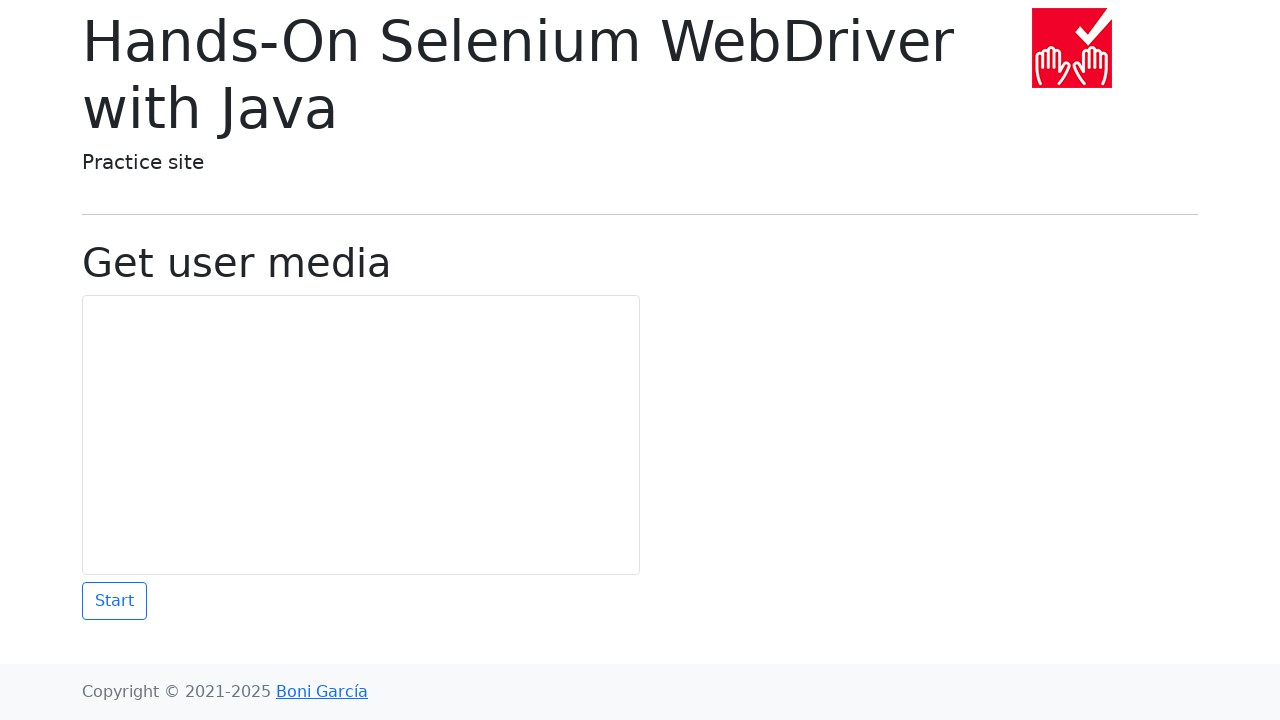

Assertion passed: URL matches expected link
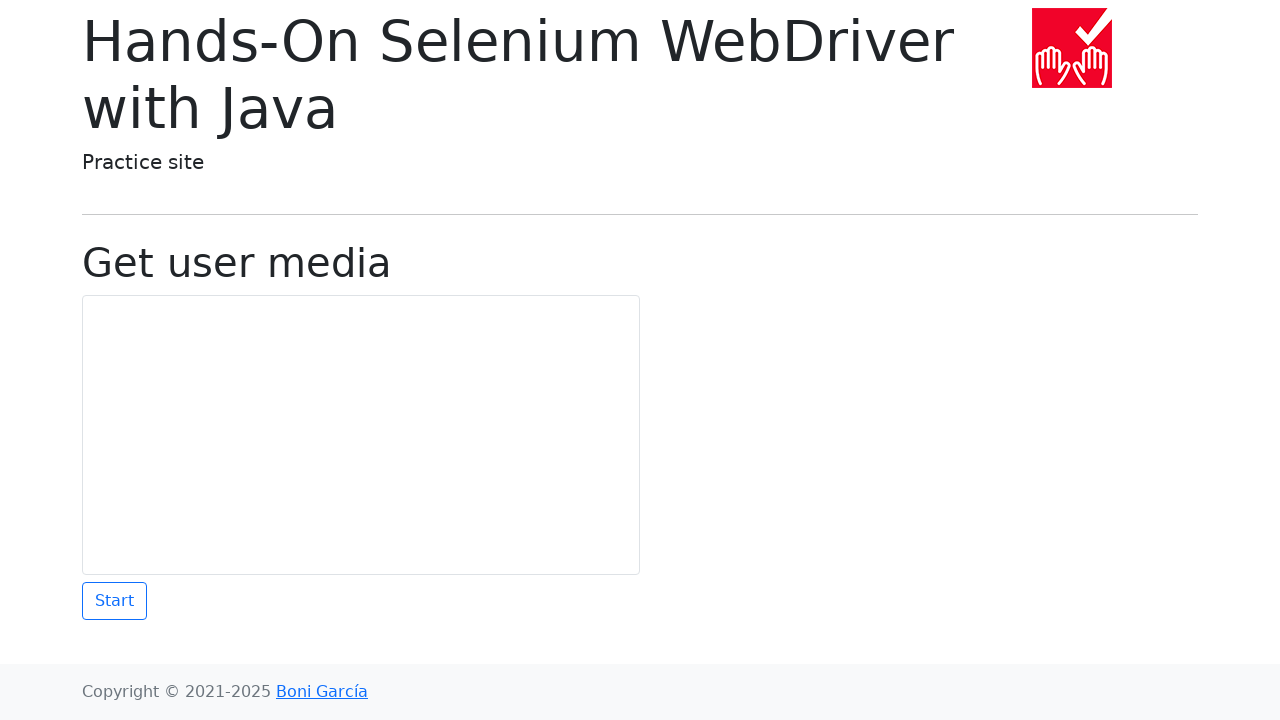

Navigated back to homepage to test next chapter link
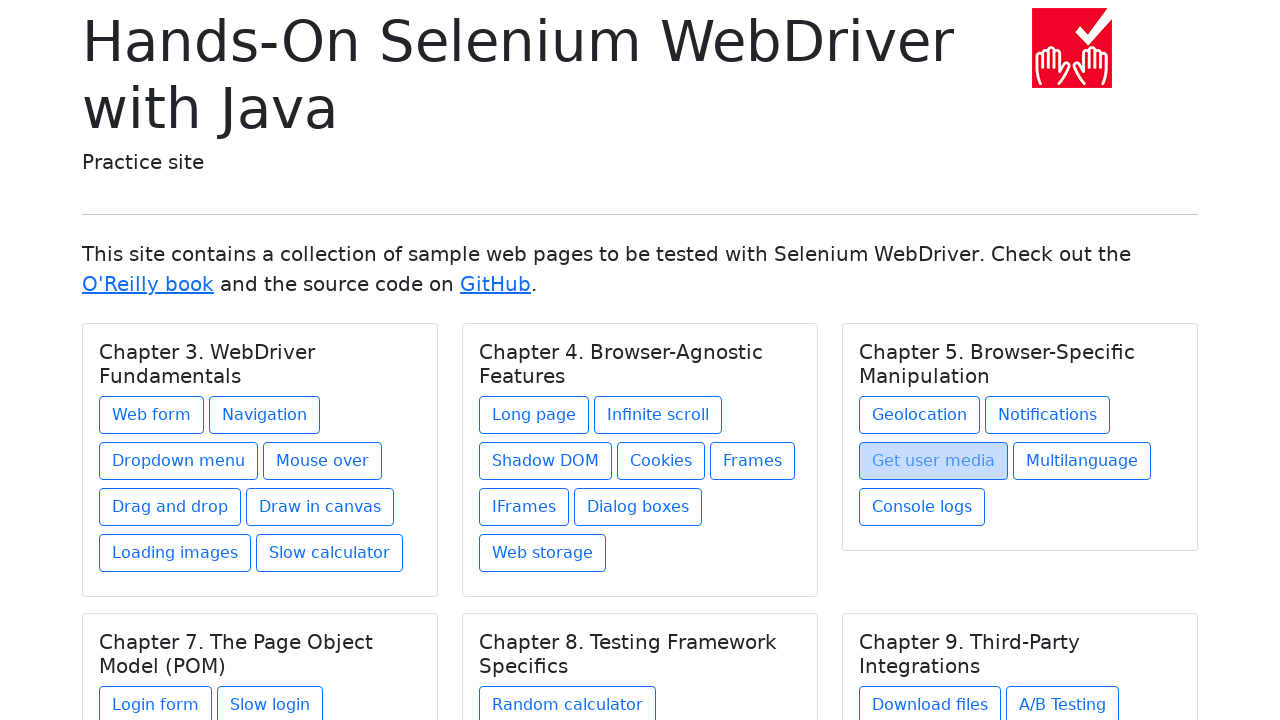

Retrieved href attribute: multilanguage.html
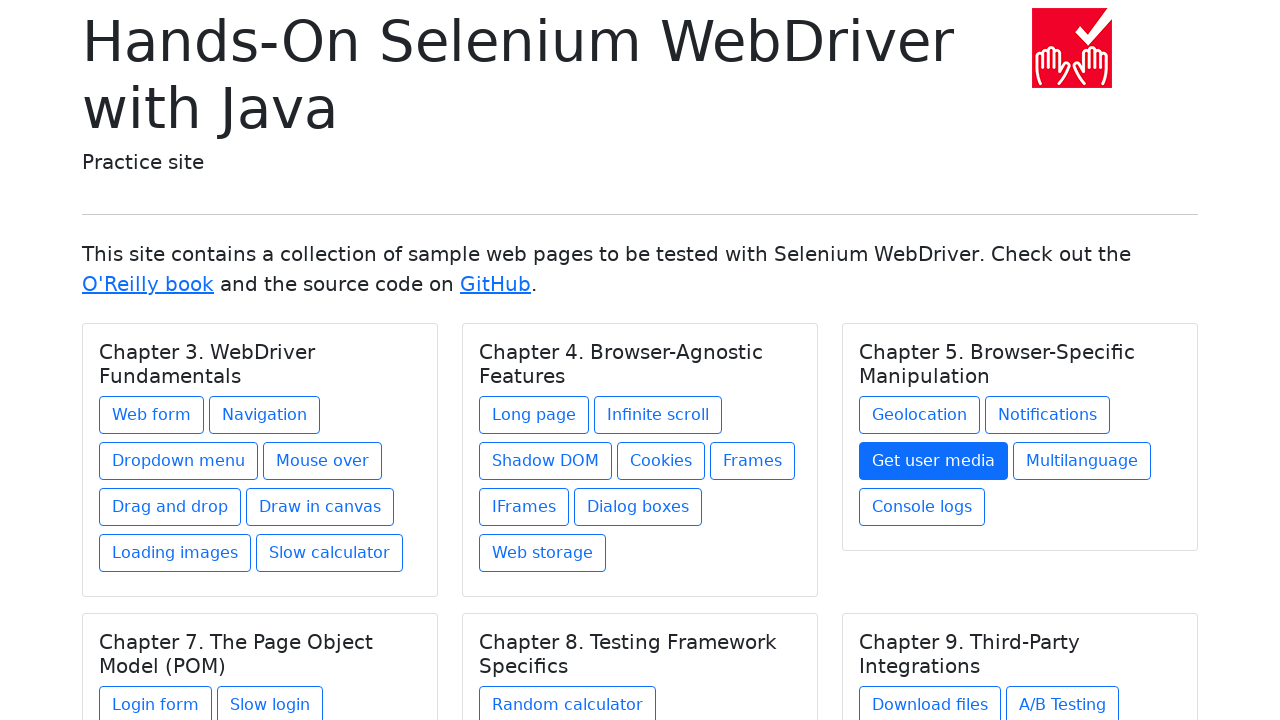

Clicked chapter link: multilanguage.html at (1082, 461) on div h5.card-title >> nth=2 >> xpath=./../a >> nth=3
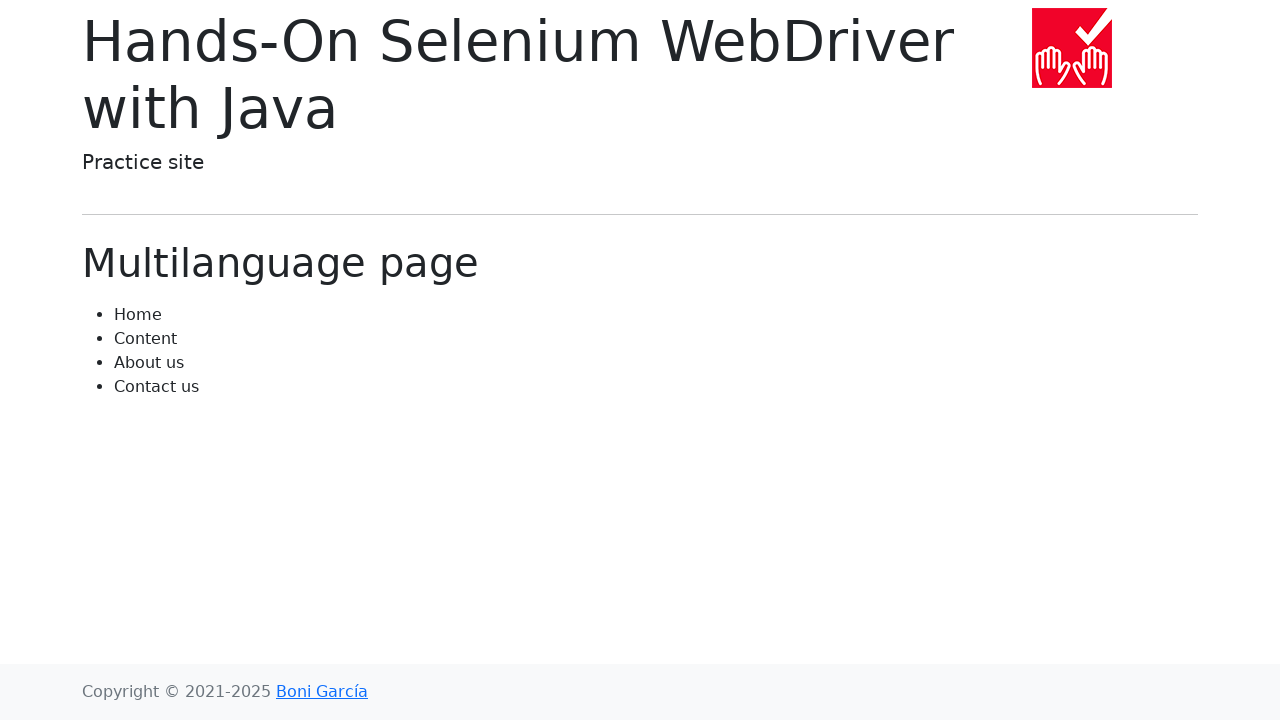

Verified navigation to URL: https://bonigarcia.dev/selenium-webdriver-java/multilanguage.html
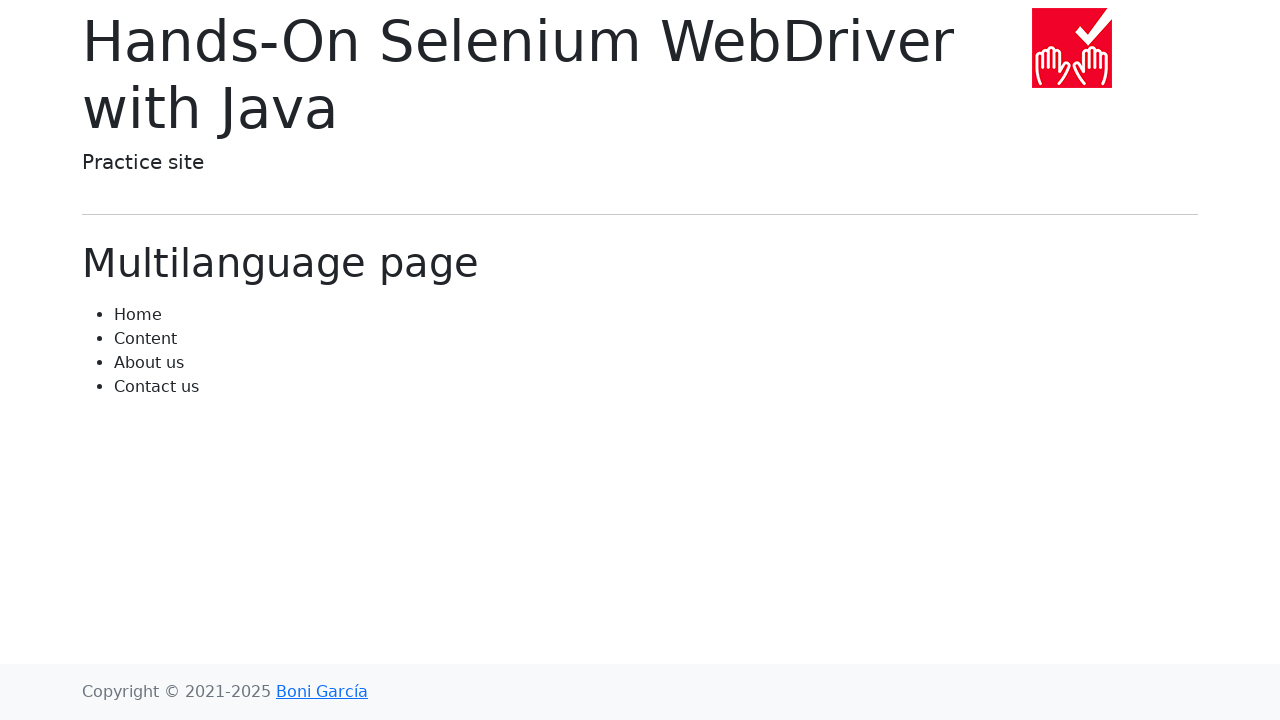

Assertion passed: URL matches expected link
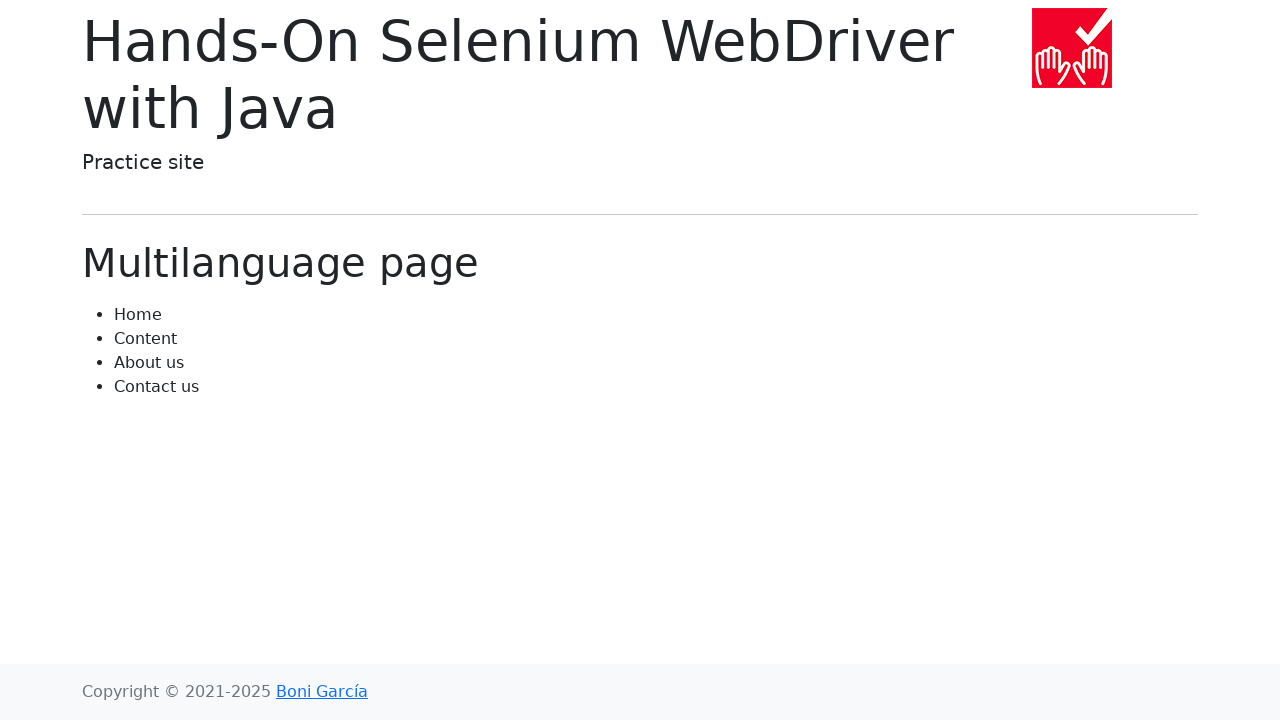

Navigated back to homepage to test next chapter link
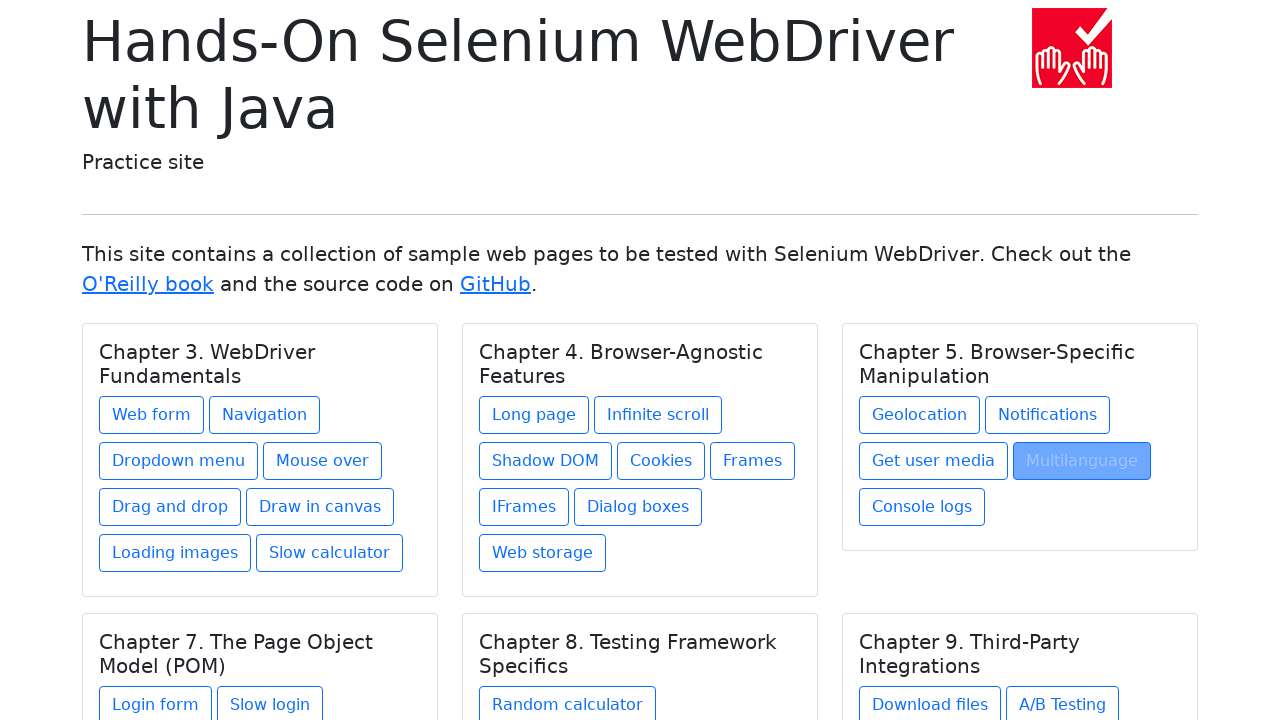

Retrieved href attribute: console-logs.html
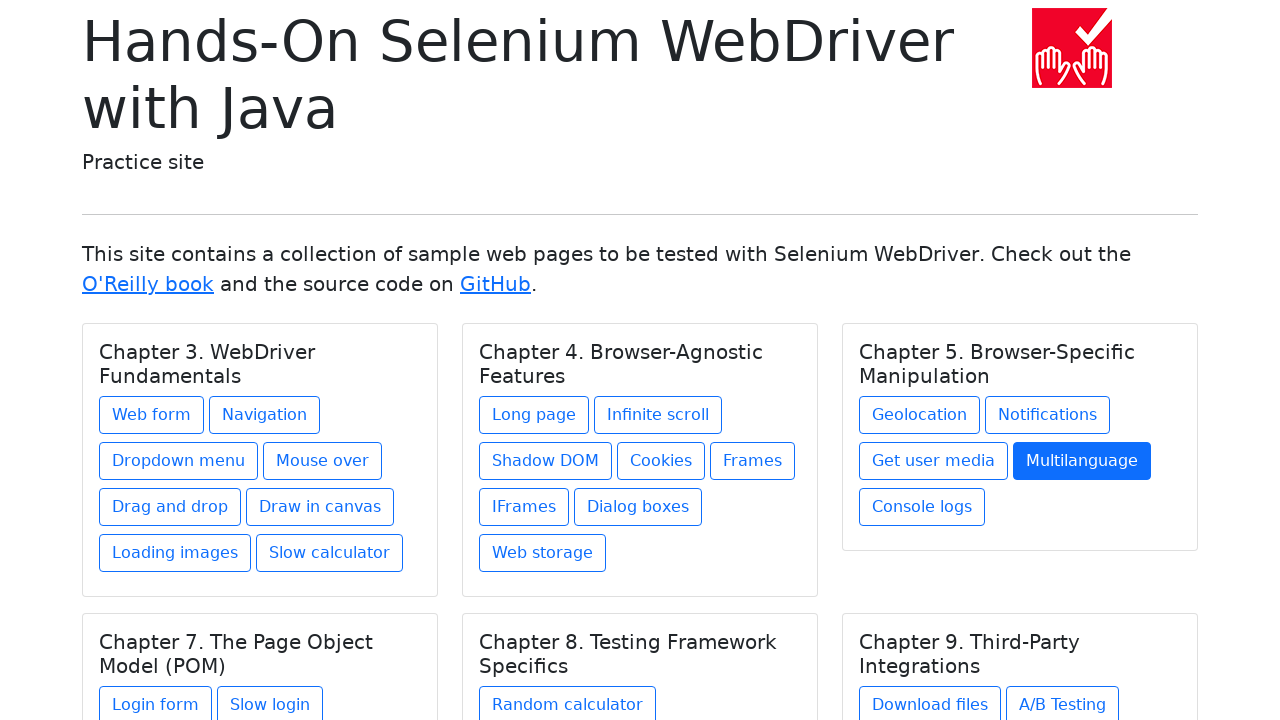

Clicked chapter link: console-logs.html at (922, 507) on div h5.card-title >> nth=2 >> xpath=./../a >> nth=4
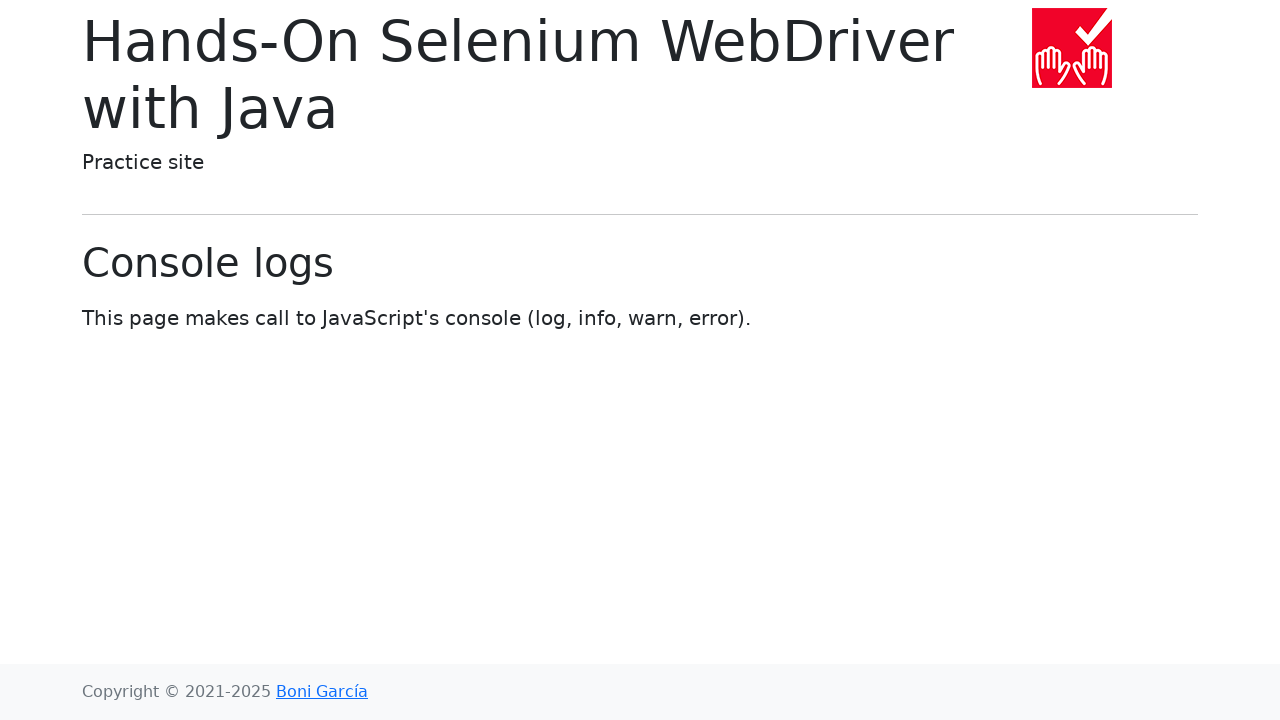

Verified navigation to URL: https://bonigarcia.dev/selenium-webdriver-java/console-logs.html
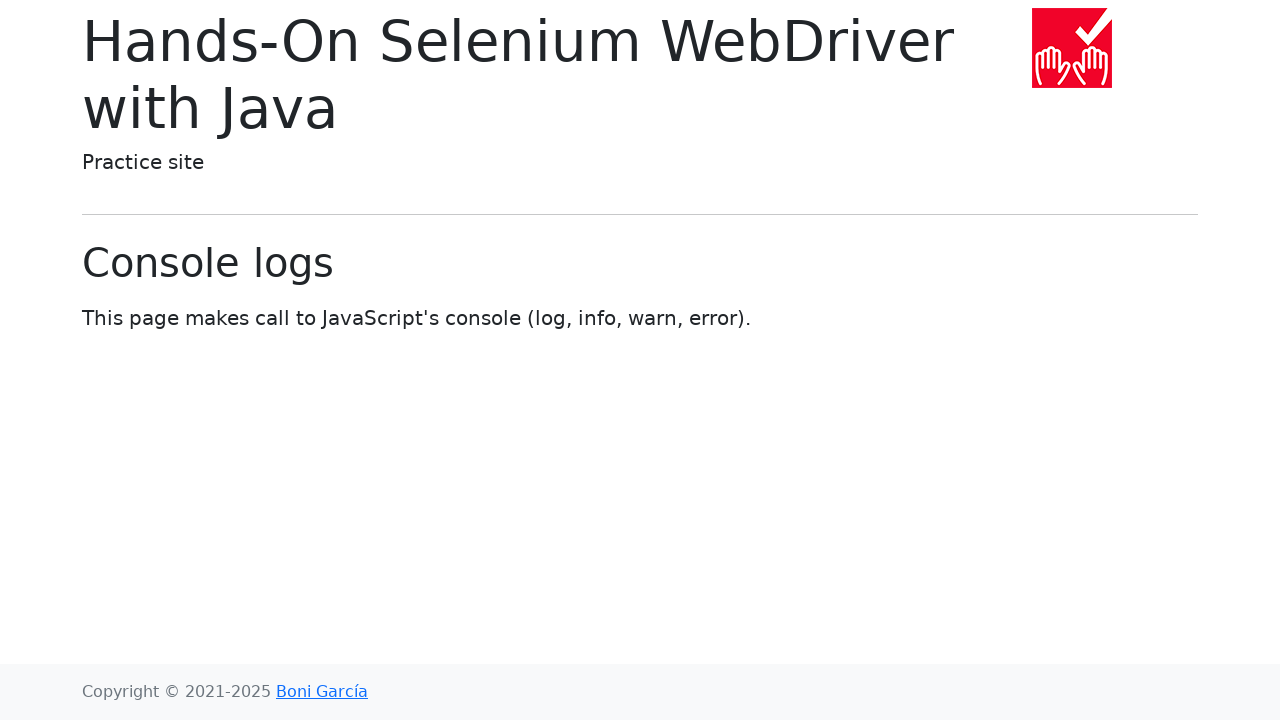

Assertion passed: URL matches expected link
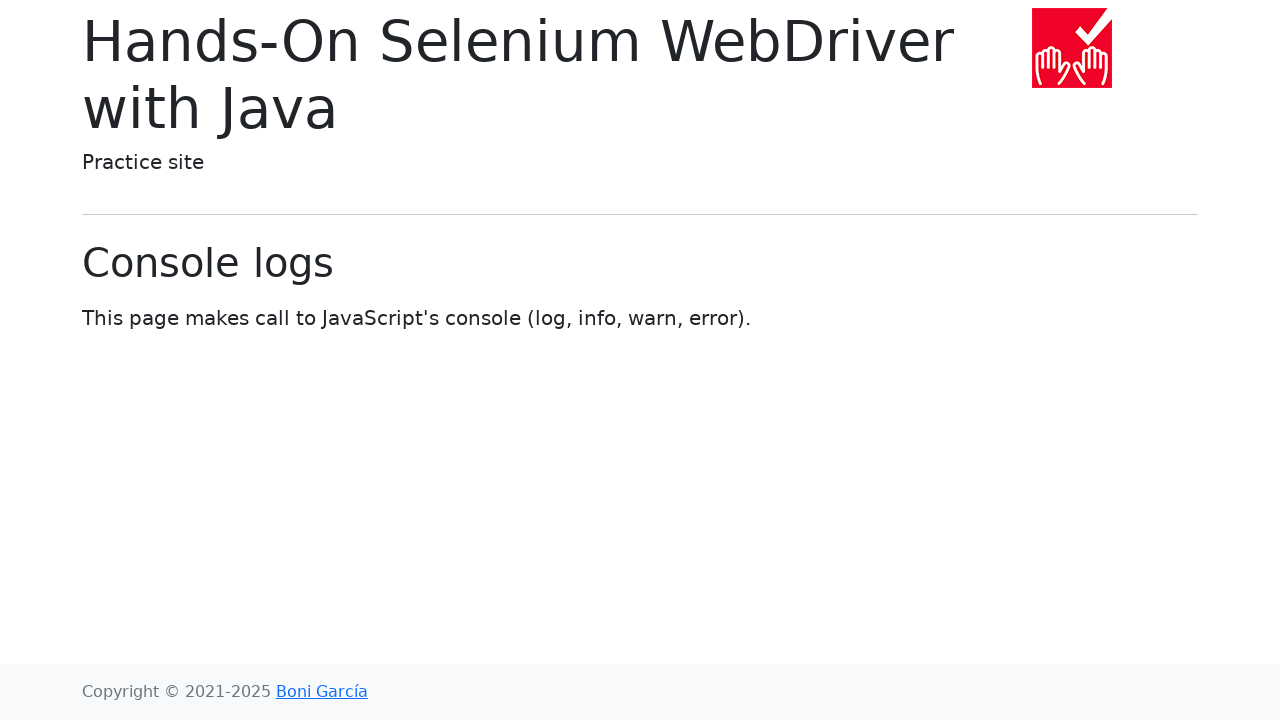

Navigated back to homepage to test next chapter link
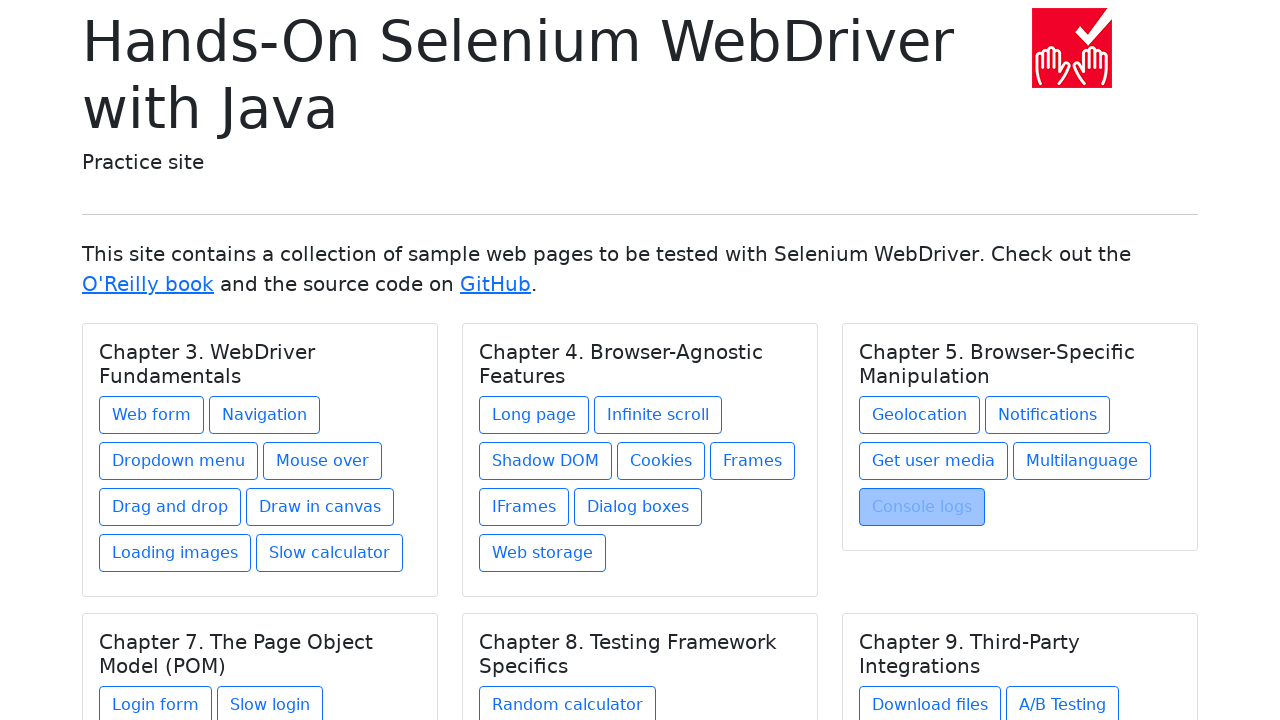

Located all links within current chapter section
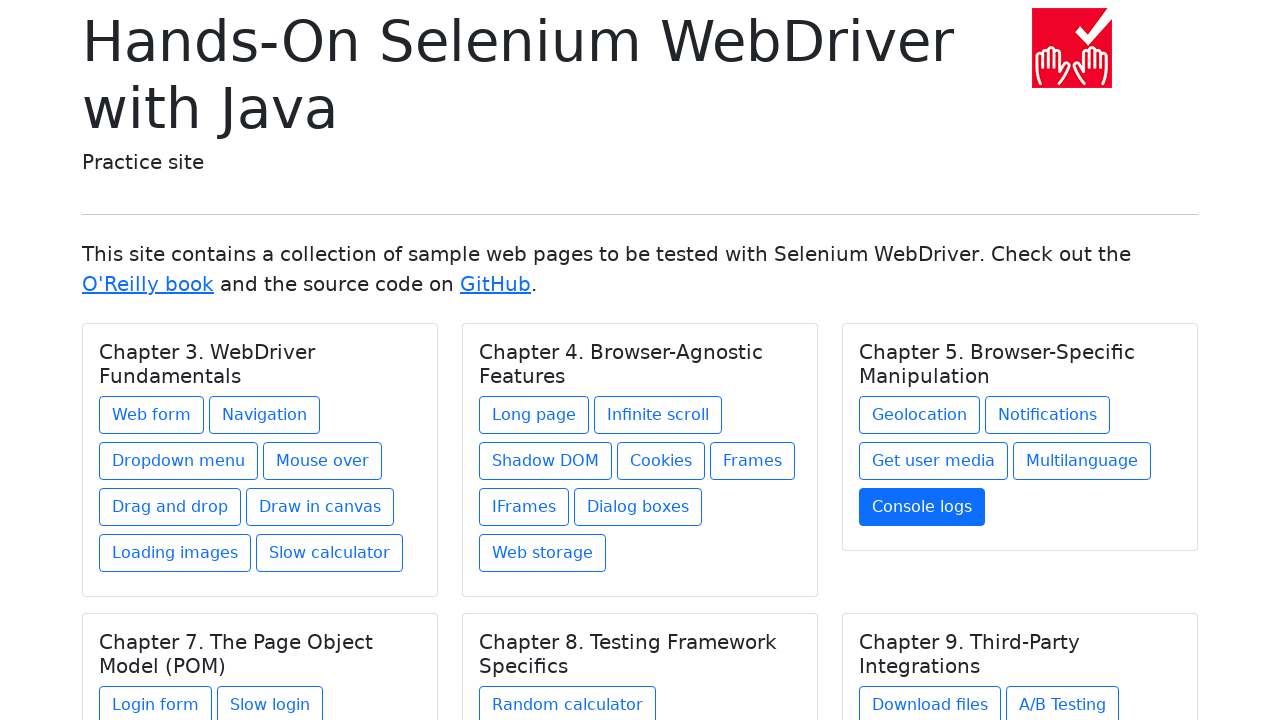

Retrieved href attribute: login-form.html
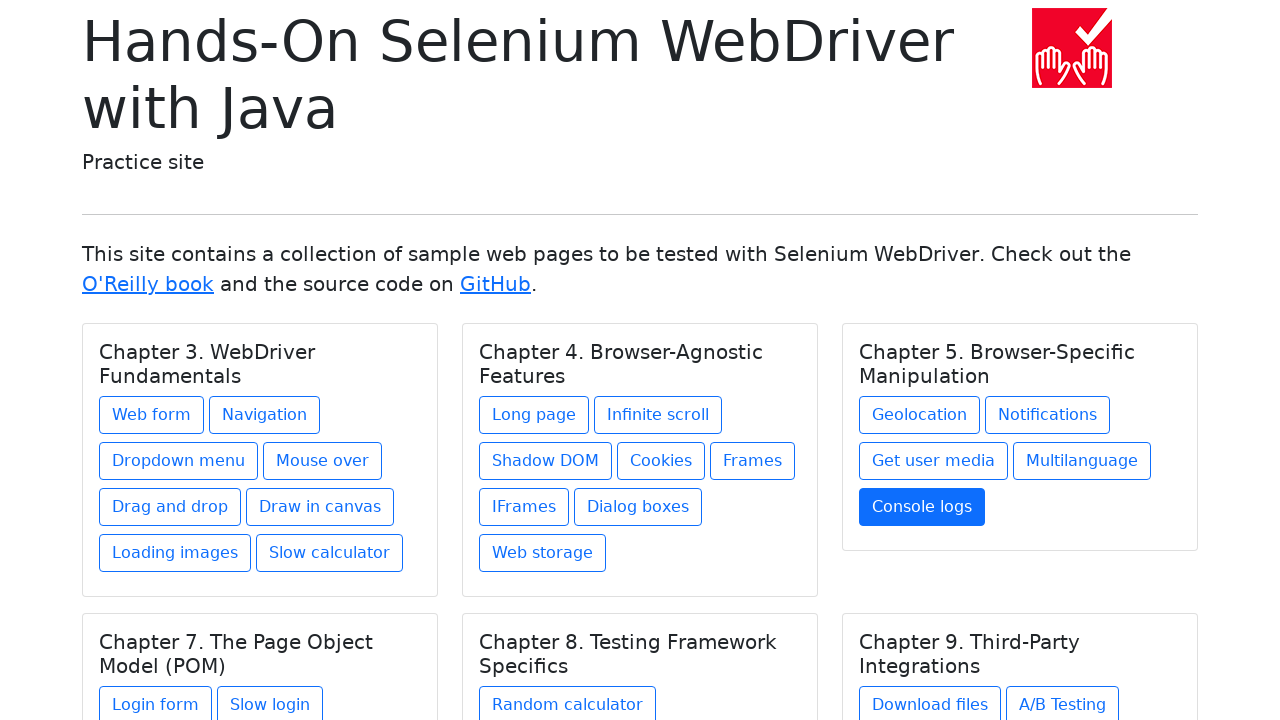

Clicked chapter link: login-form.html at (156, 701) on div h5.card-title >> nth=3 >> xpath=./../a >> nth=0
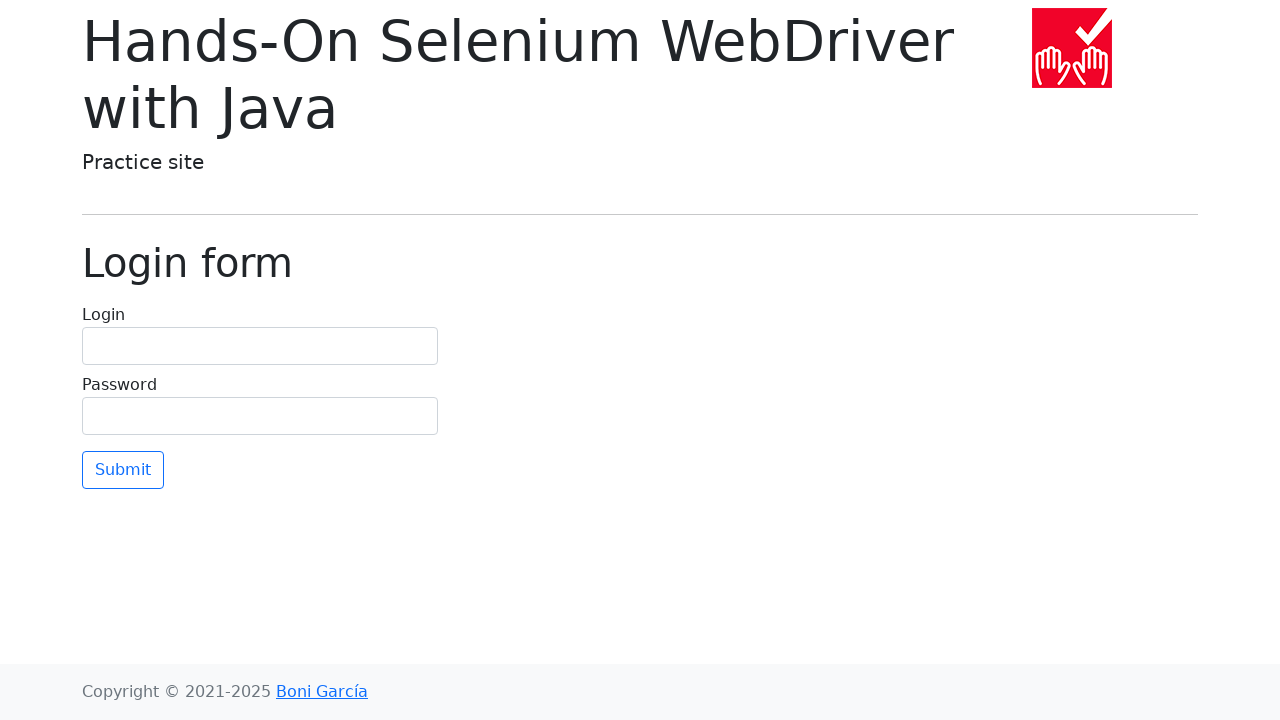

Verified navigation to URL: https://bonigarcia.dev/selenium-webdriver-java/login-form.html
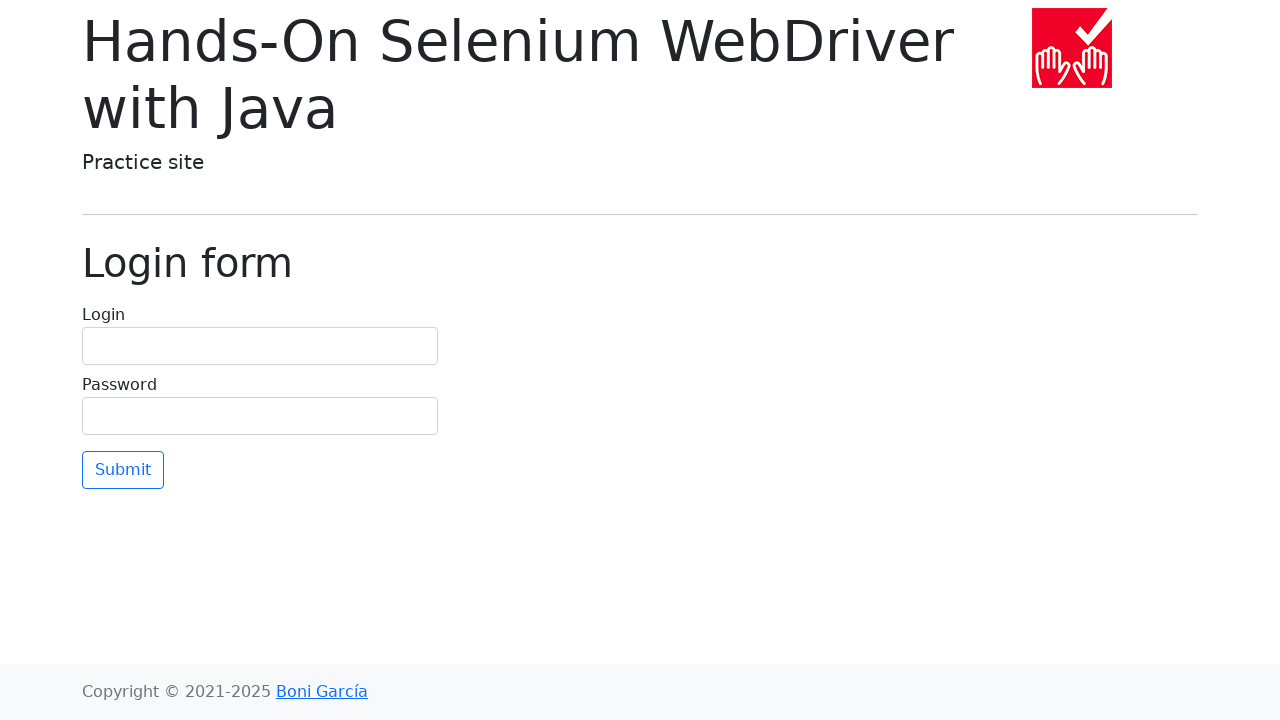

Assertion passed: URL matches expected link
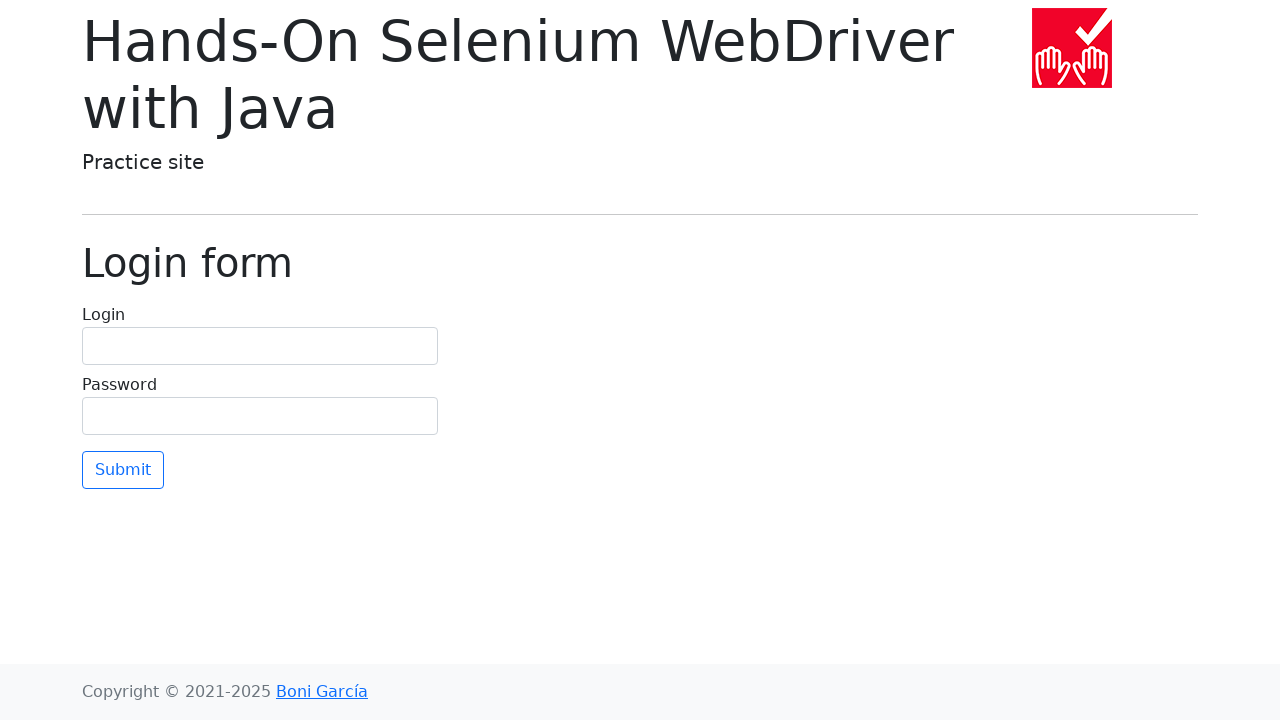

Navigated back to homepage to test next chapter link
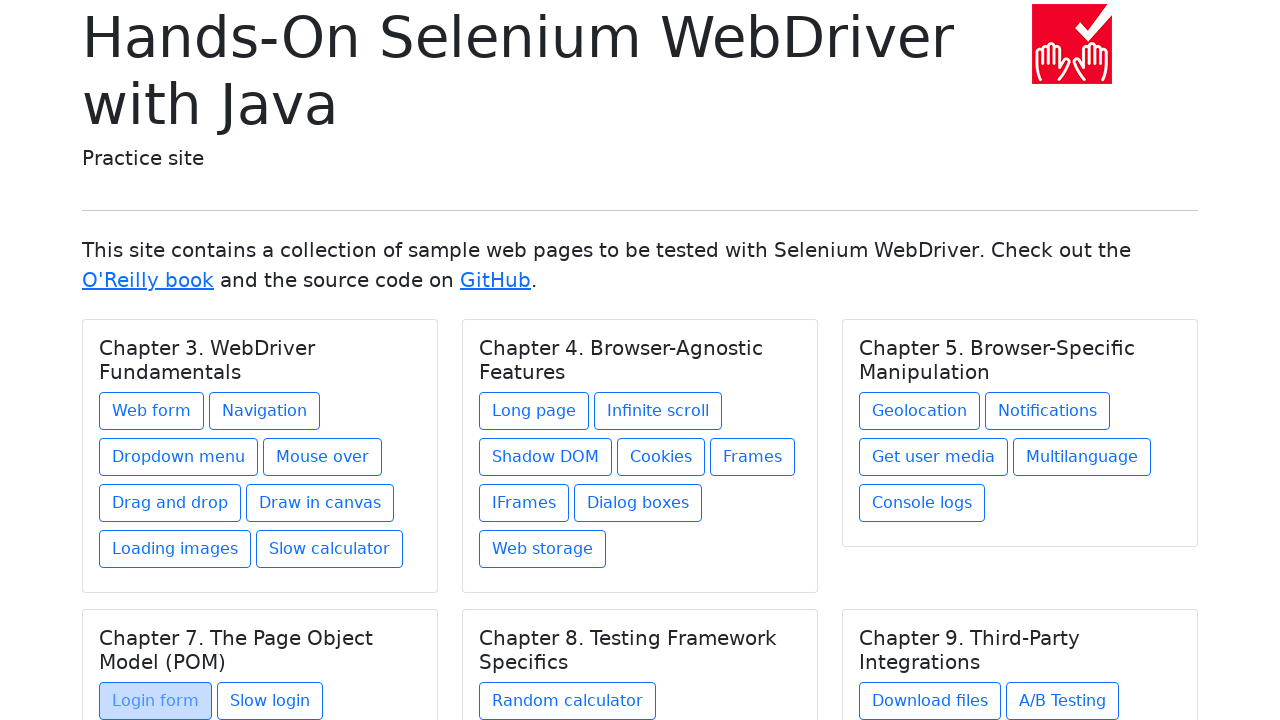

Retrieved href attribute: login-slow.html
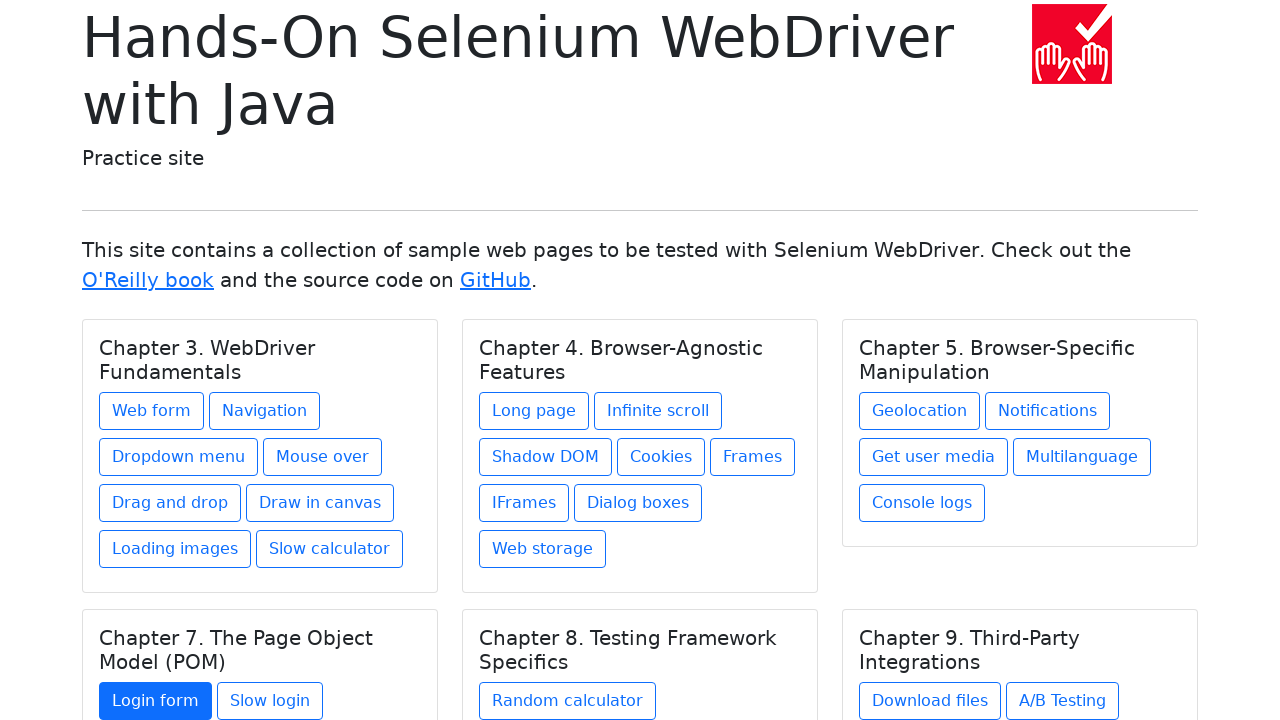

Clicked chapter link: login-slow.html at (270, 701) on div h5.card-title >> nth=3 >> xpath=./../a >> nth=1
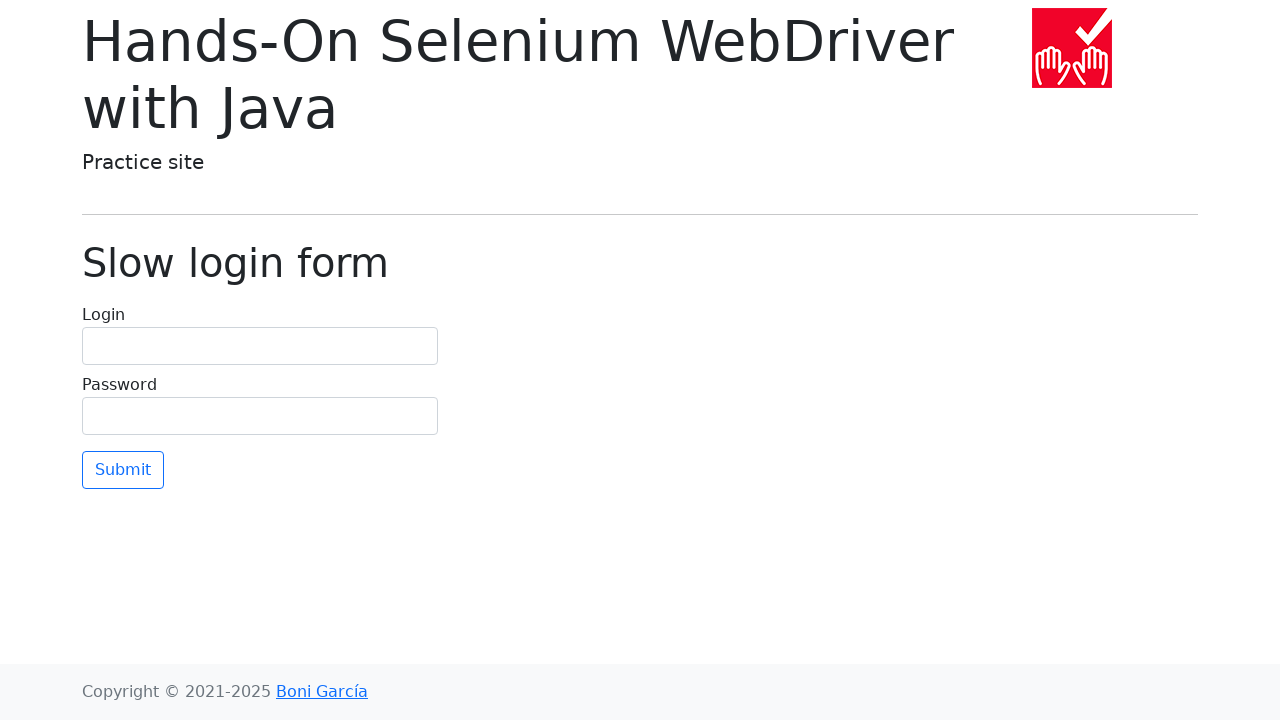

Verified navigation to URL: https://bonigarcia.dev/selenium-webdriver-java/login-slow.html
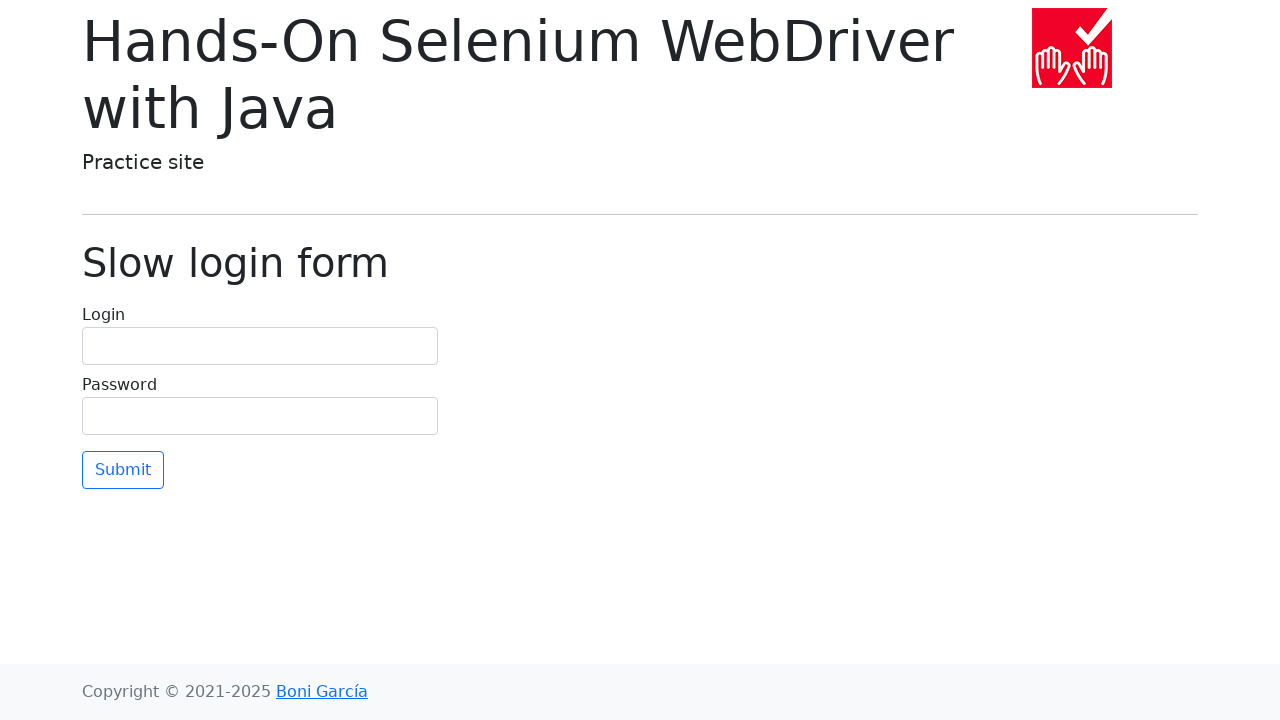

Assertion passed: URL matches expected link
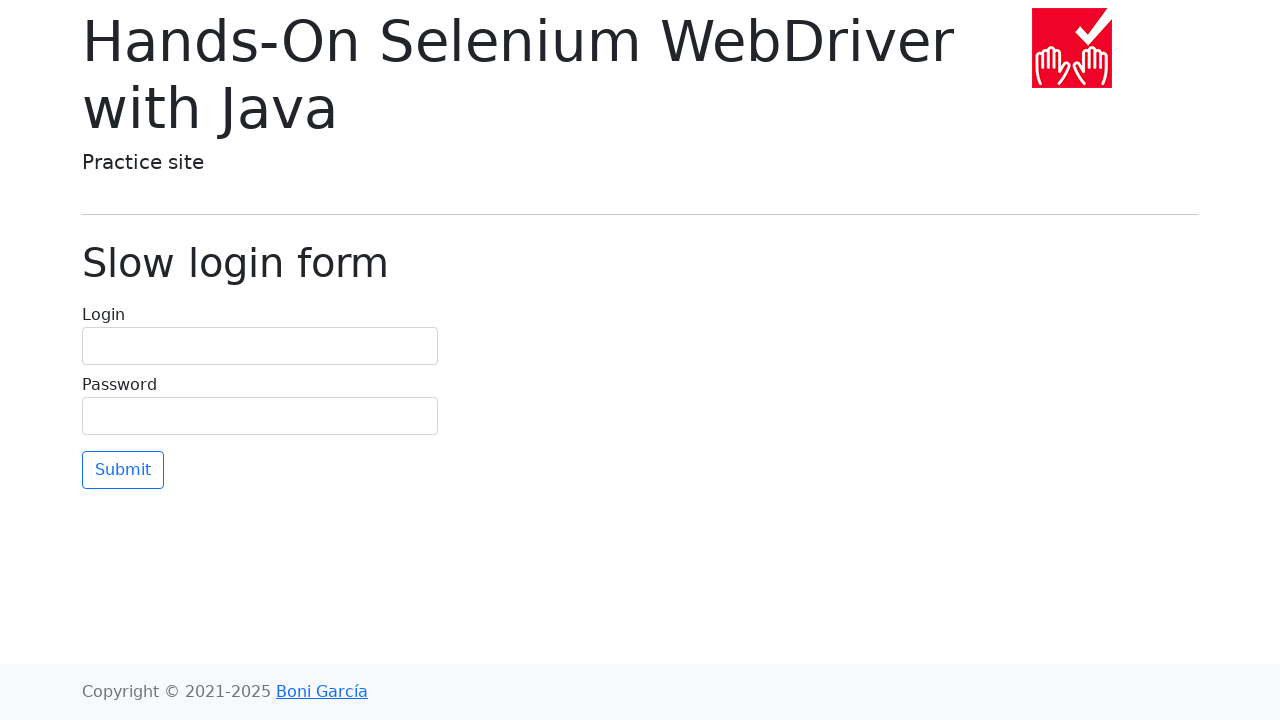

Navigated back to homepage to test next chapter link
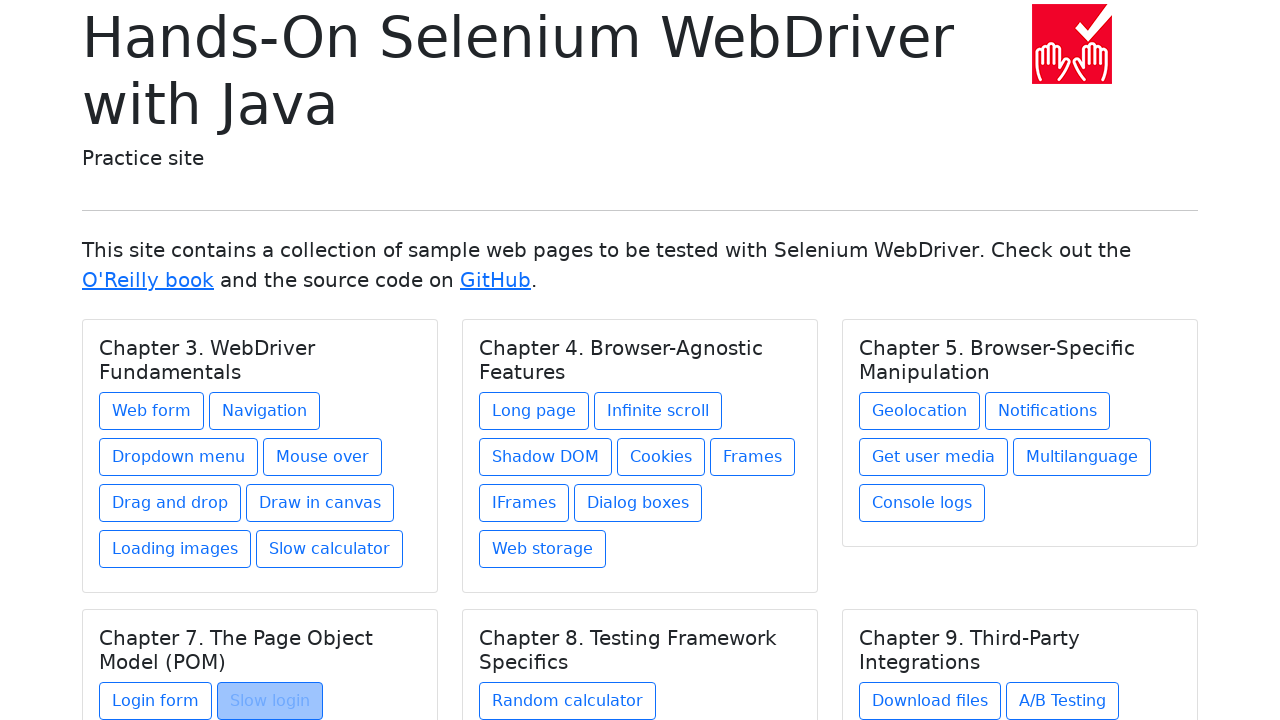

Located all links within current chapter section
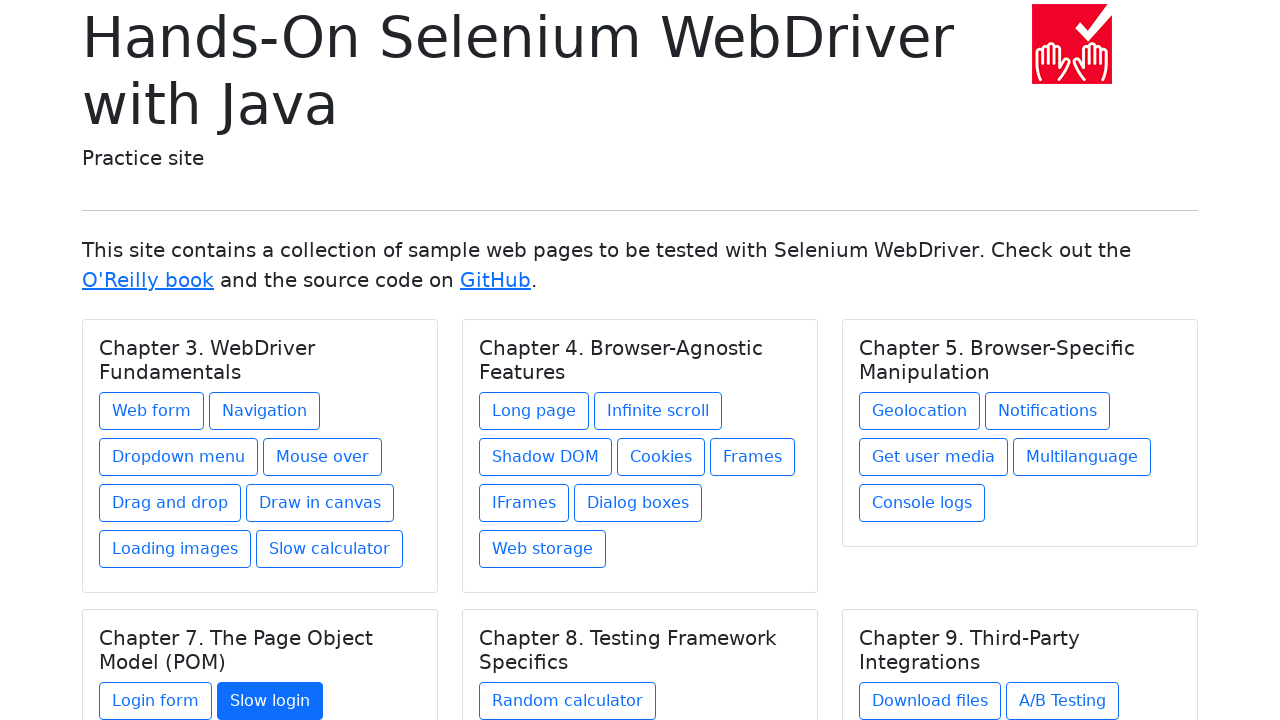

Retrieved href attribute: random-calculator.html
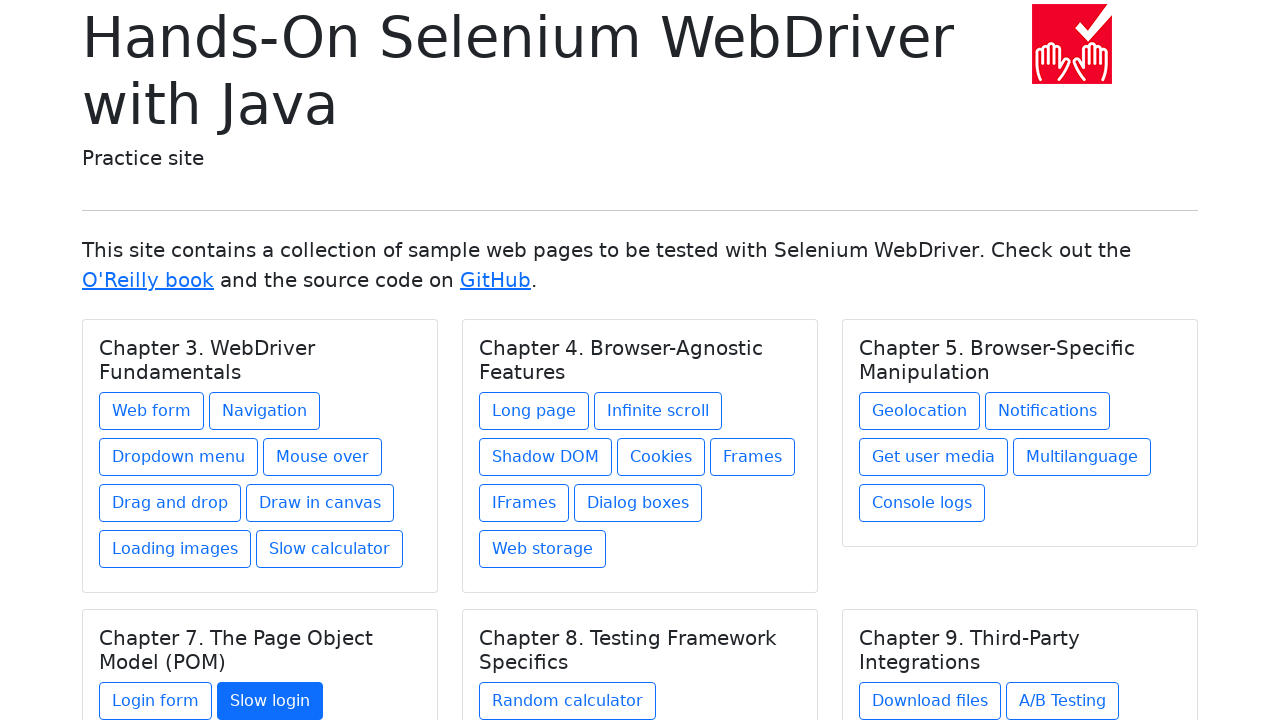

Clicked chapter link: random-calculator.html at (568, 701) on div h5.card-title >> nth=4 >> xpath=./../a >> nth=0
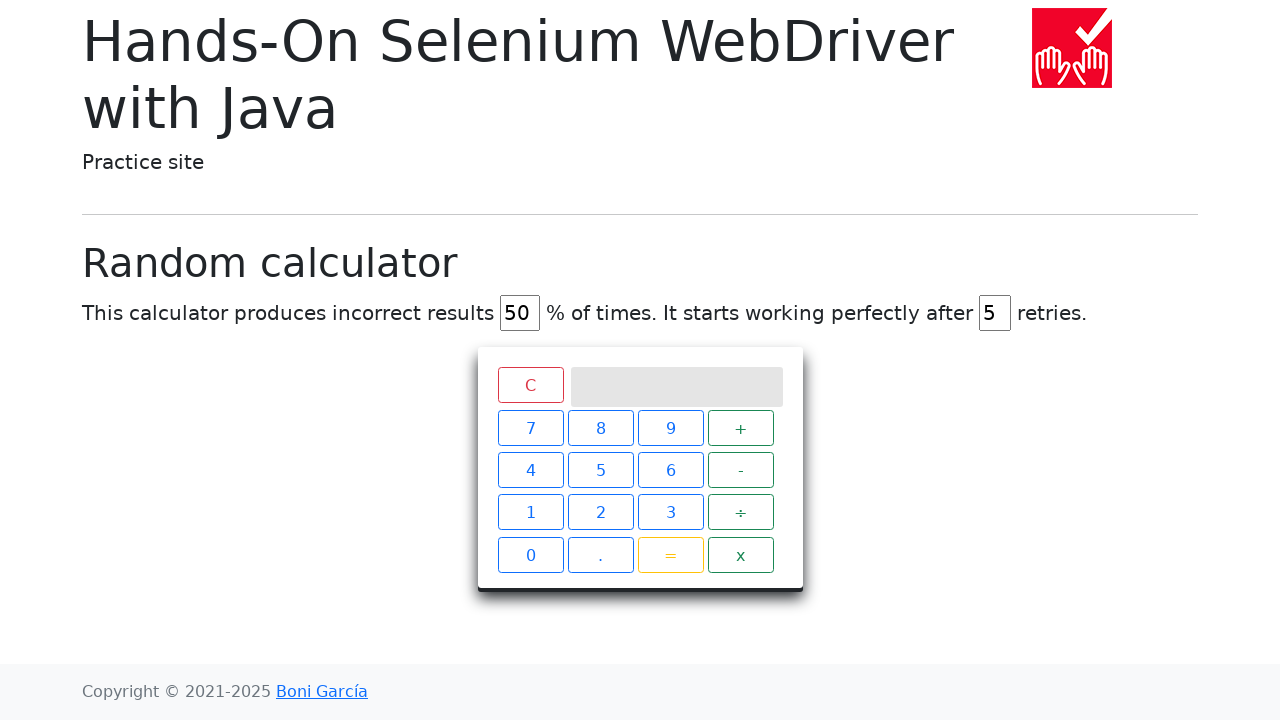

Verified navigation to URL: https://bonigarcia.dev/selenium-webdriver-java/random-calculator.html
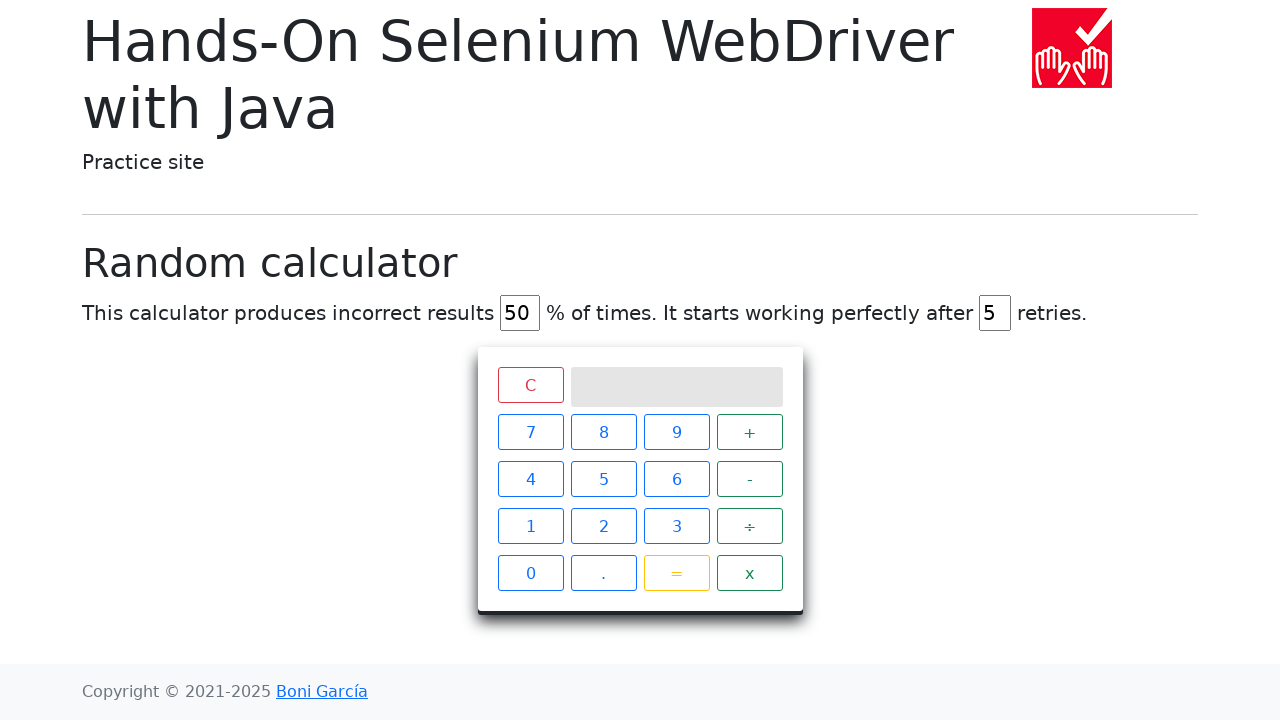

Assertion passed: URL matches expected link
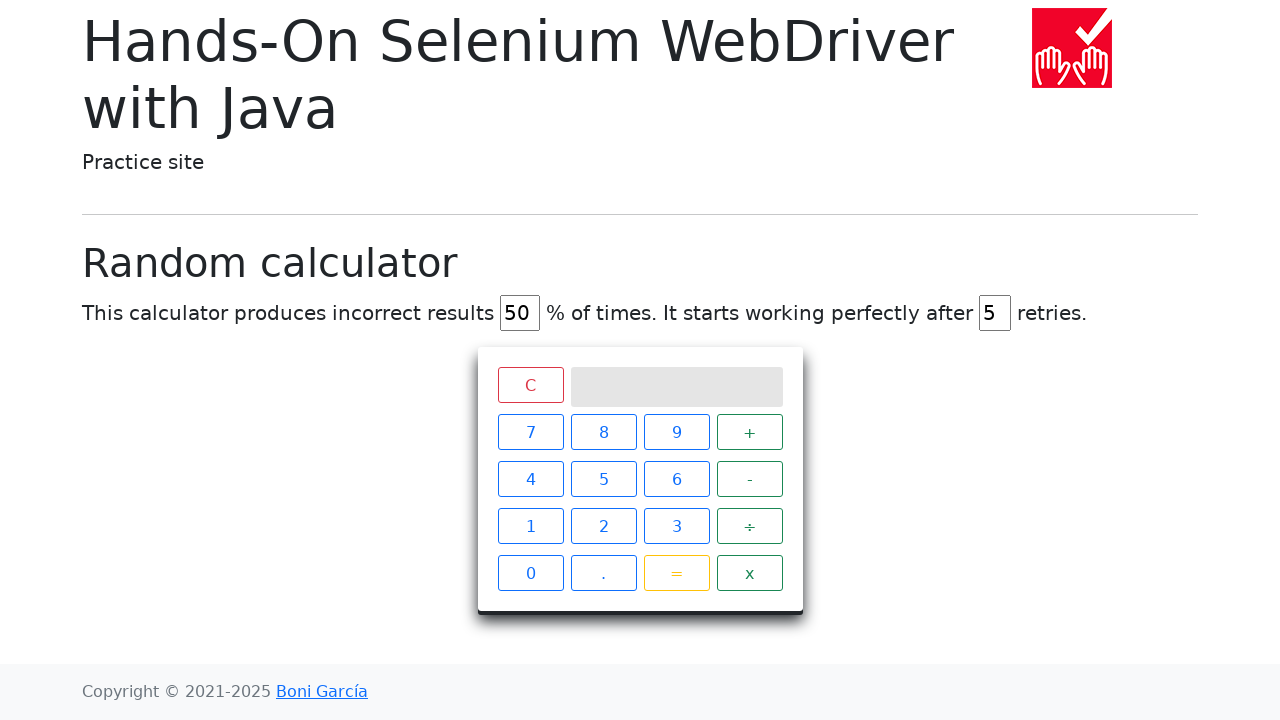

Navigated back to homepage to test next chapter link
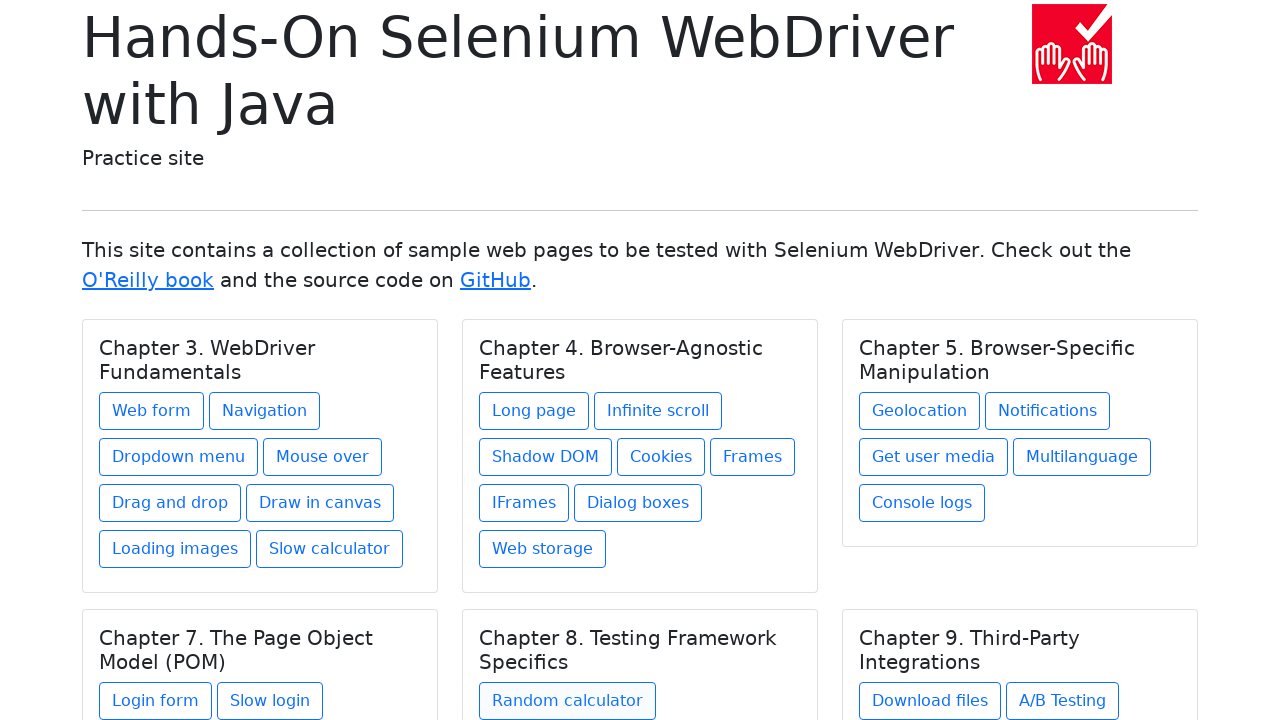

Located all links within current chapter section
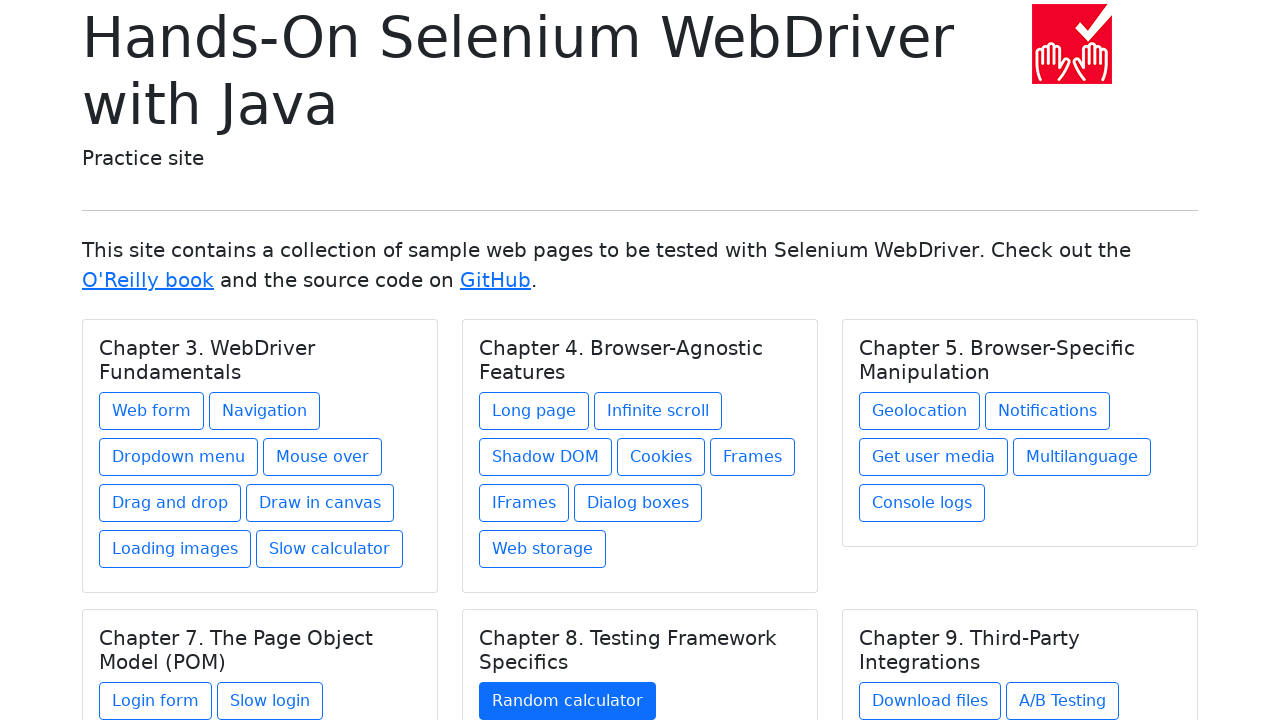

Retrieved href attribute: download.html
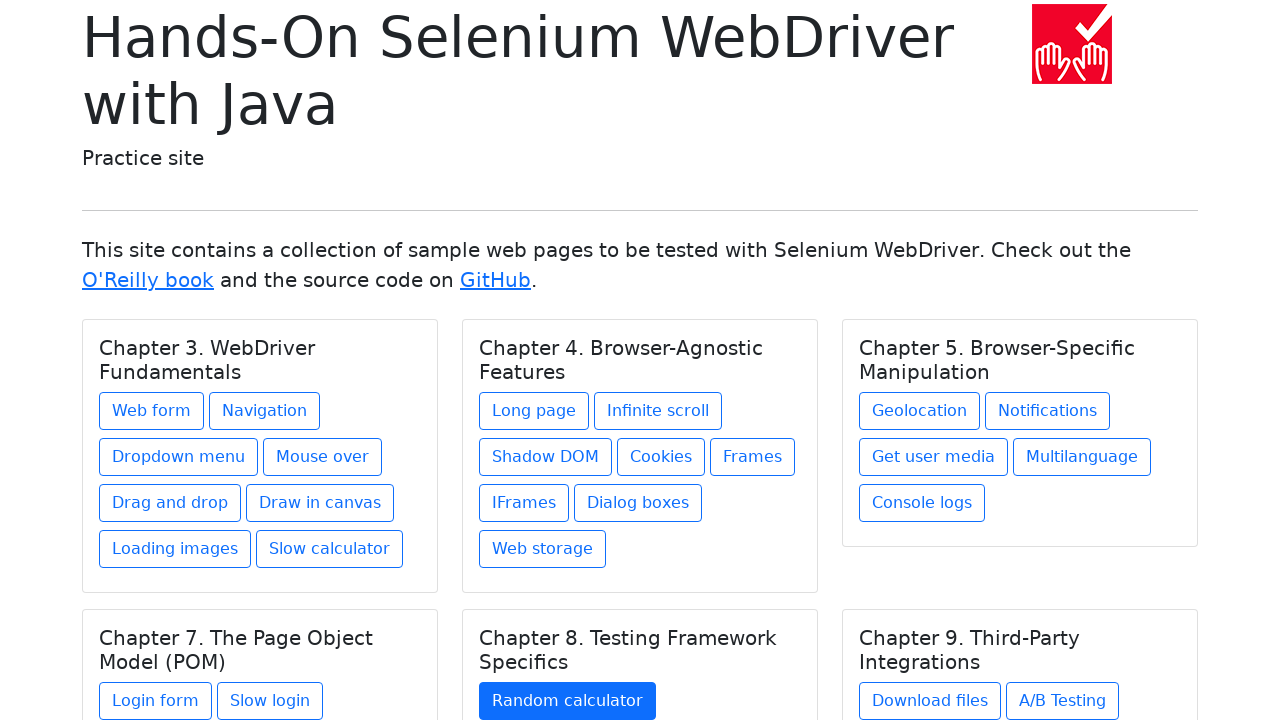

Clicked chapter link: download.html at (930, 701) on div h5.card-title >> nth=5 >> xpath=./../a >> nth=0
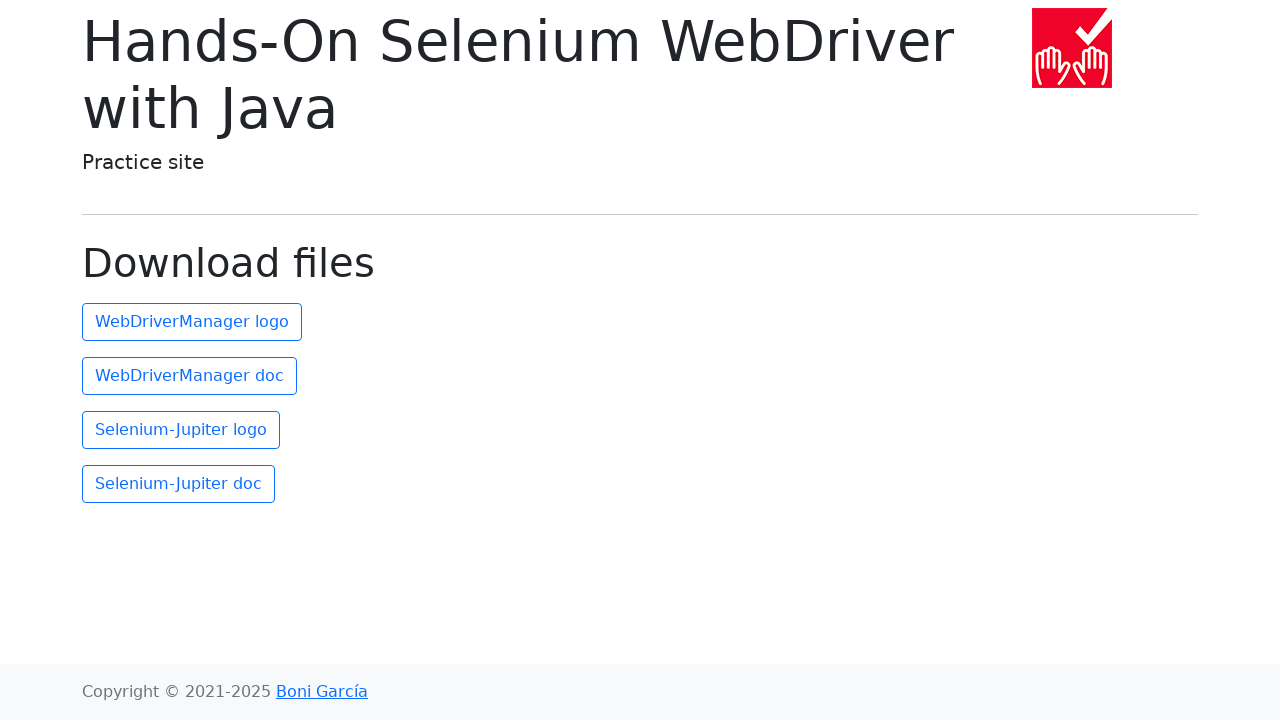

Verified navigation to URL: https://bonigarcia.dev/selenium-webdriver-java/download.html
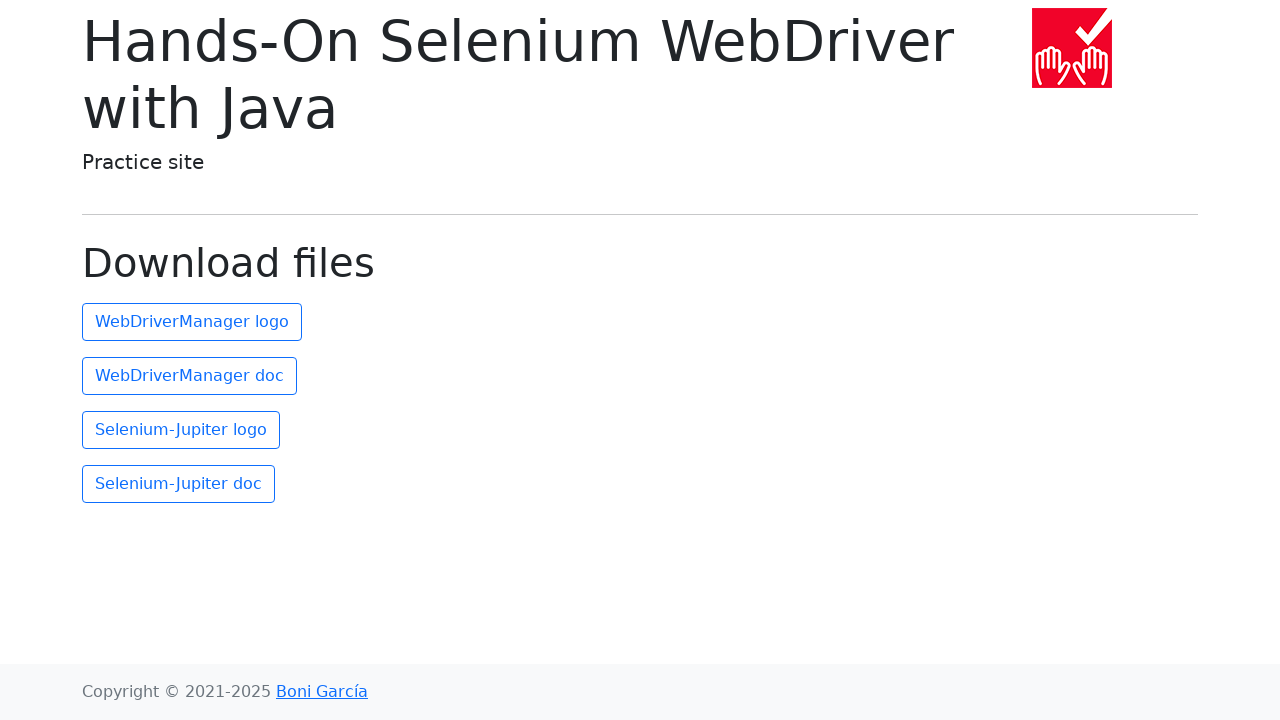

Assertion passed: URL matches expected link
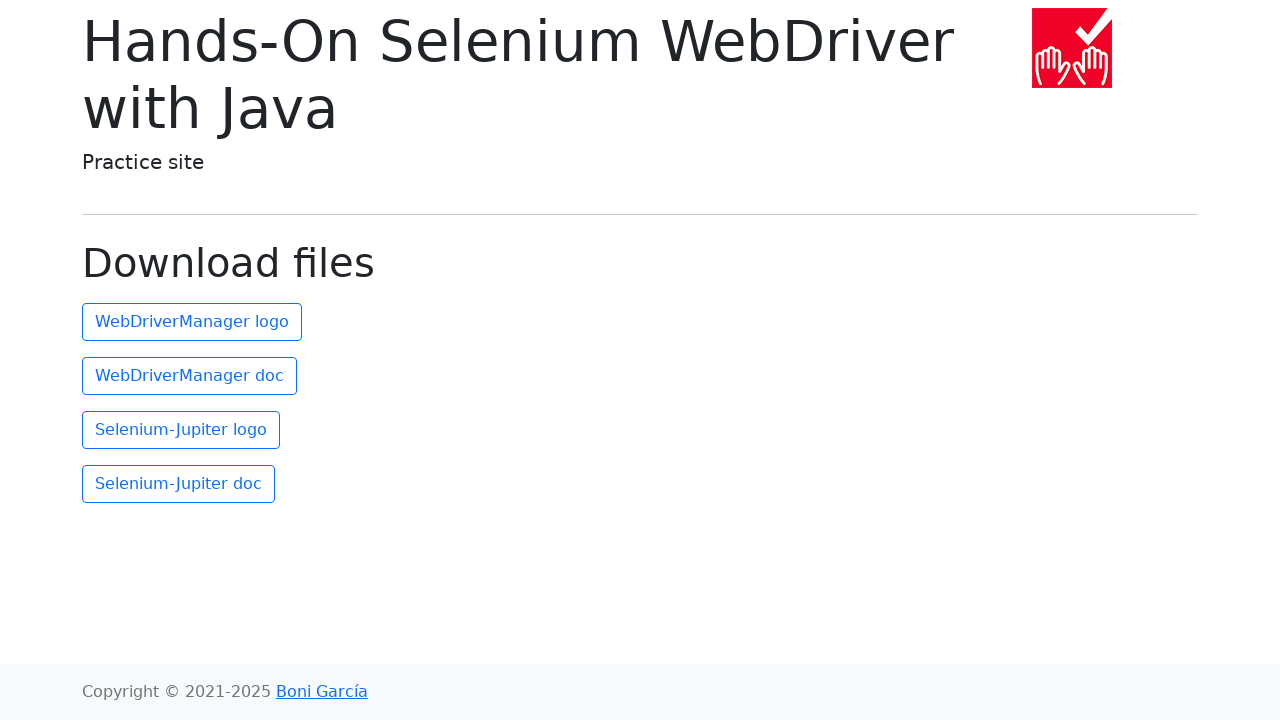

Navigated back to homepage to test next chapter link
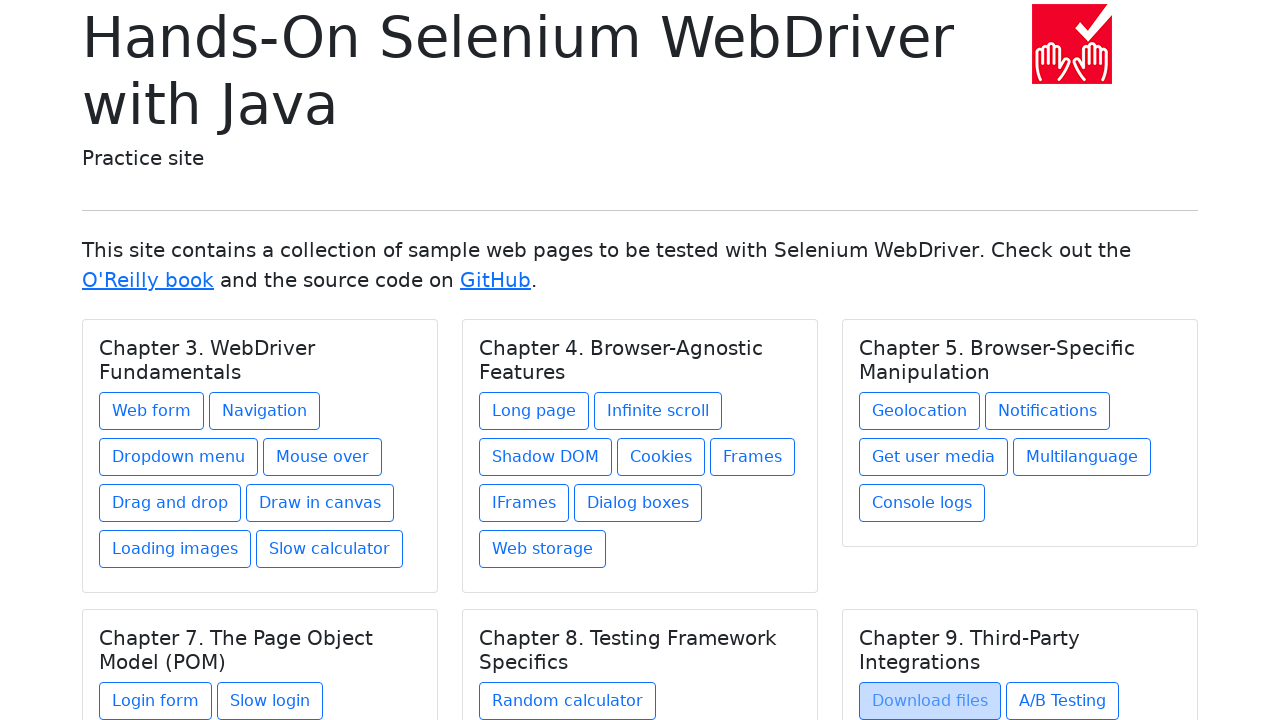

Retrieved href attribute: ab-testing.html
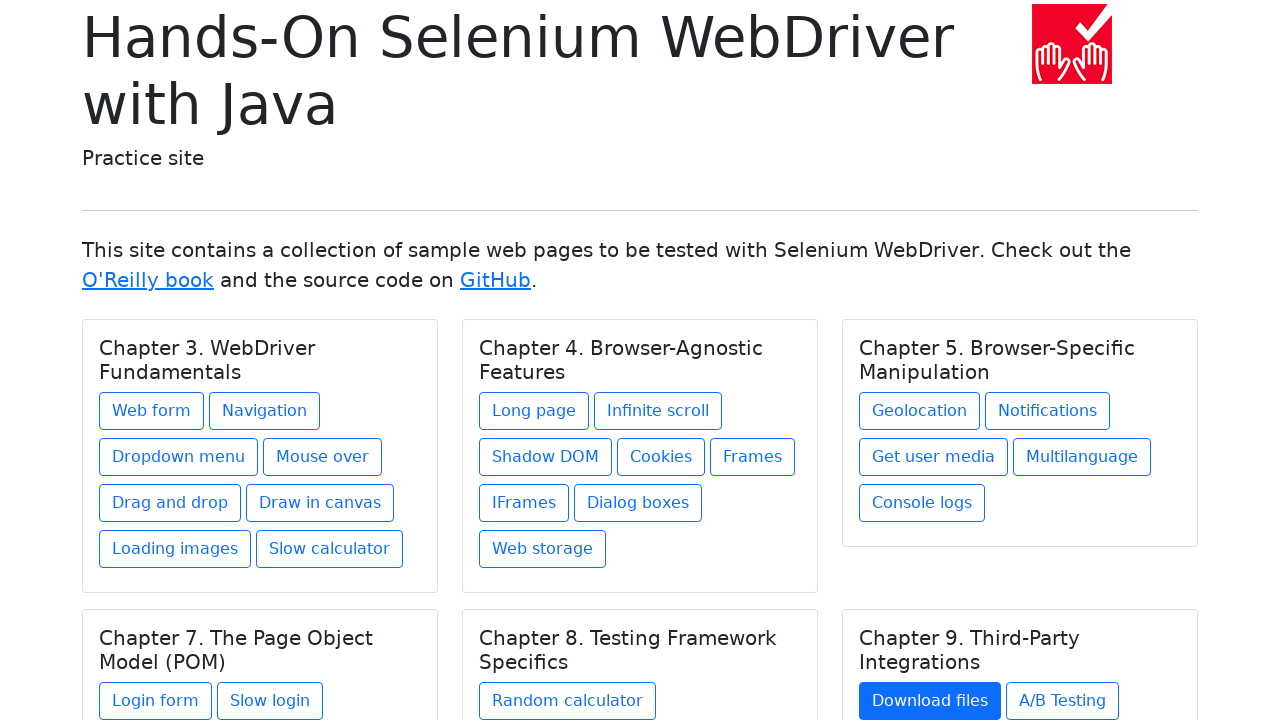

Clicked chapter link: ab-testing.html at (1062, 701) on div h5.card-title >> nth=5 >> xpath=./../a >> nth=1
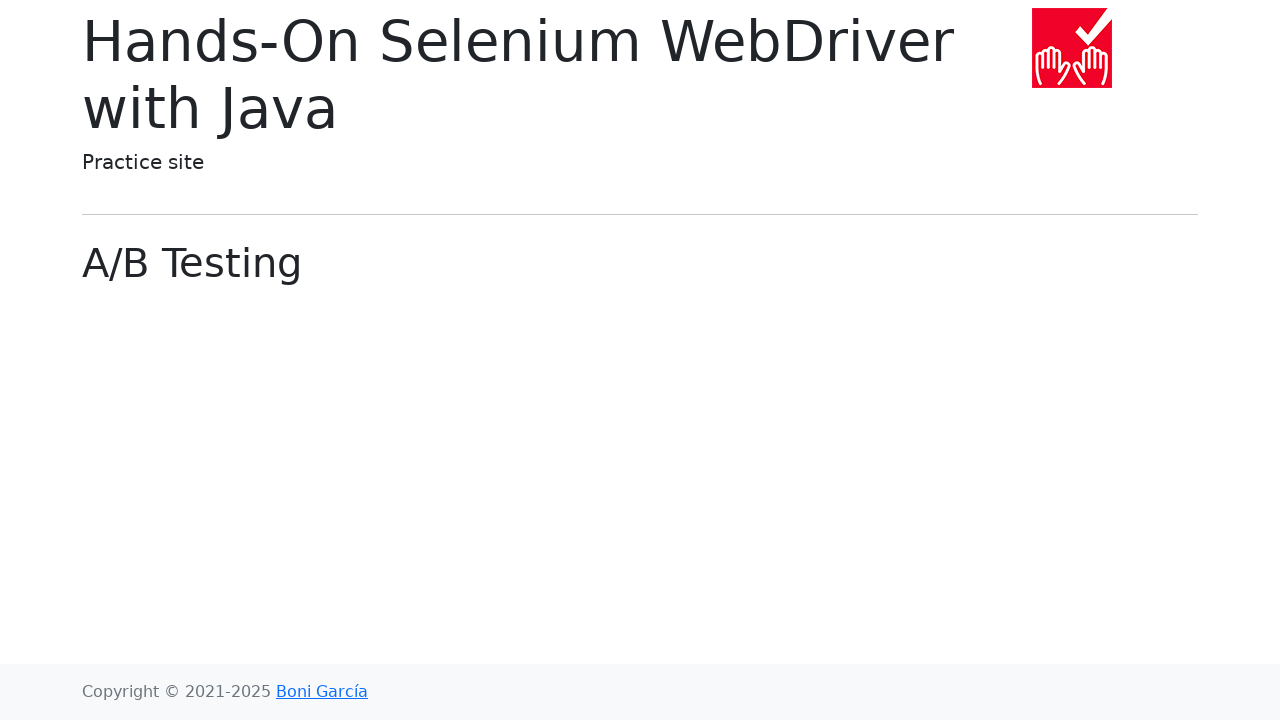

Verified navigation to URL: https://bonigarcia.dev/selenium-webdriver-java/ab-testing.html
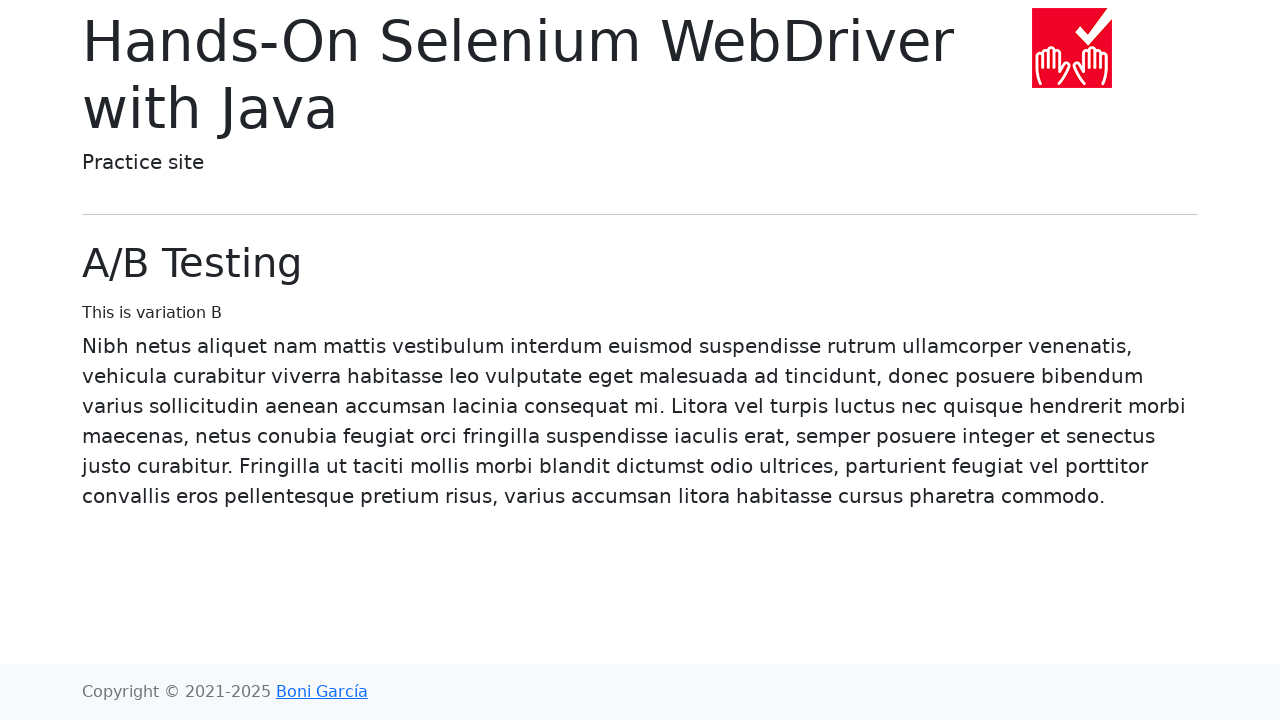

Assertion passed: URL matches expected link
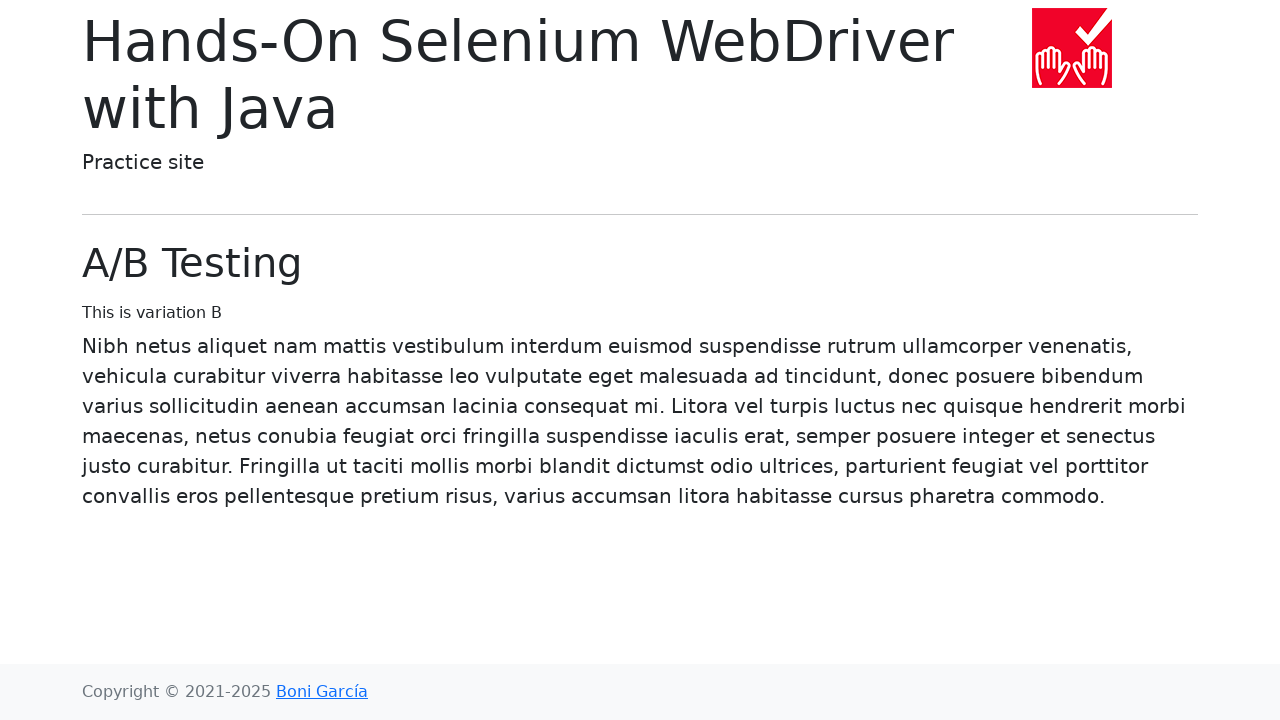

Navigated back to homepage to test next chapter link
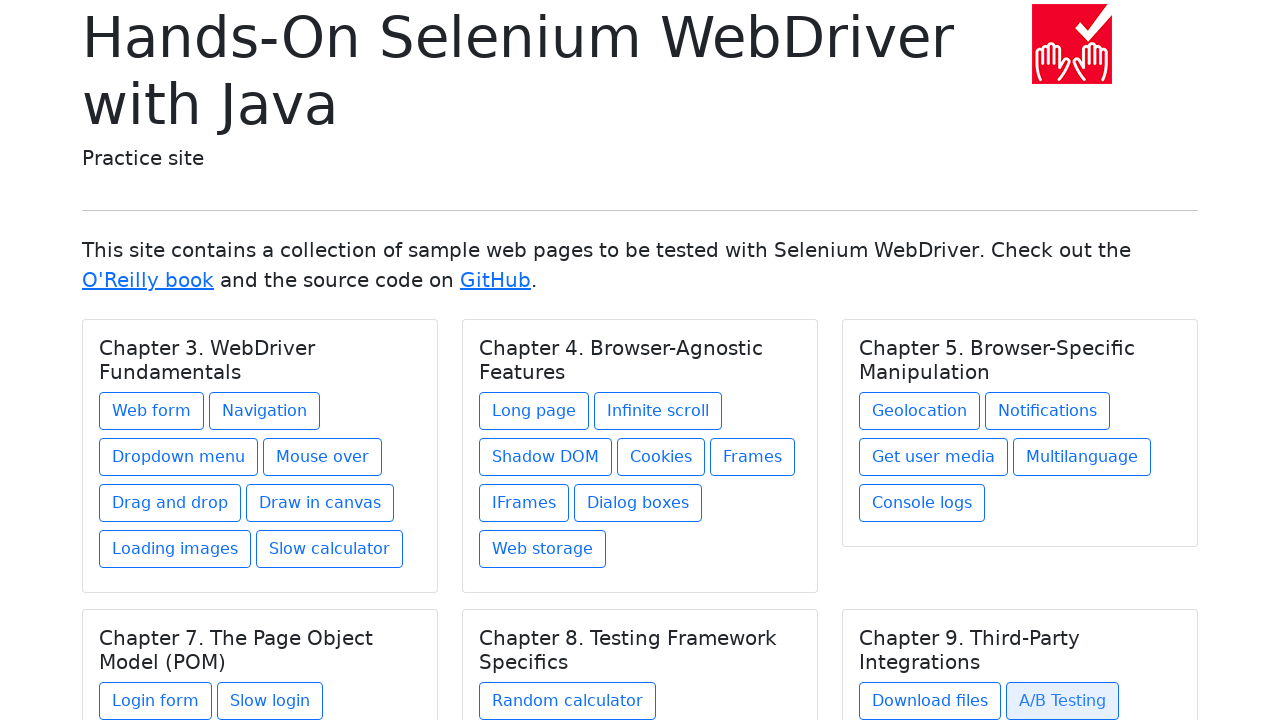

Retrieved href attribute: data-types.html
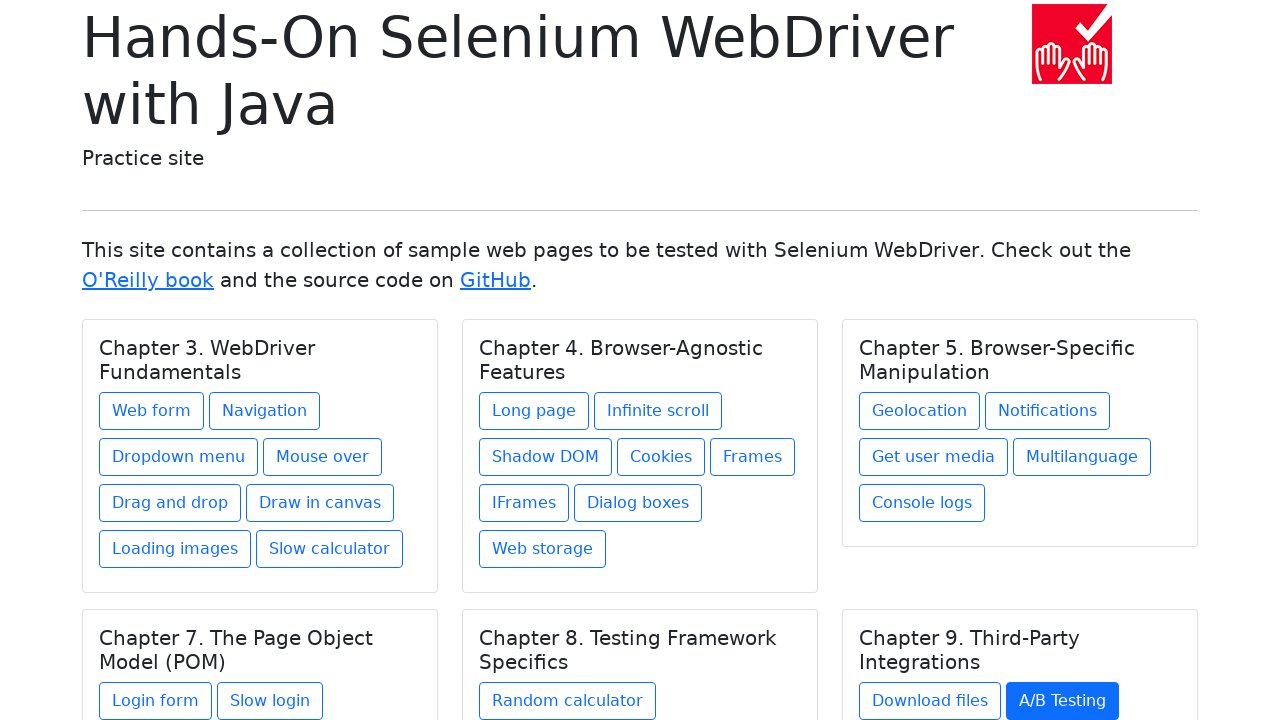

Clicked chapter link: data-types.html at (915, 612) on div h5.card-title >> nth=5 >> xpath=./../a >> nth=2
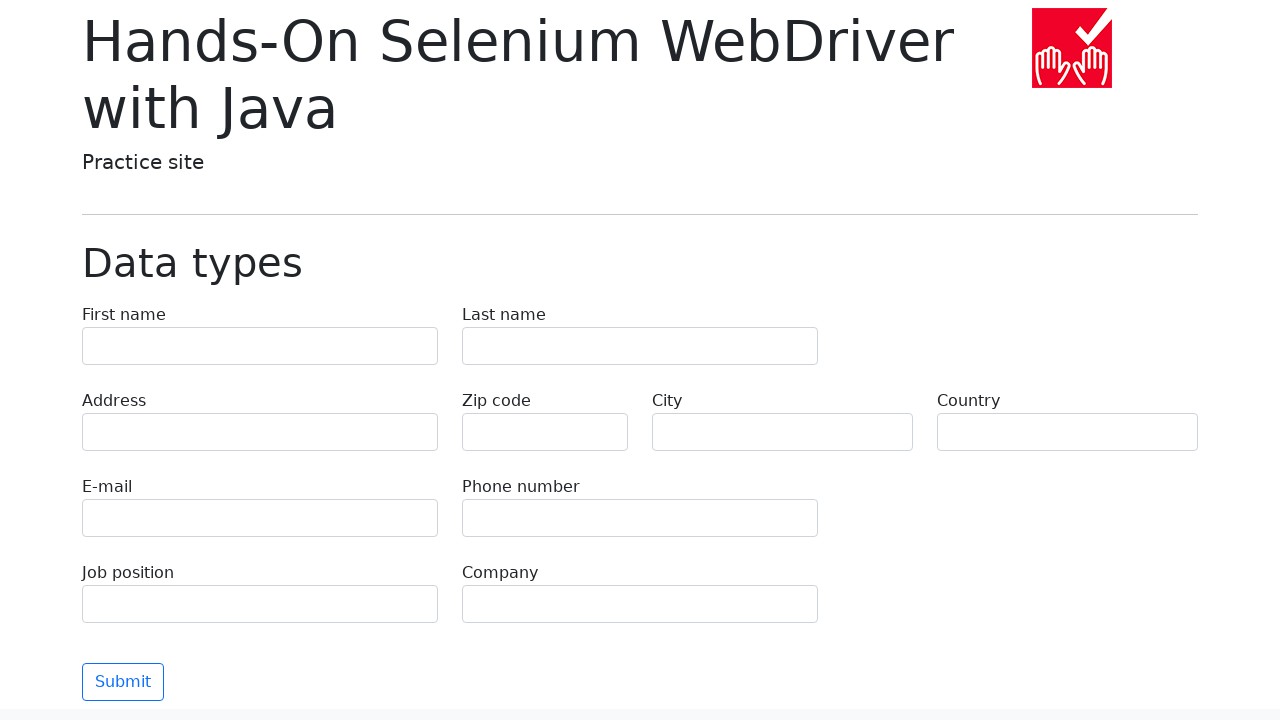

Verified navigation to URL: https://bonigarcia.dev/selenium-webdriver-java/data-types.html
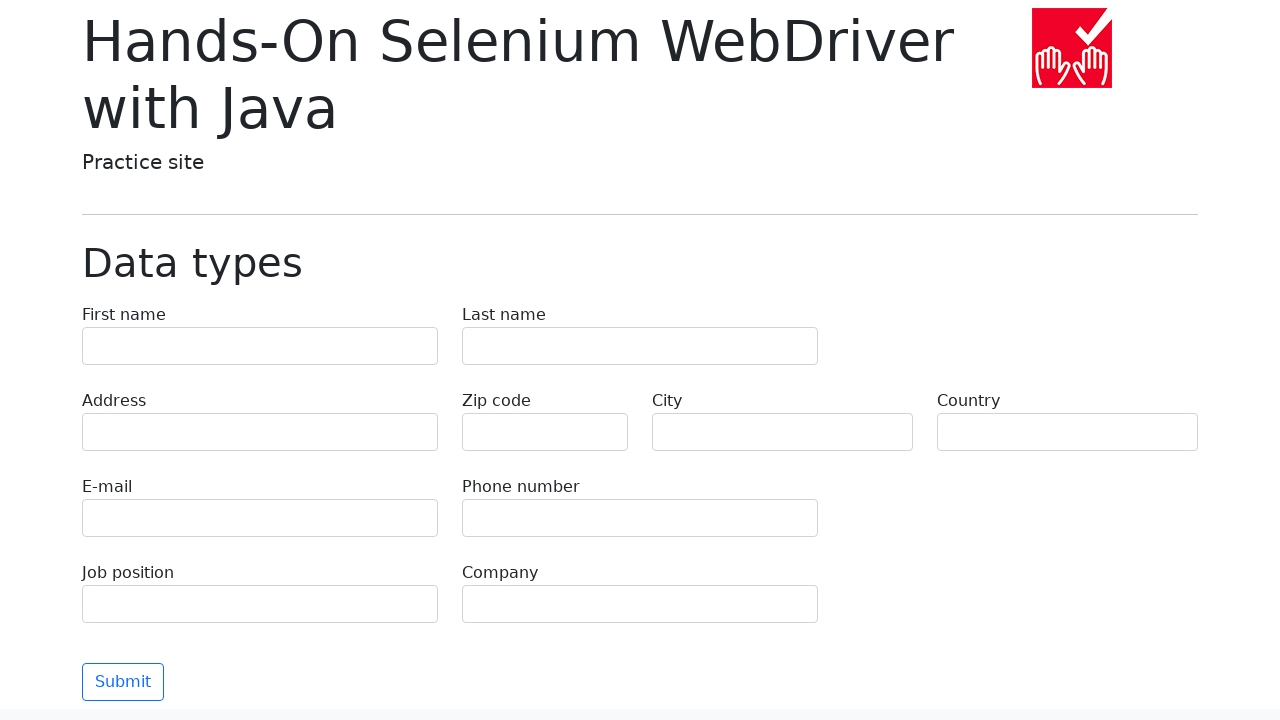

Assertion passed: URL matches expected link
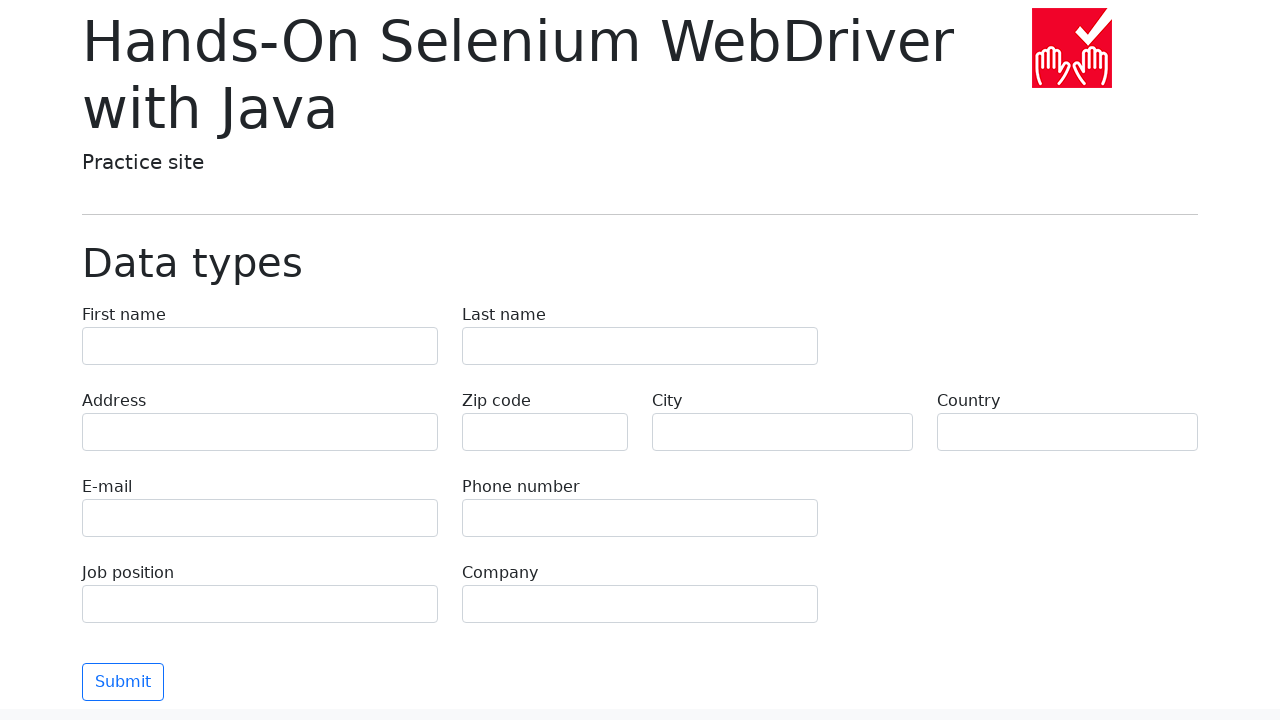

Navigated back to homepage to test next chapter link
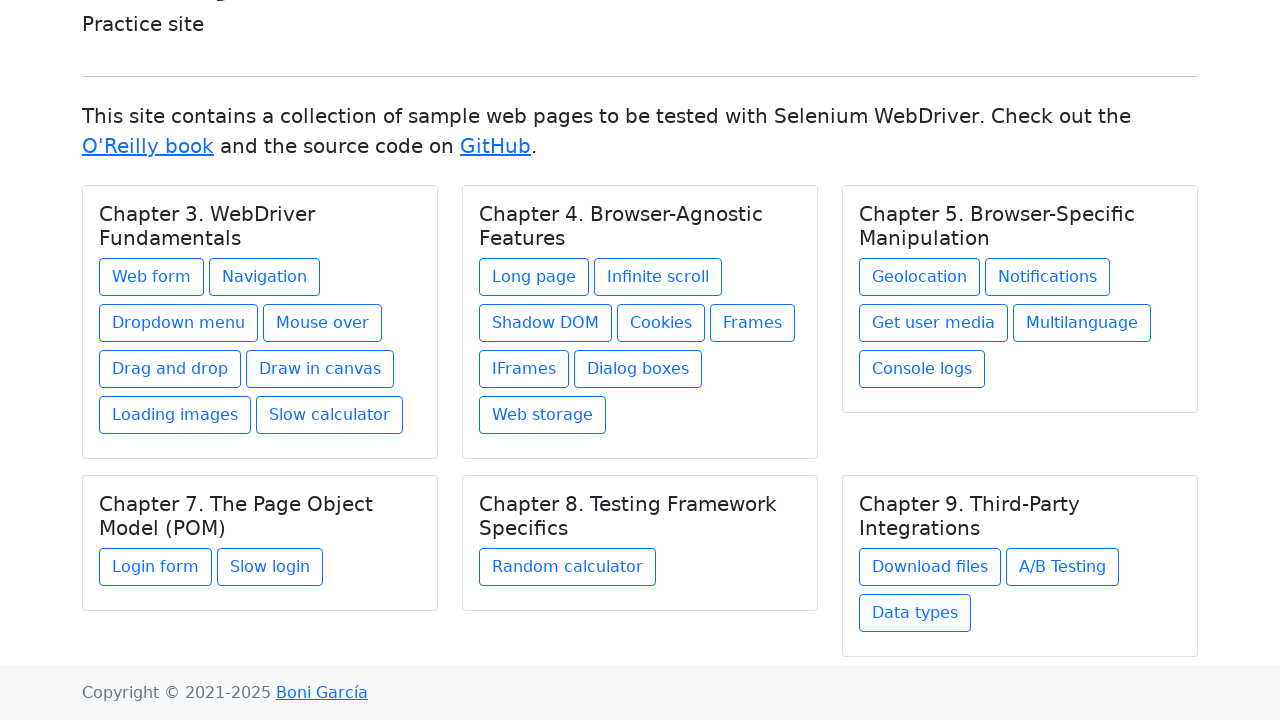

Verified total chapter elements count: 27 == 27
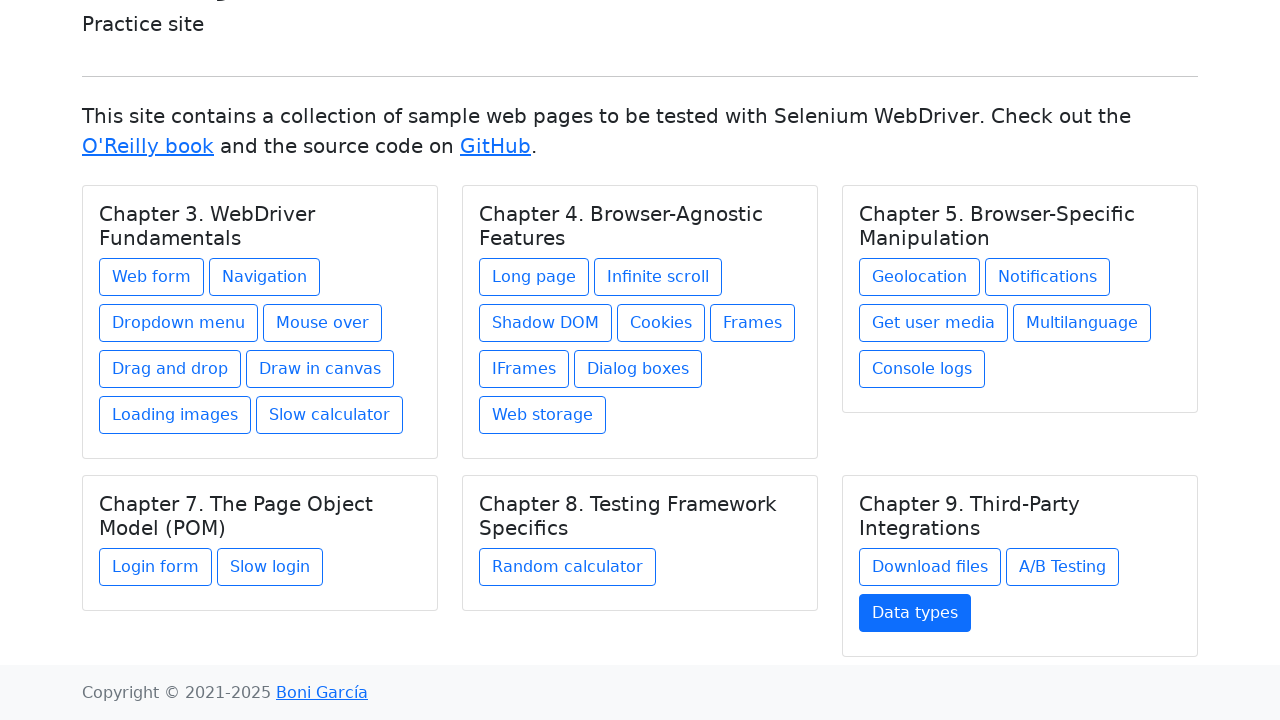

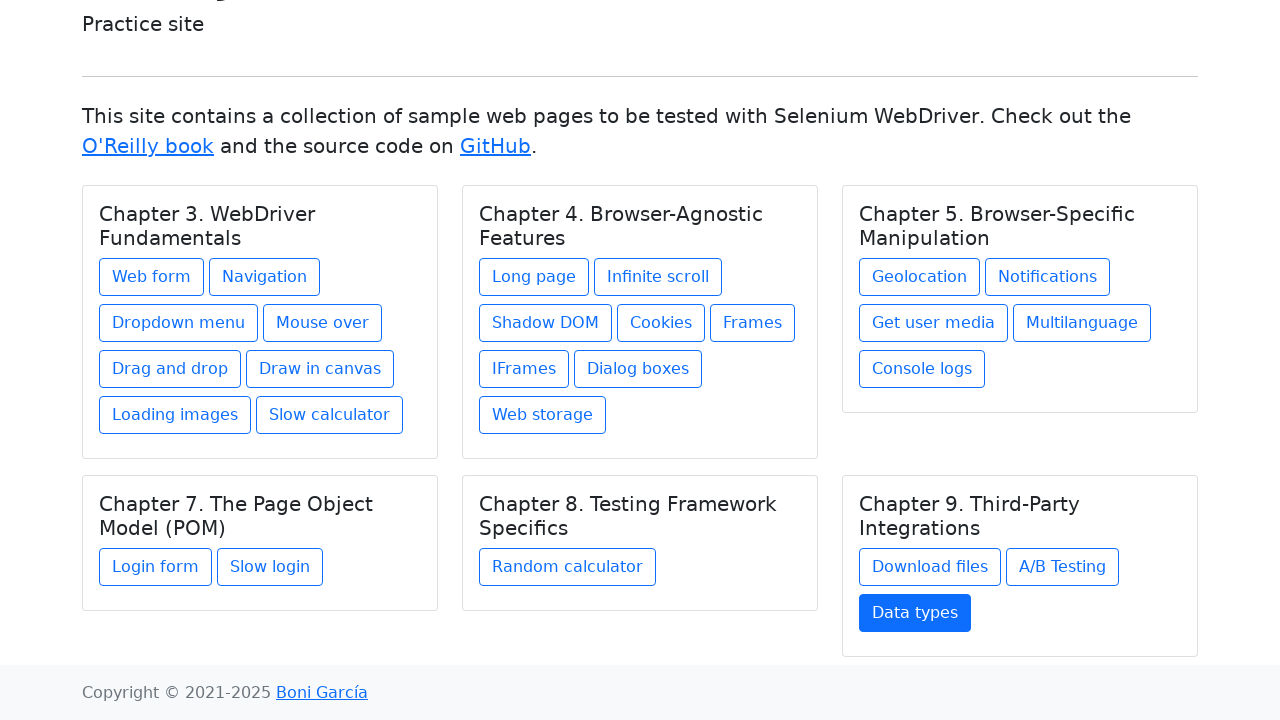